Tests filling out a large form by entering "Answer" into all input fields and submitting the form

Starting URL: http://suninjuly.github.io/huge_form.html

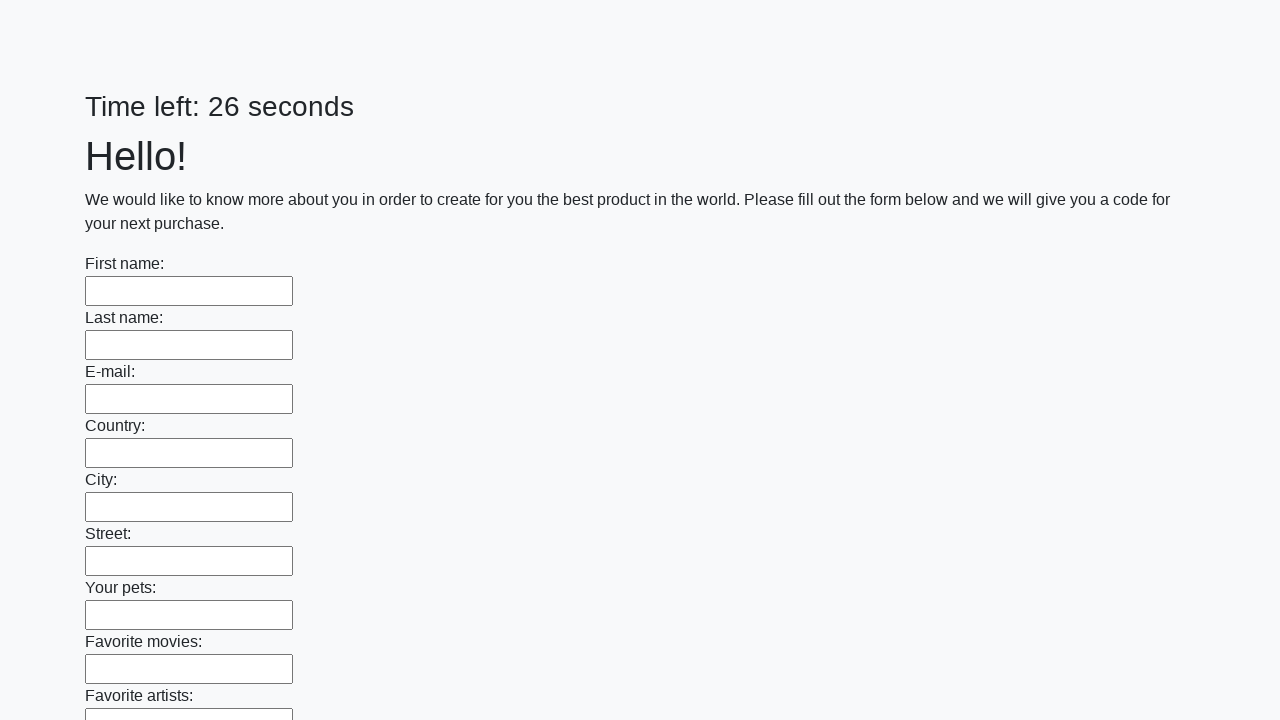

Located all input fields on the huge form
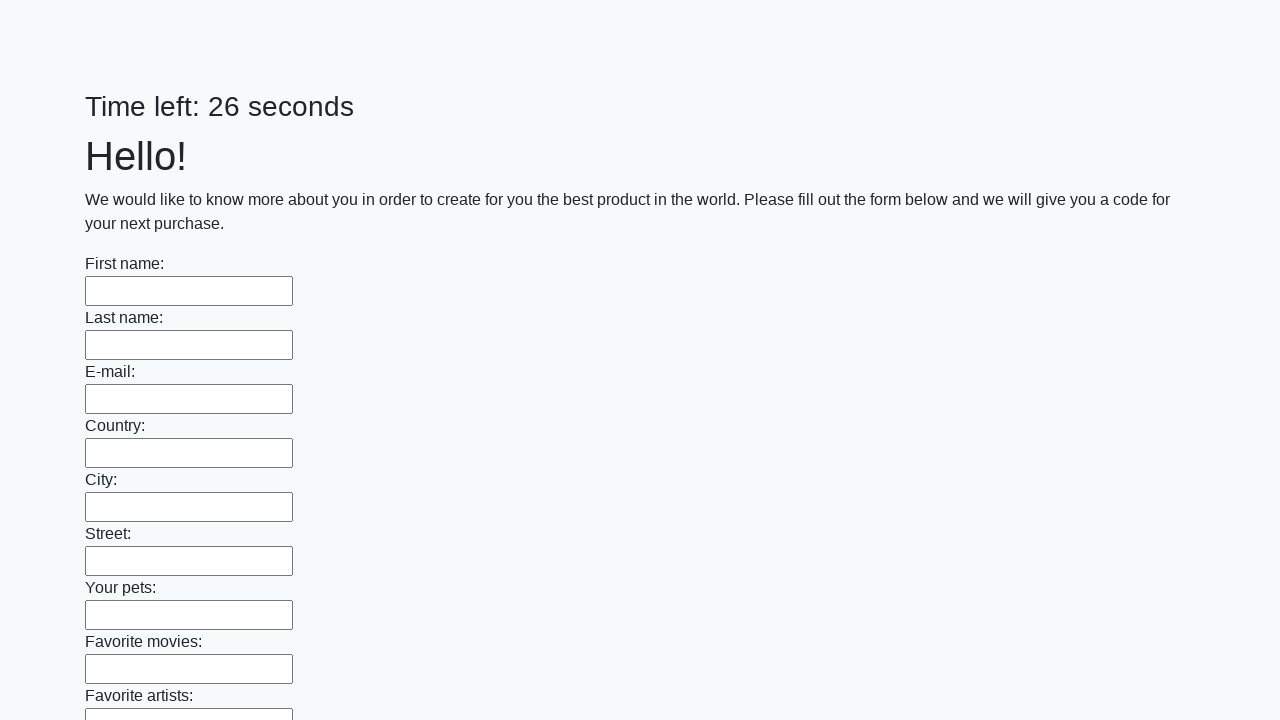

Filled an input field with 'Answer' on input >> nth=0
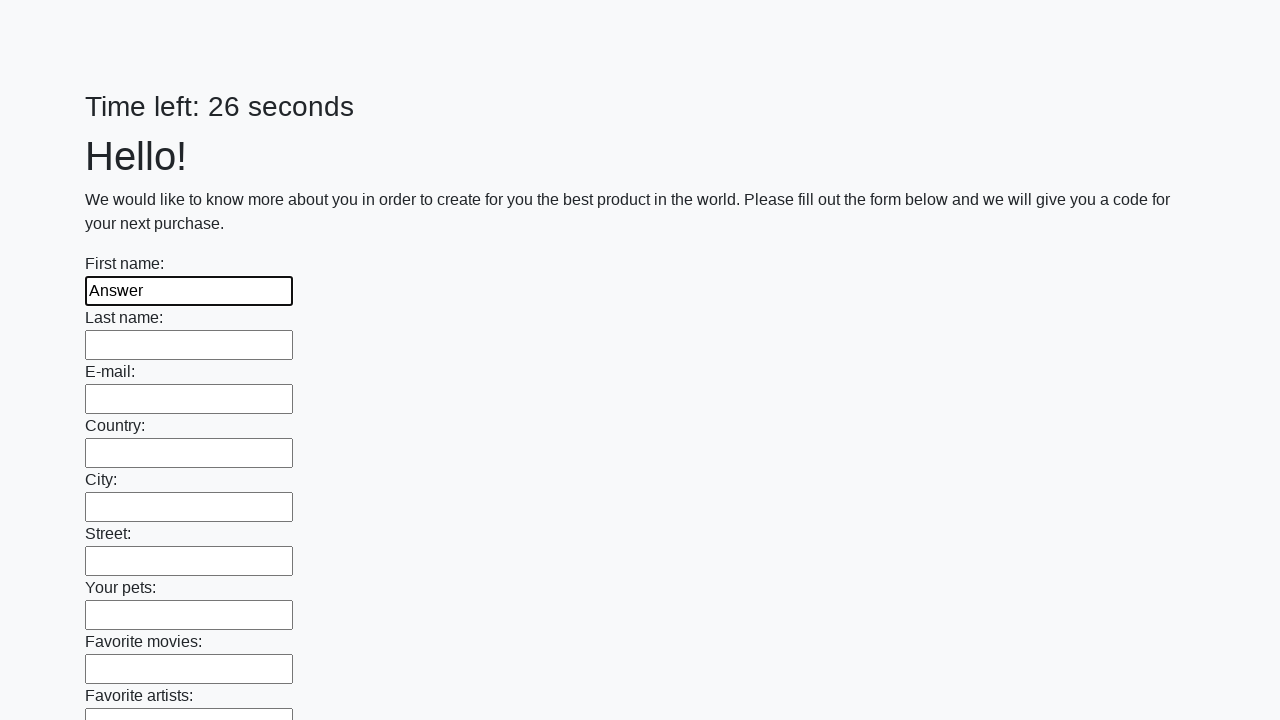

Filled an input field with 'Answer' on input >> nth=1
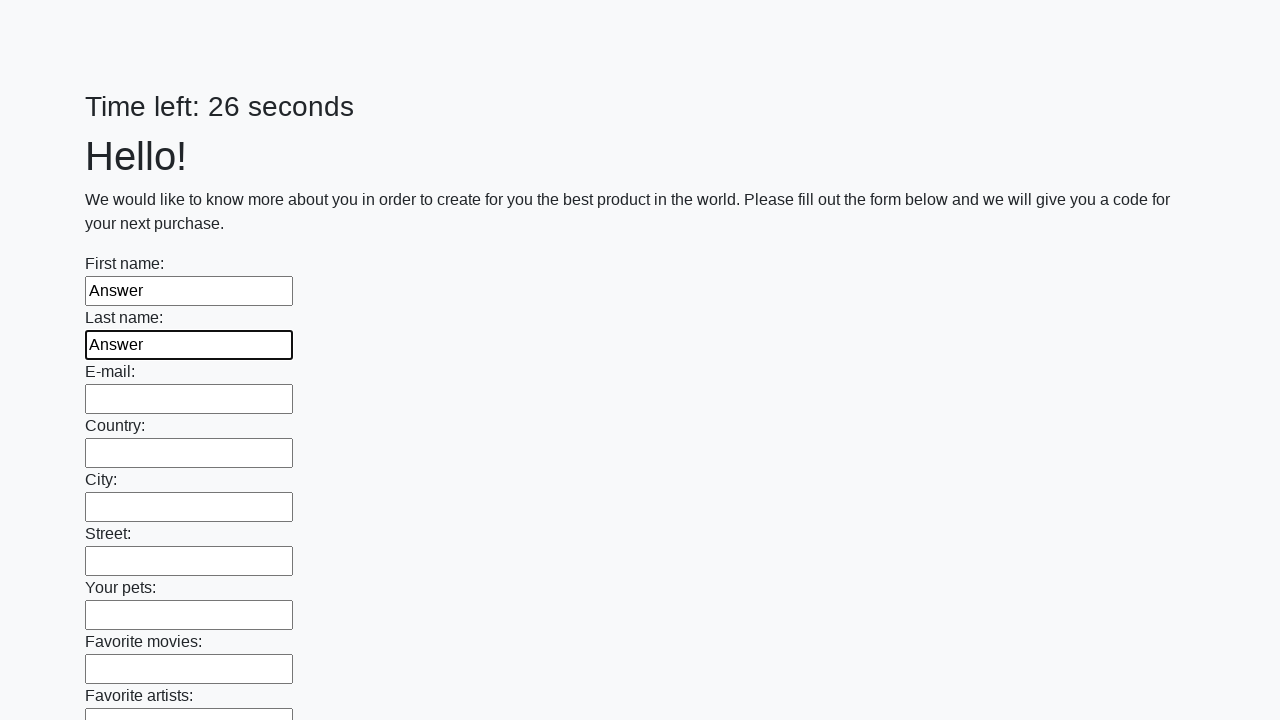

Filled an input field with 'Answer' on input >> nth=2
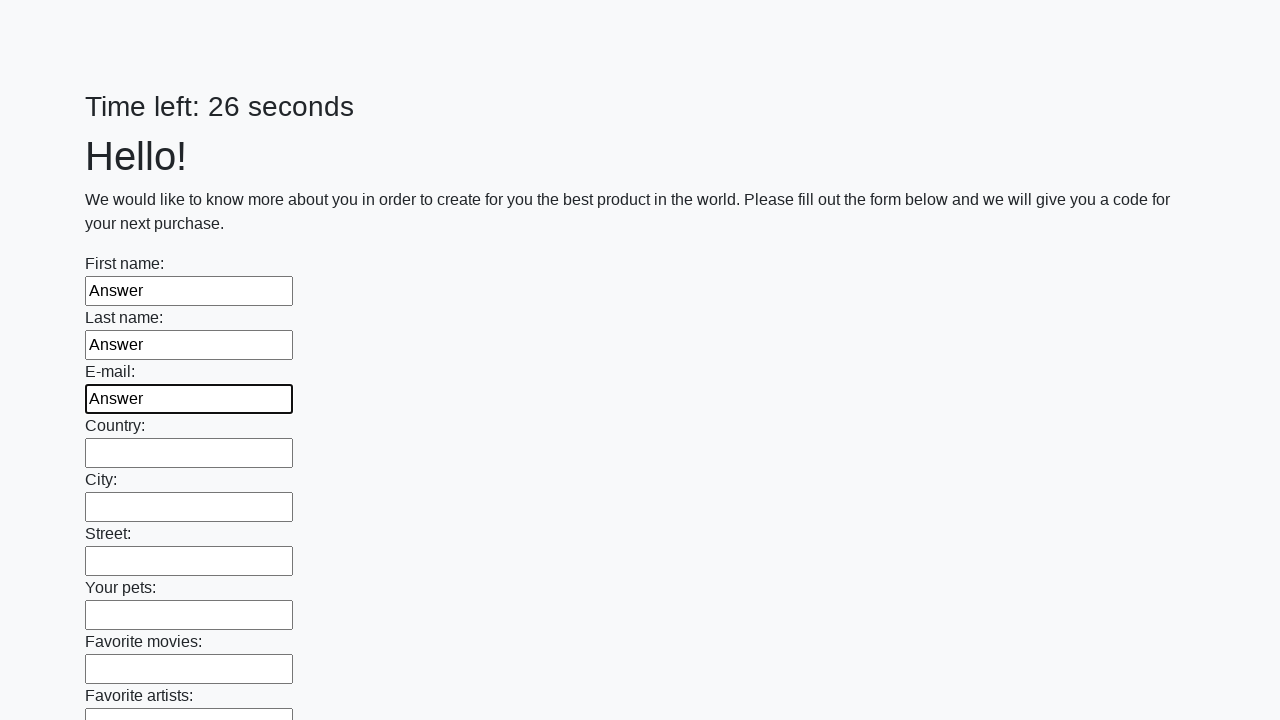

Filled an input field with 'Answer' on input >> nth=3
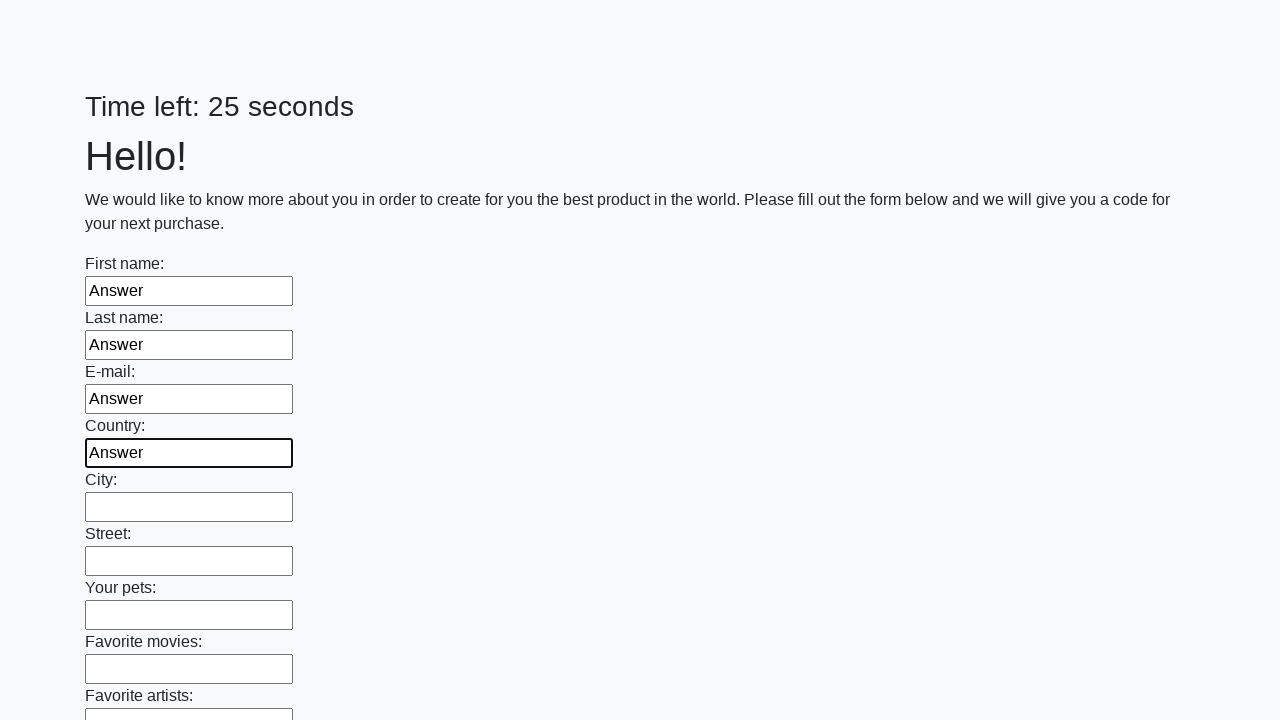

Filled an input field with 'Answer' on input >> nth=4
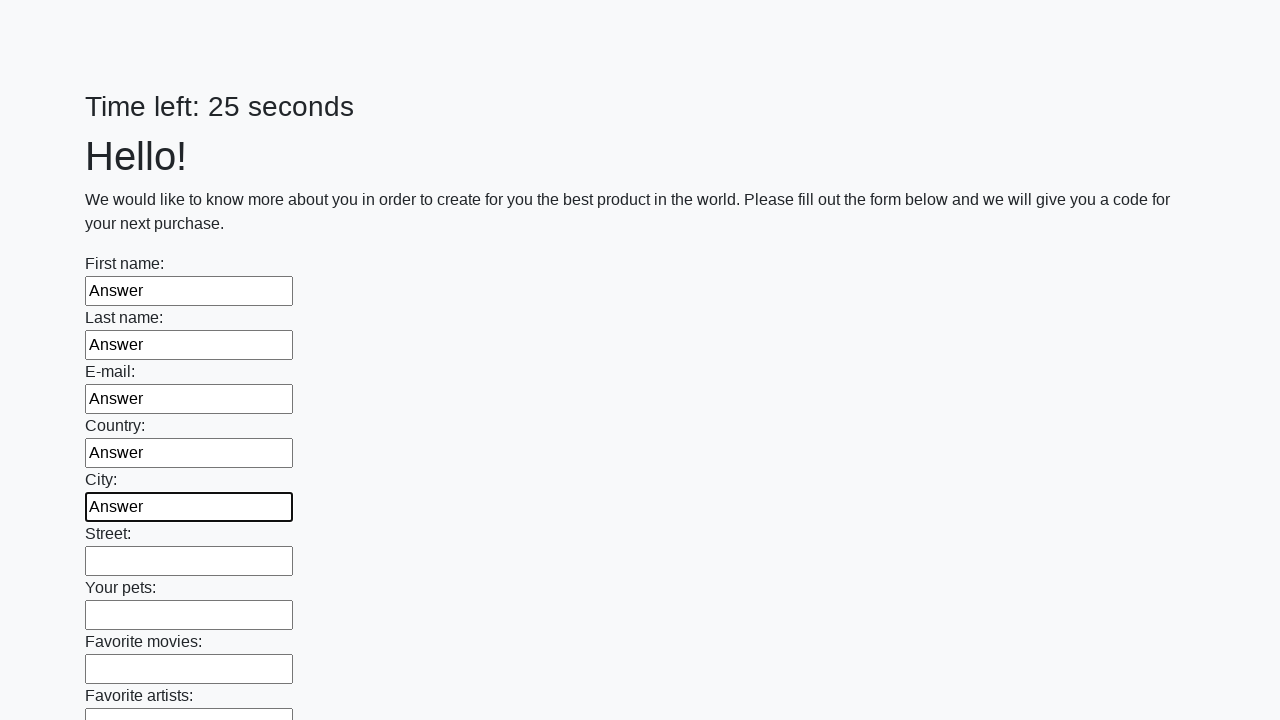

Filled an input field with 'Answer' on input >> nth=5
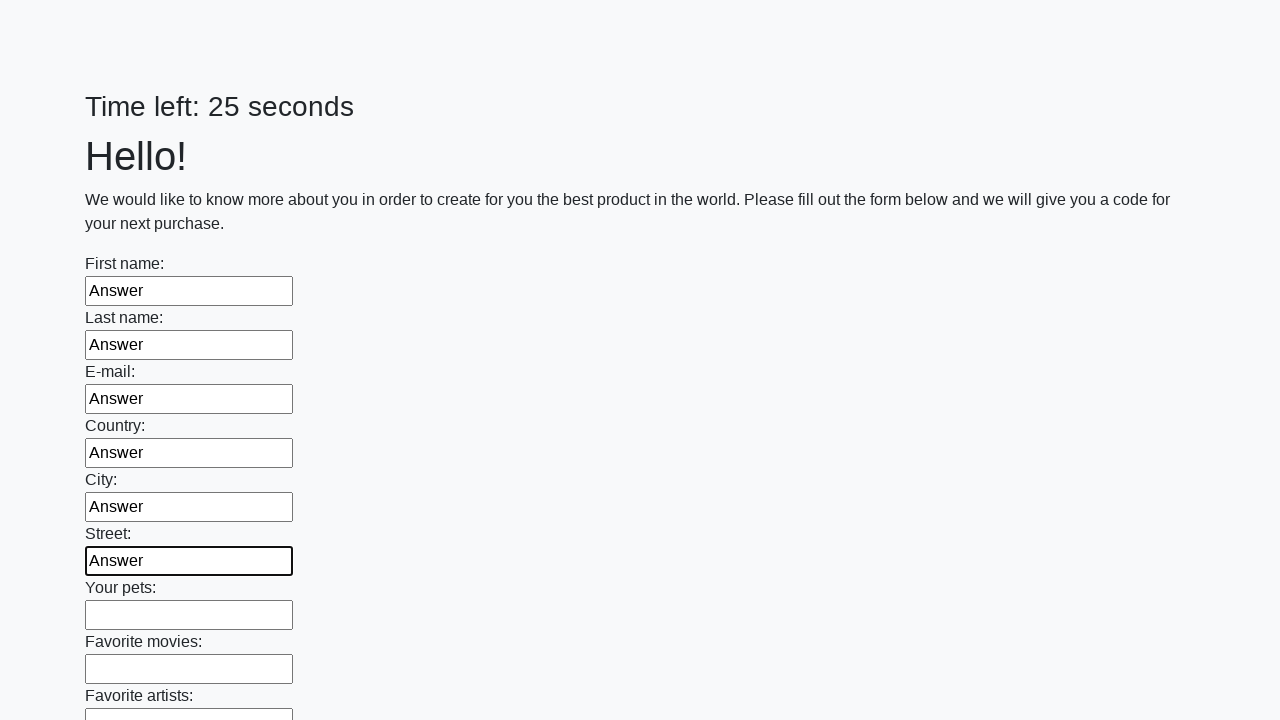

Filled an input field with 'Answer' on input >> nth=6
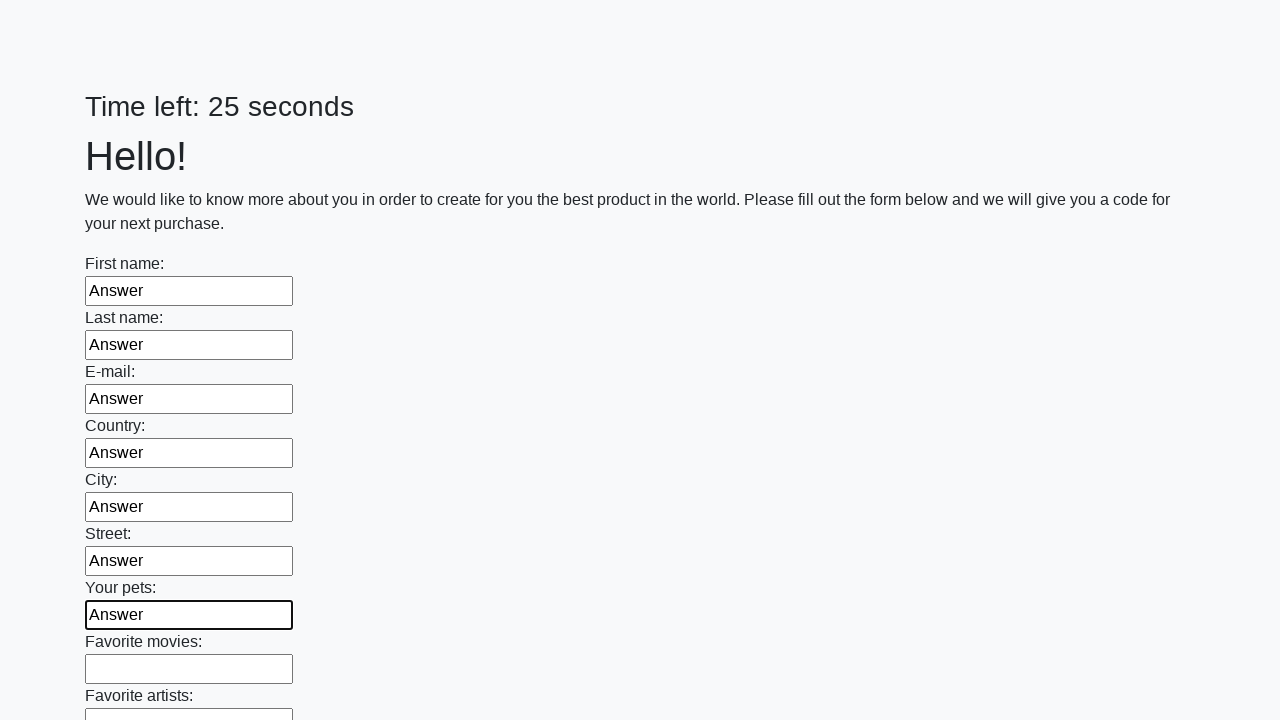

Filled an input field with 'Answer' on input >> nth=7
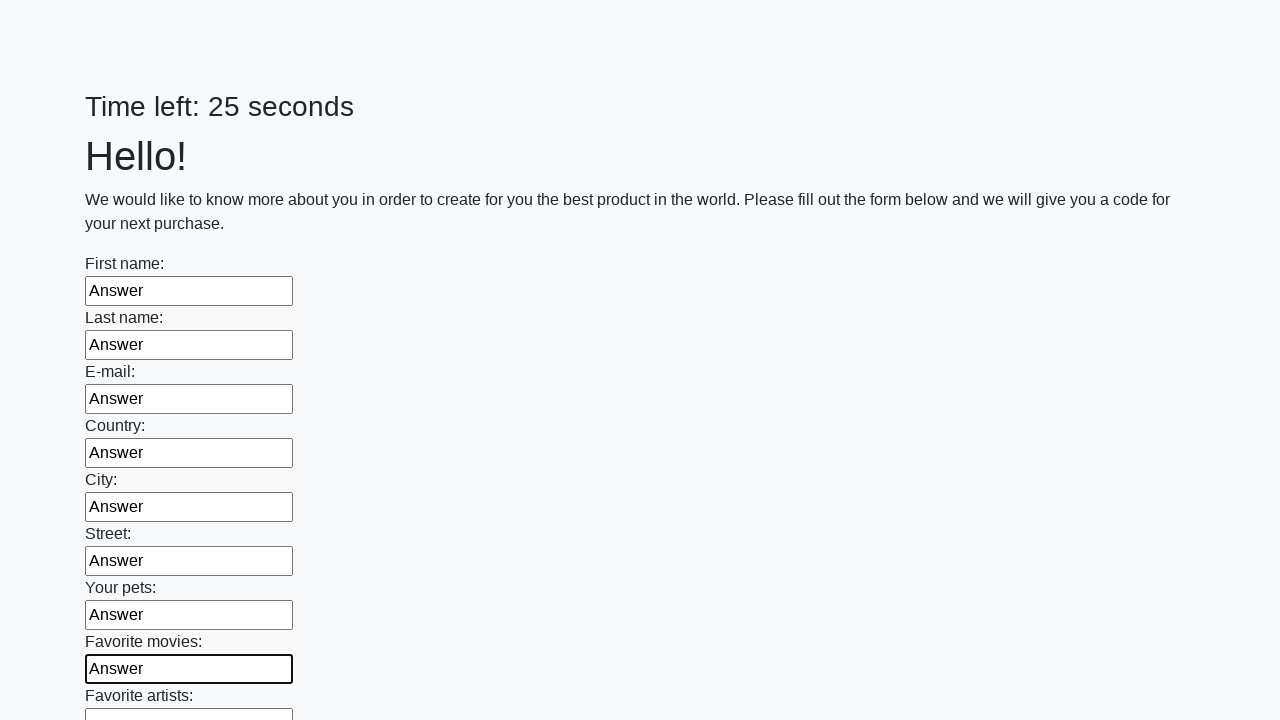

Filled an input field with 'Answer' on input >> nth=8
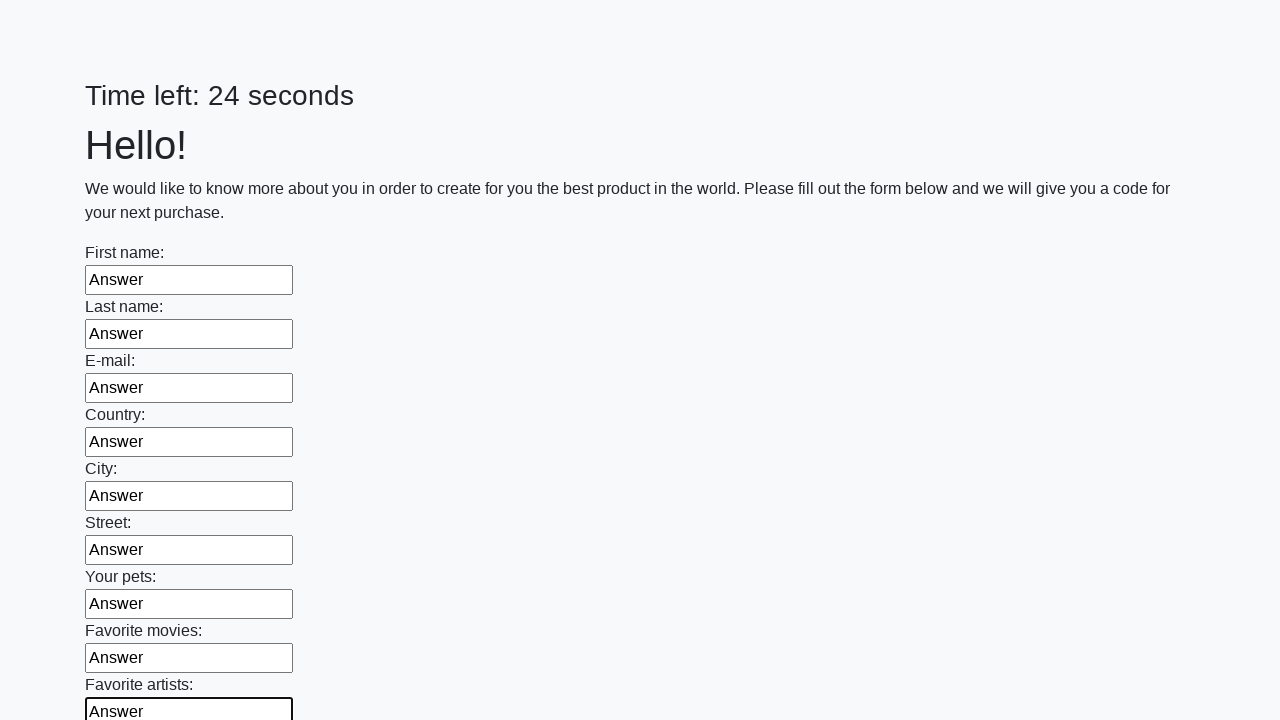

Filled an input field with 'Answer' on input >> nth=9
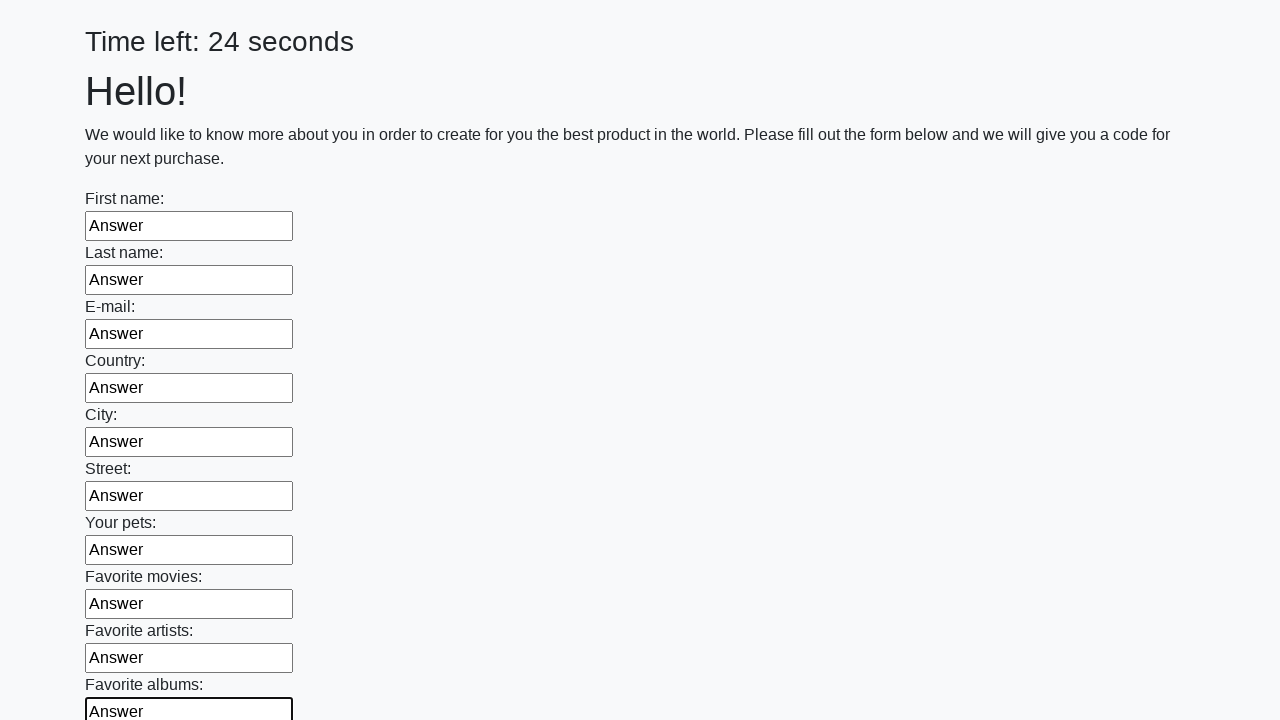

Filled an input field with 'Answer' on input >> nth=10
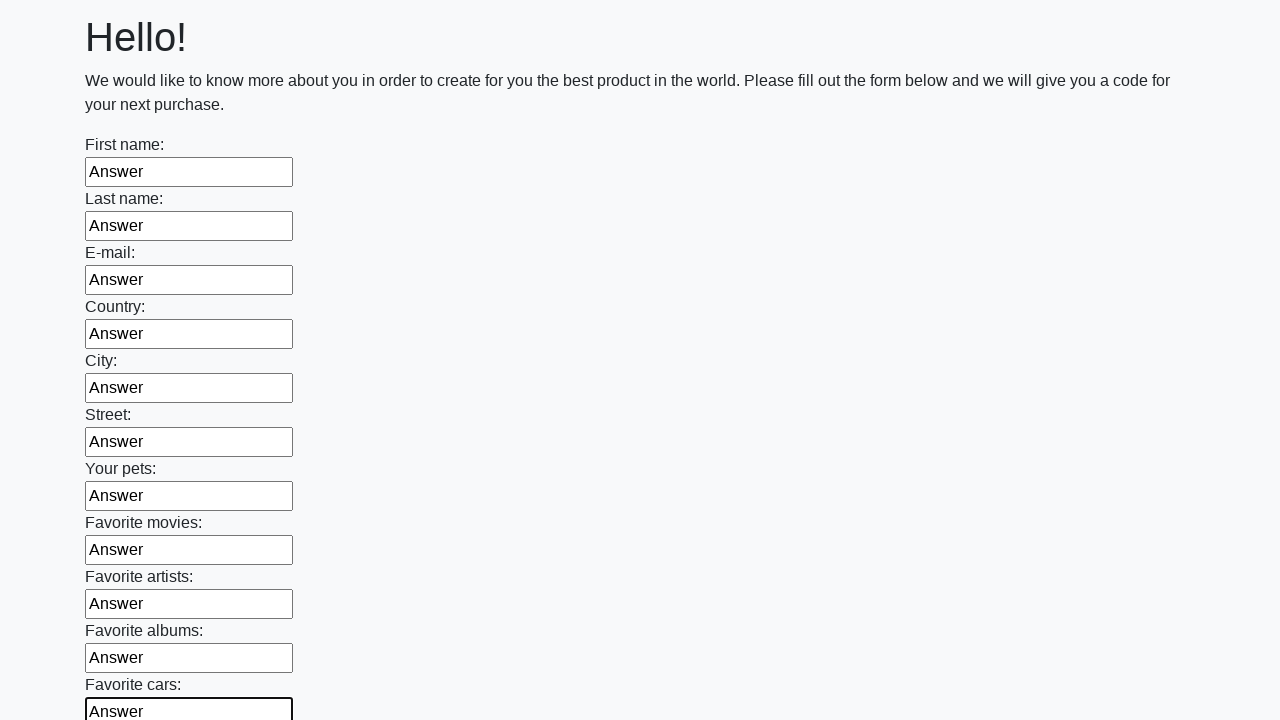

Filled an input field with 'Answer' on input >> nth=11
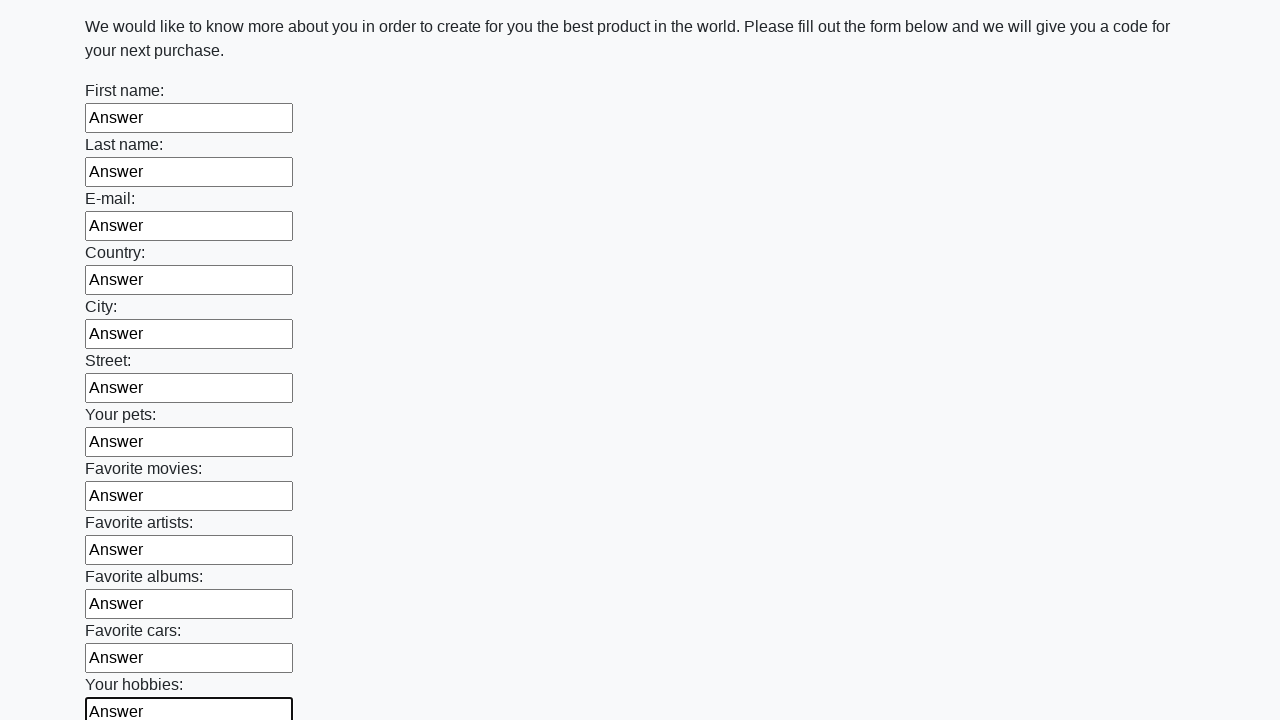

Filled an input field with 'Answer' on input >> nth=12
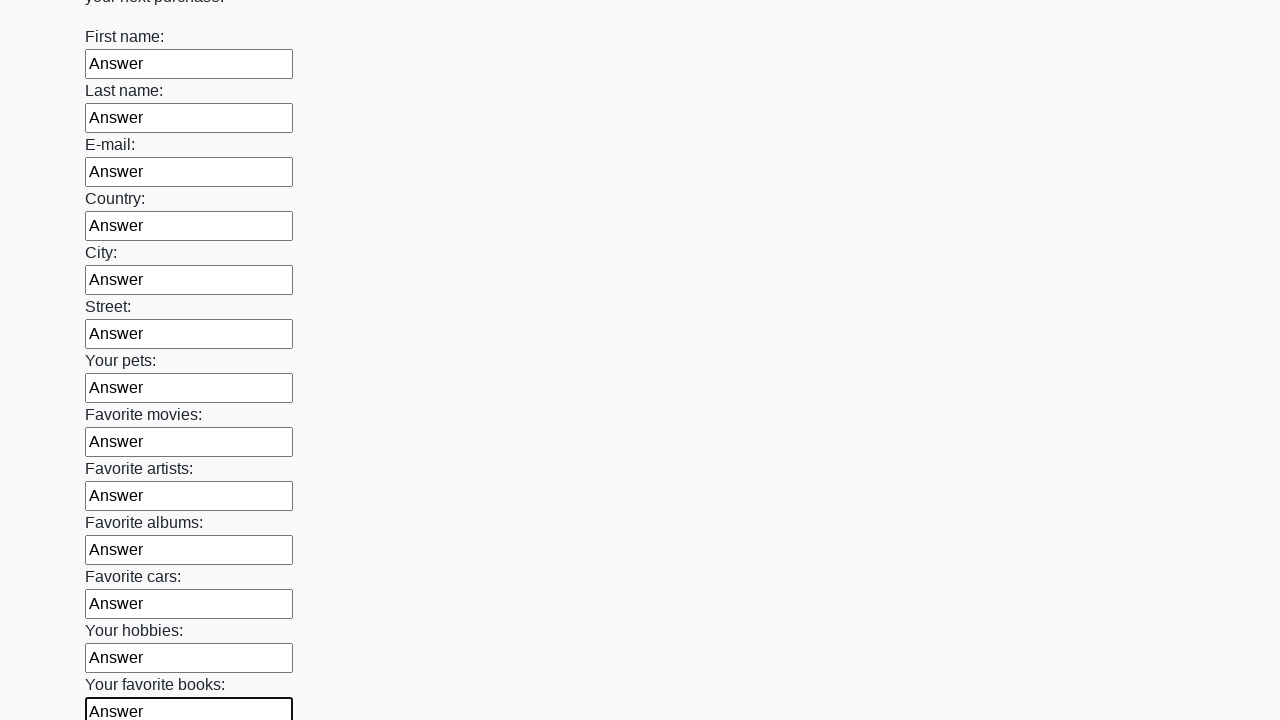

Filled an input field with 'Answer' on input >> nth=13
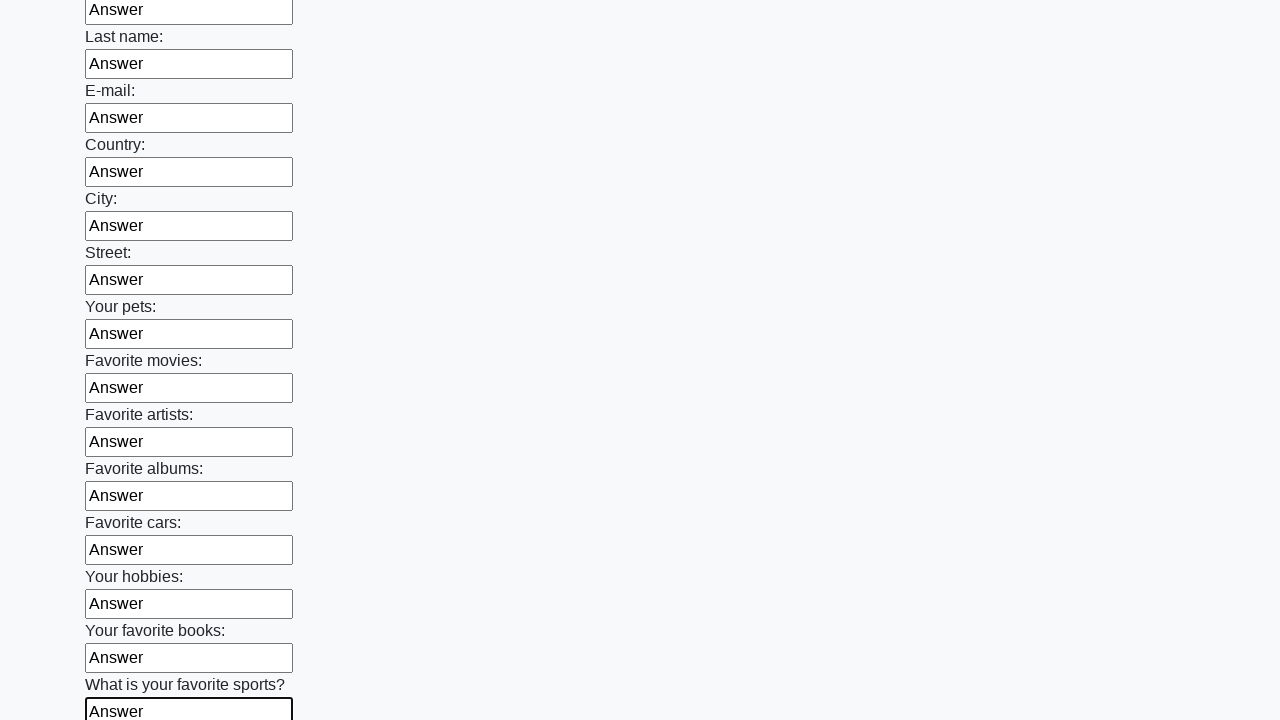

Filled an input field with 'Answer' on input >> nth=14
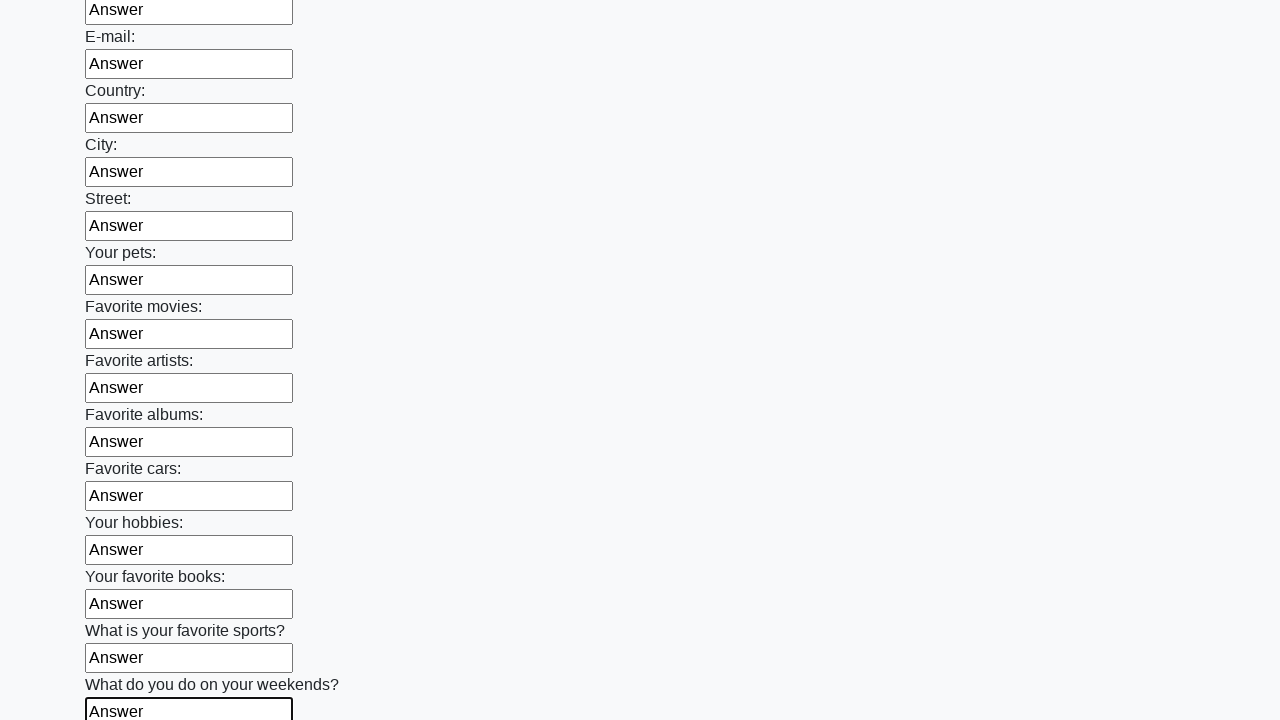

Filled an input field with 'Answer' on input >> nth=15
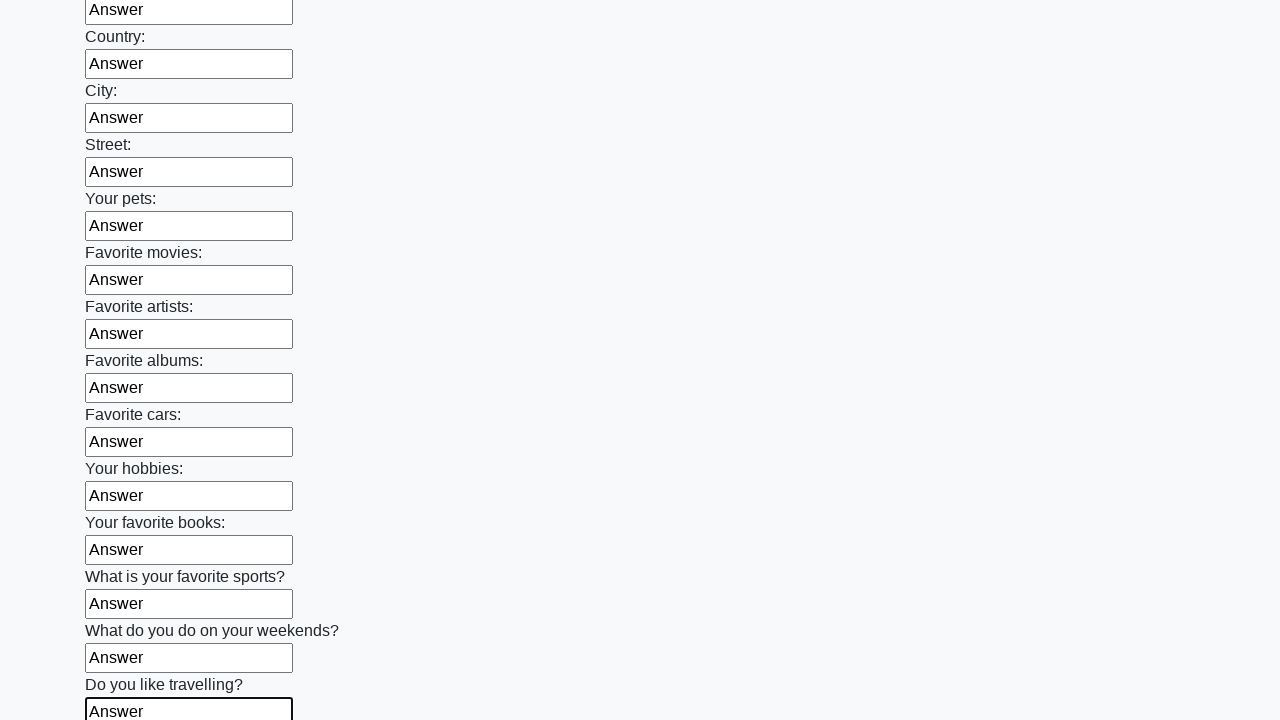

Filled an input field with 'Answer' on input >> nth=16
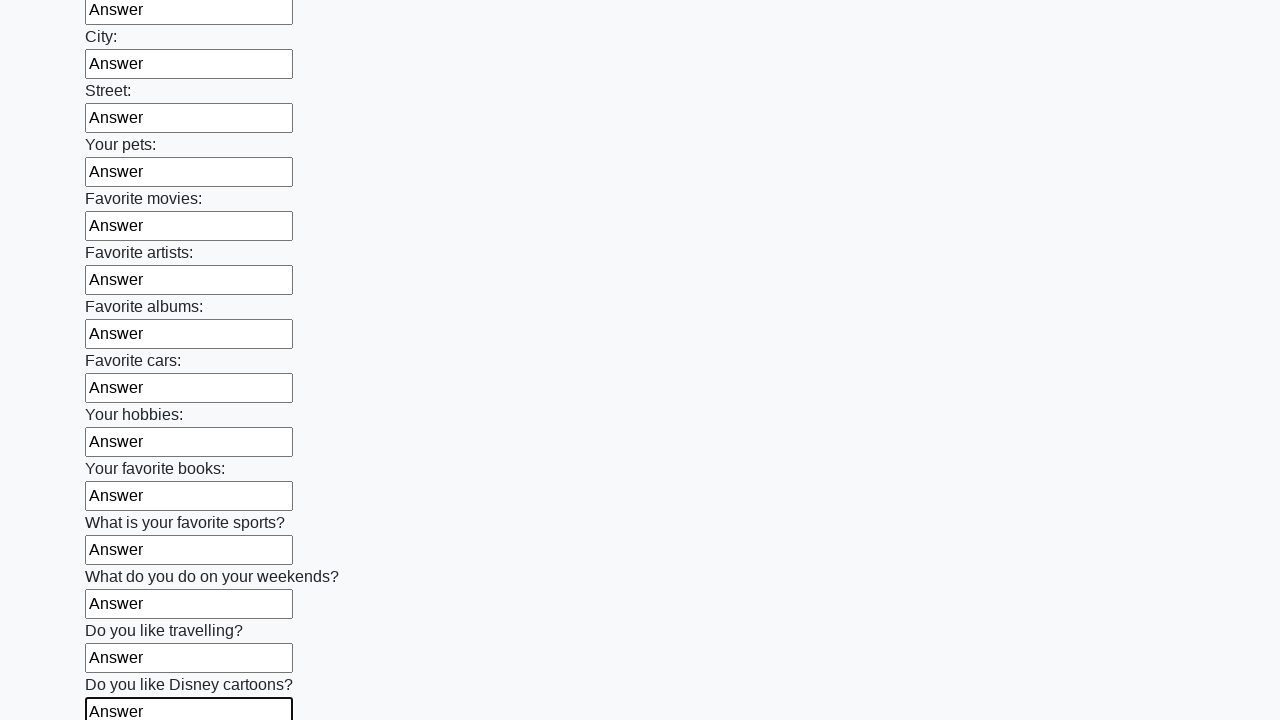

Filled an input field with 'Answer' on input >> nth=17
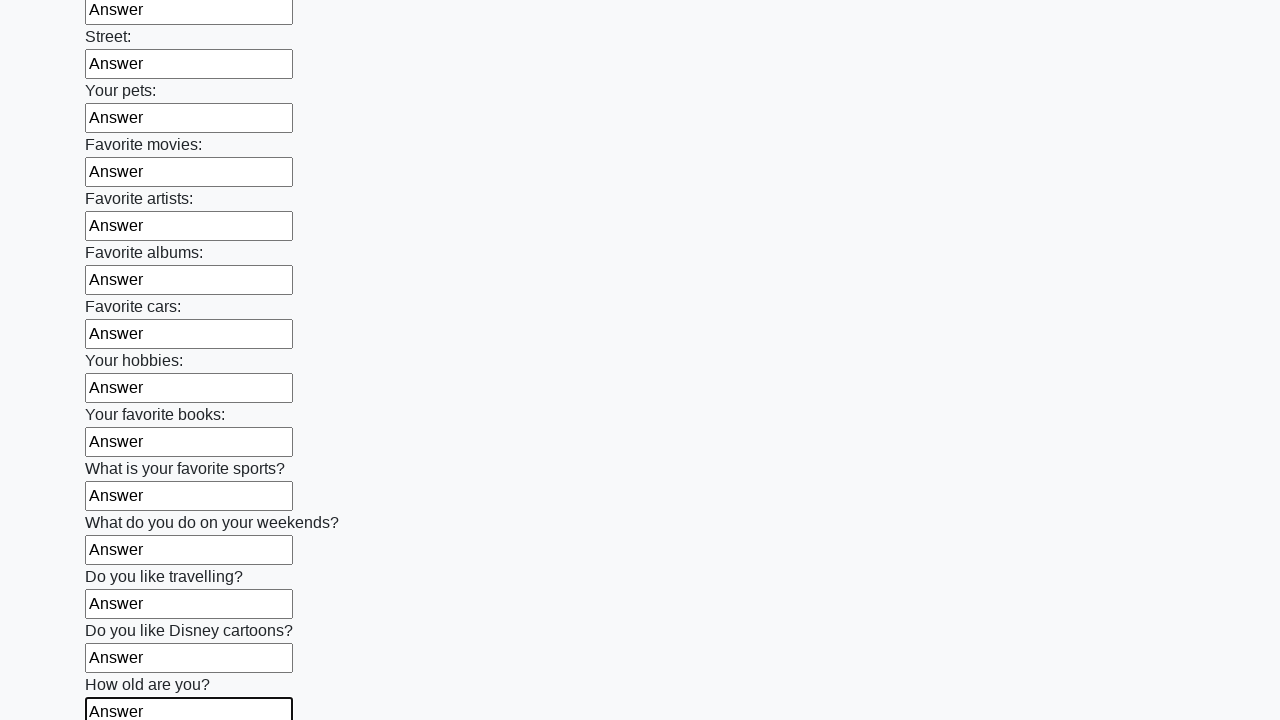

Filled an input field with 'Answer' on input >> nth=18
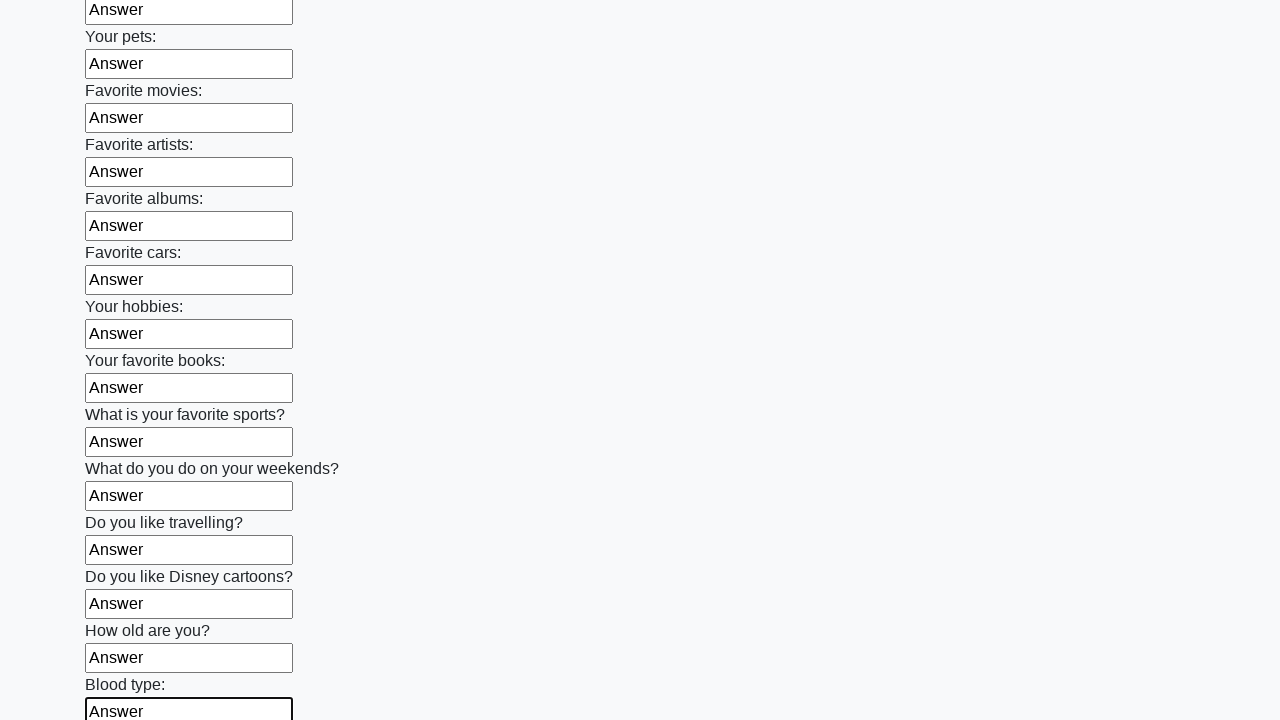

Filled an input field with 'Answer' on input >> nth=19
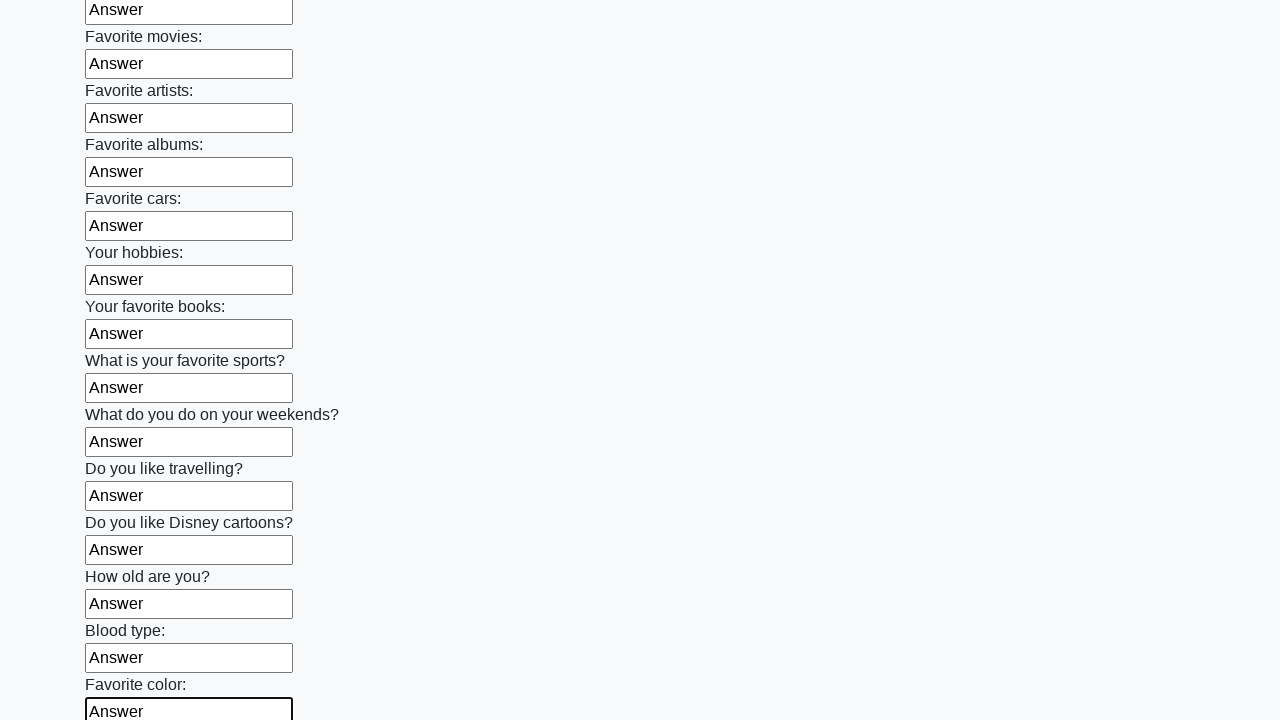

Filled an input field with 'Answer' on input >> nth=20
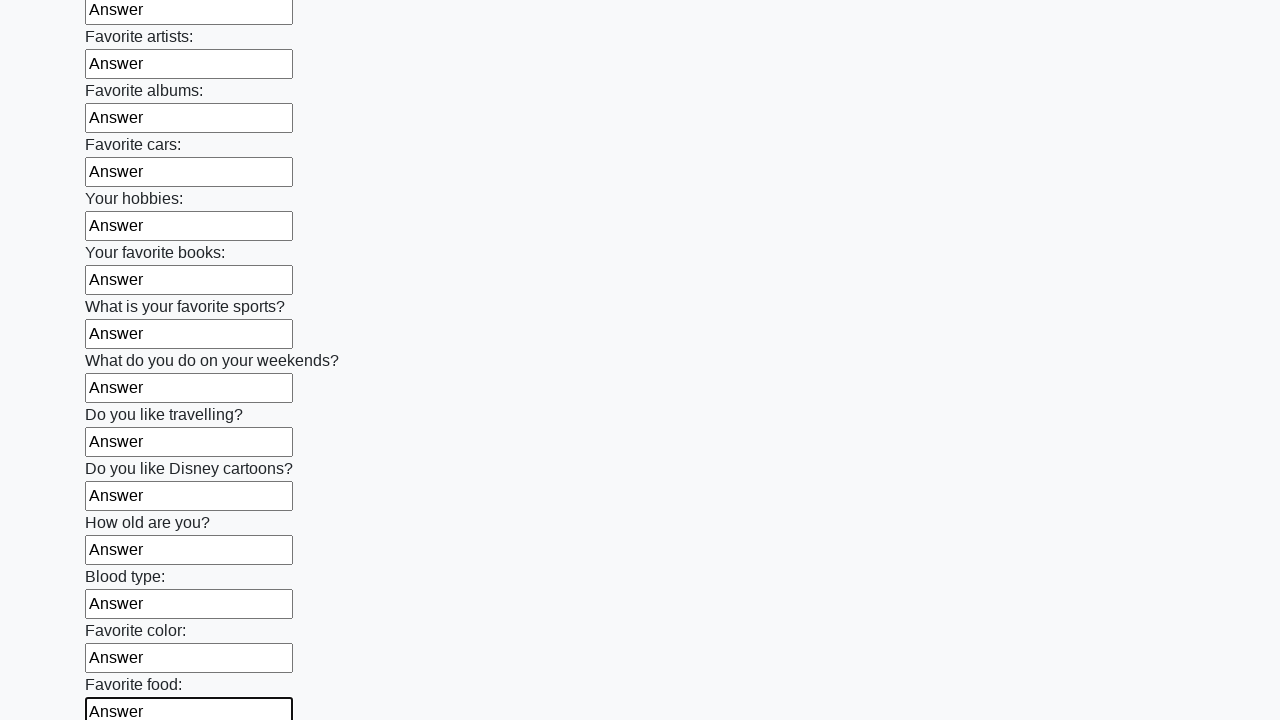

Filled an input field with 'Answer' on input >> nth=21
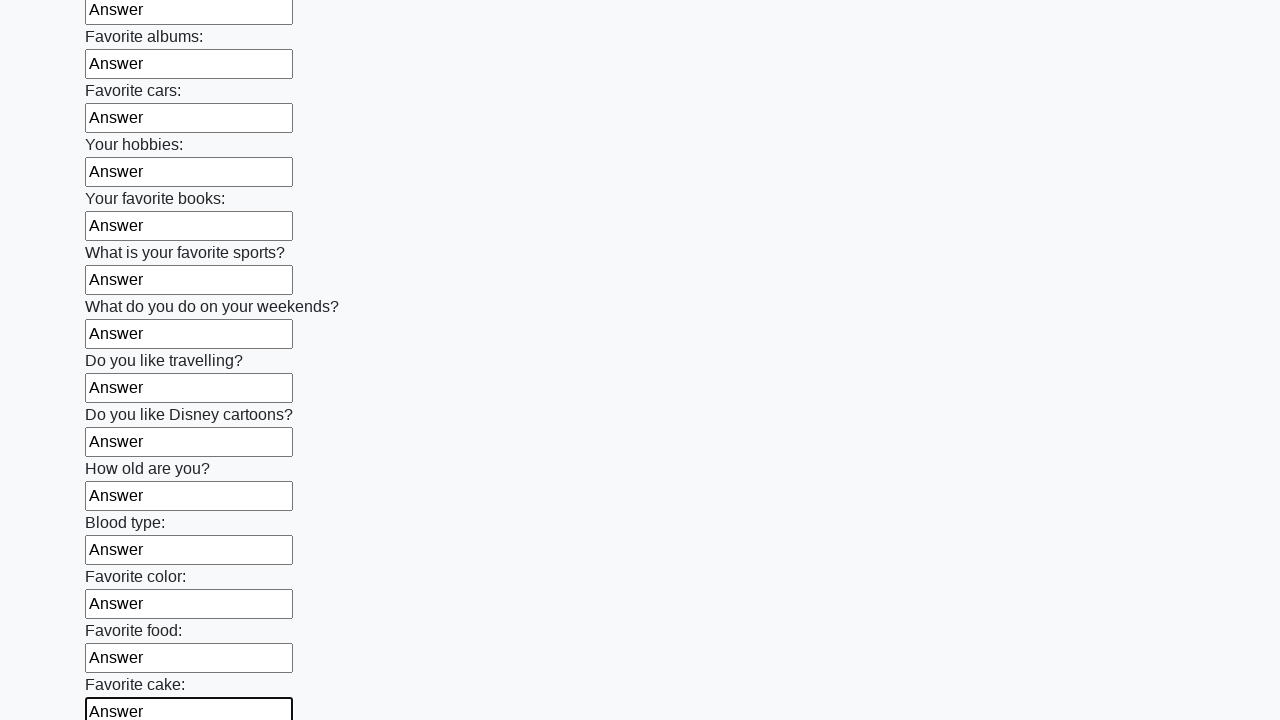

Filled an input field with 'Answer' on input >> nth=22
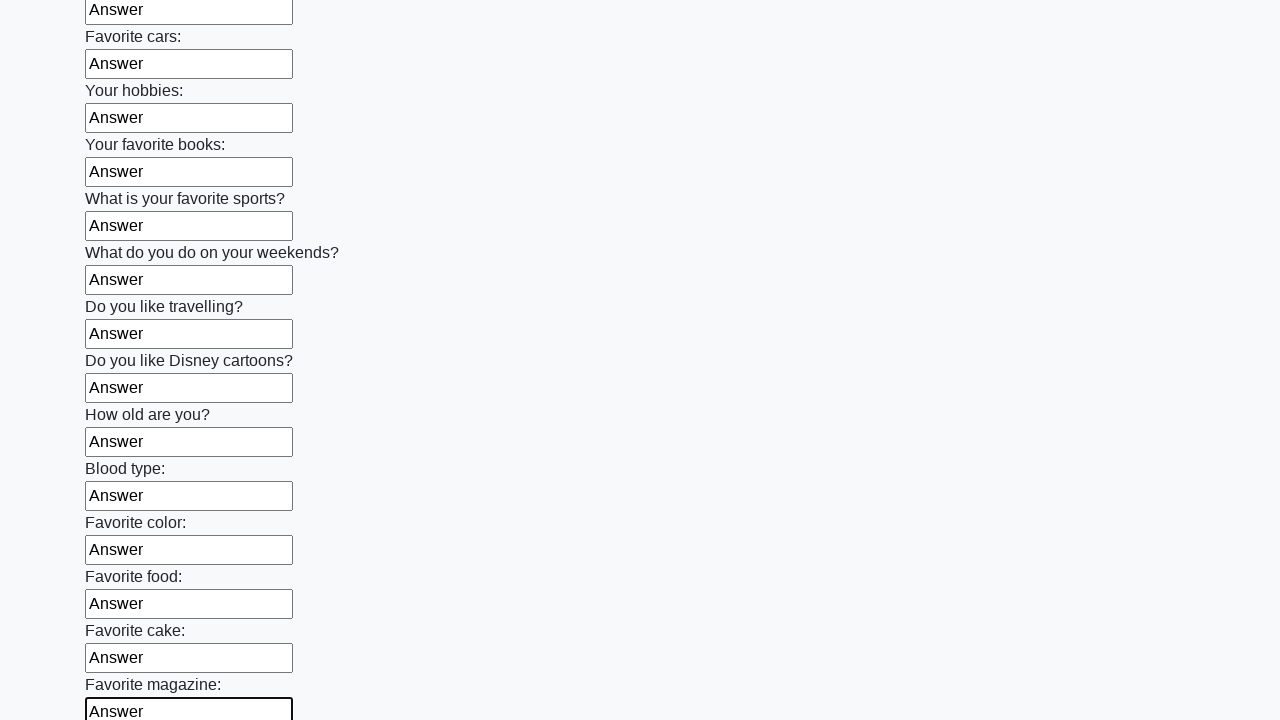

Filled an input field with 'Answer' on input >> nth=23
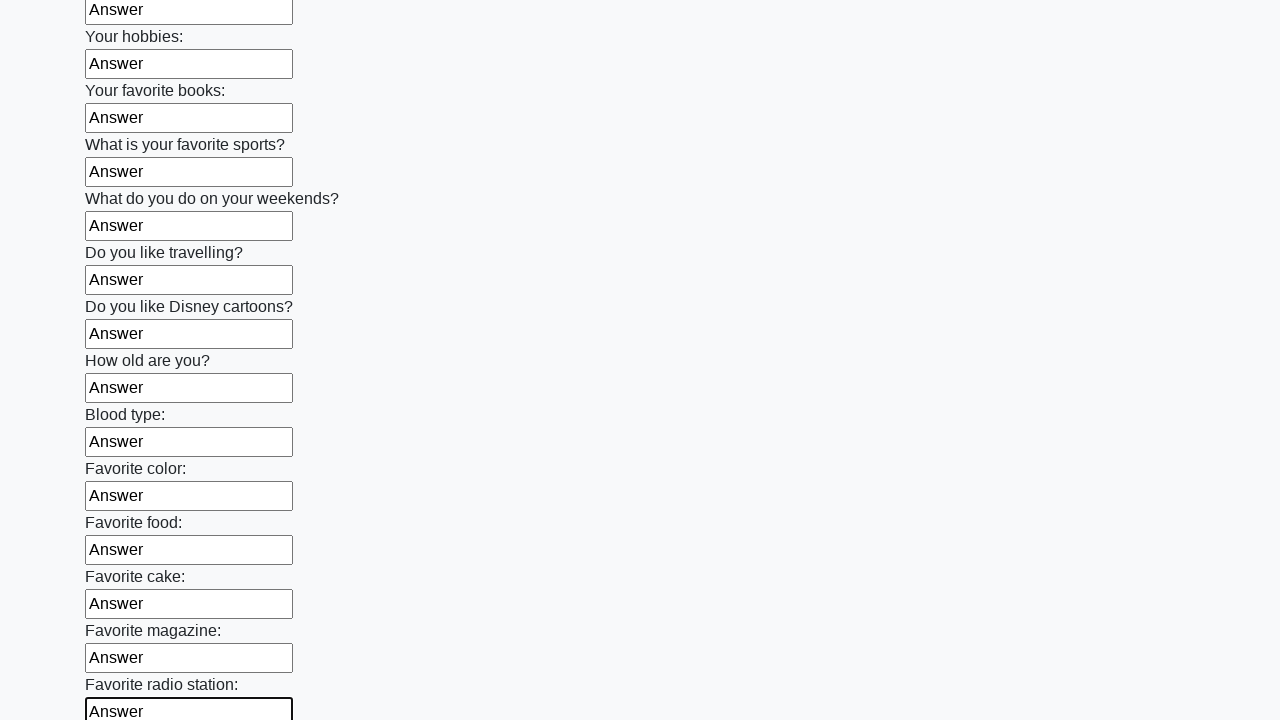

Filled an input field with 'Answer' on input >> nth=24
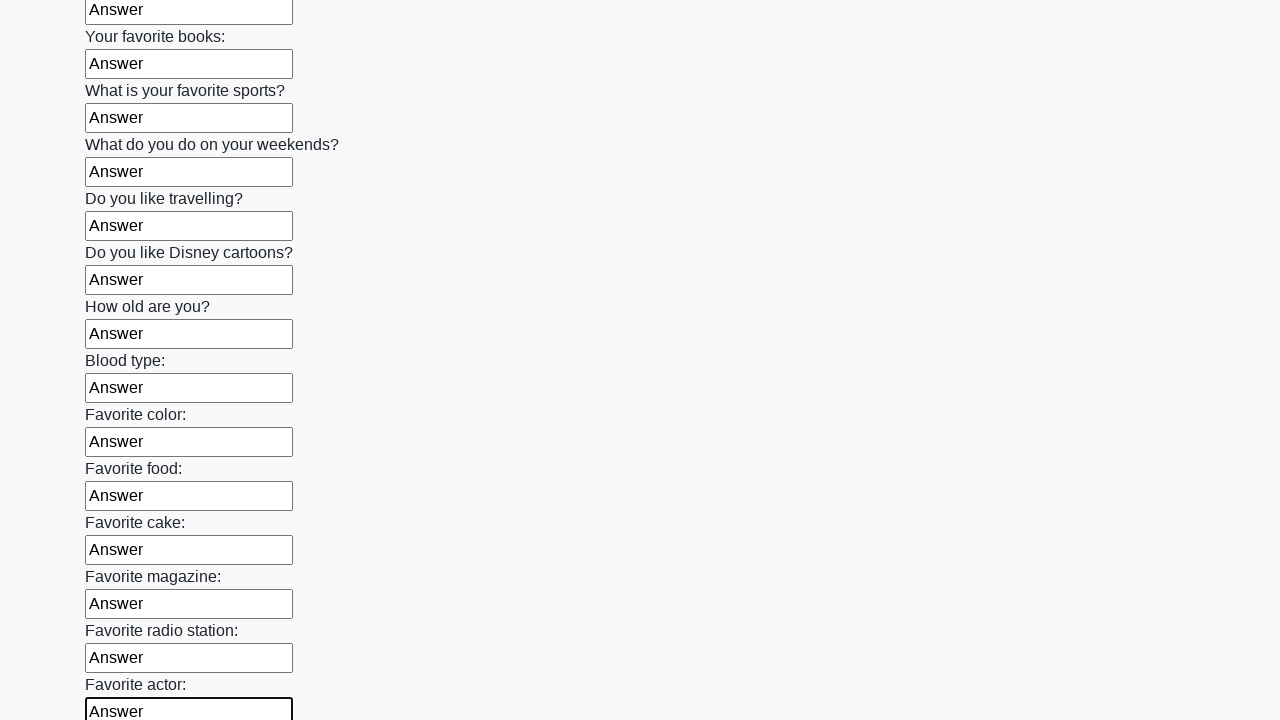

Filled an input field with 'Answer' on input >> nth=25
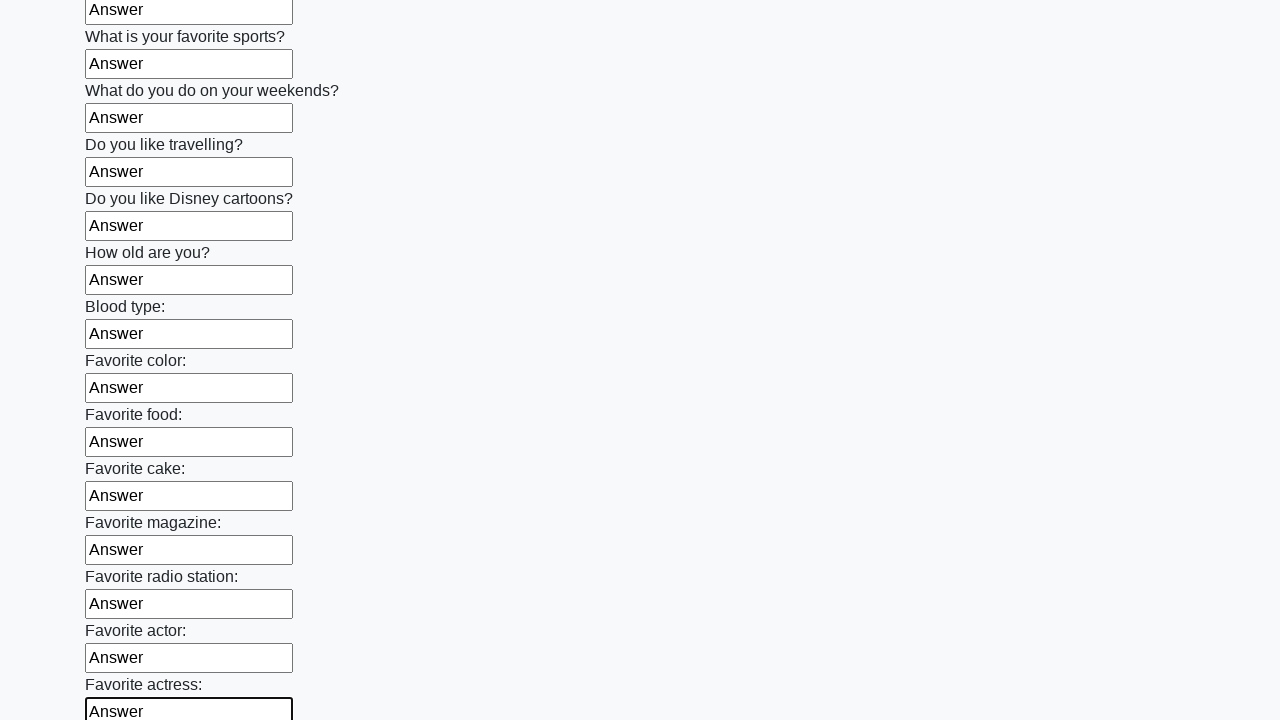

Filled an input field with 'Answer' on input >> nth=26
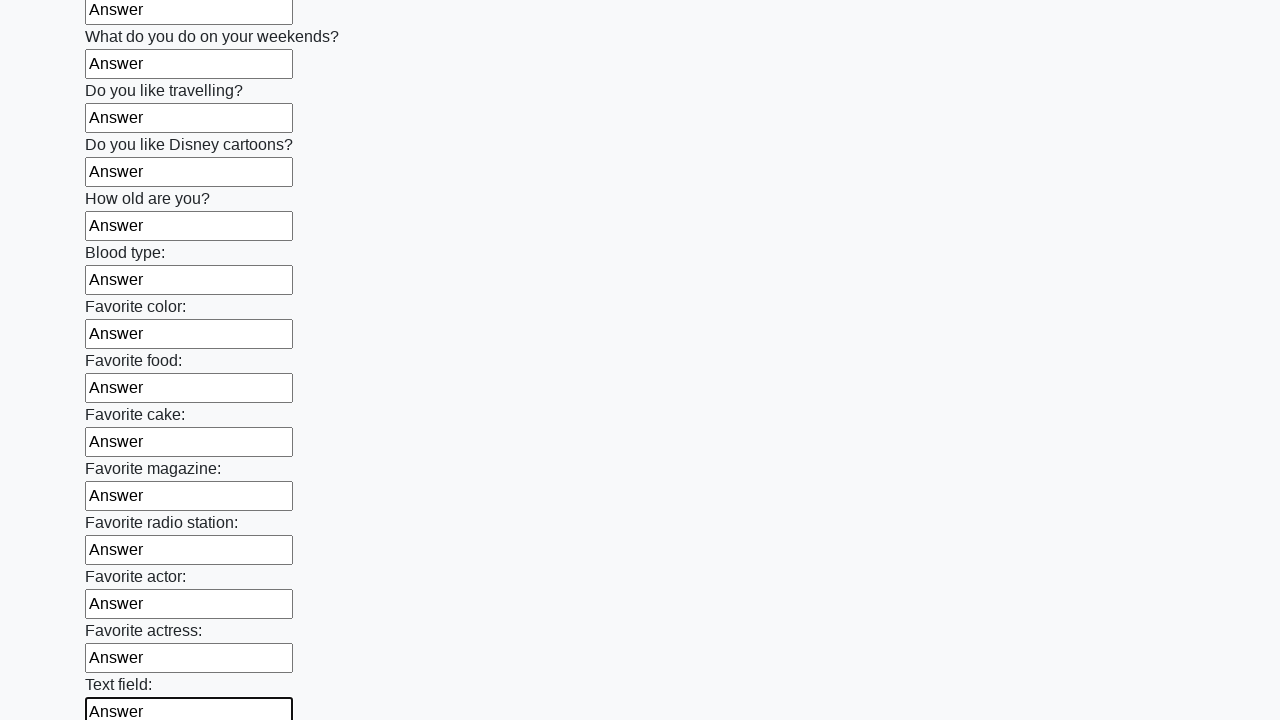

Filled an input field with 'Answer' on input >> nth=27
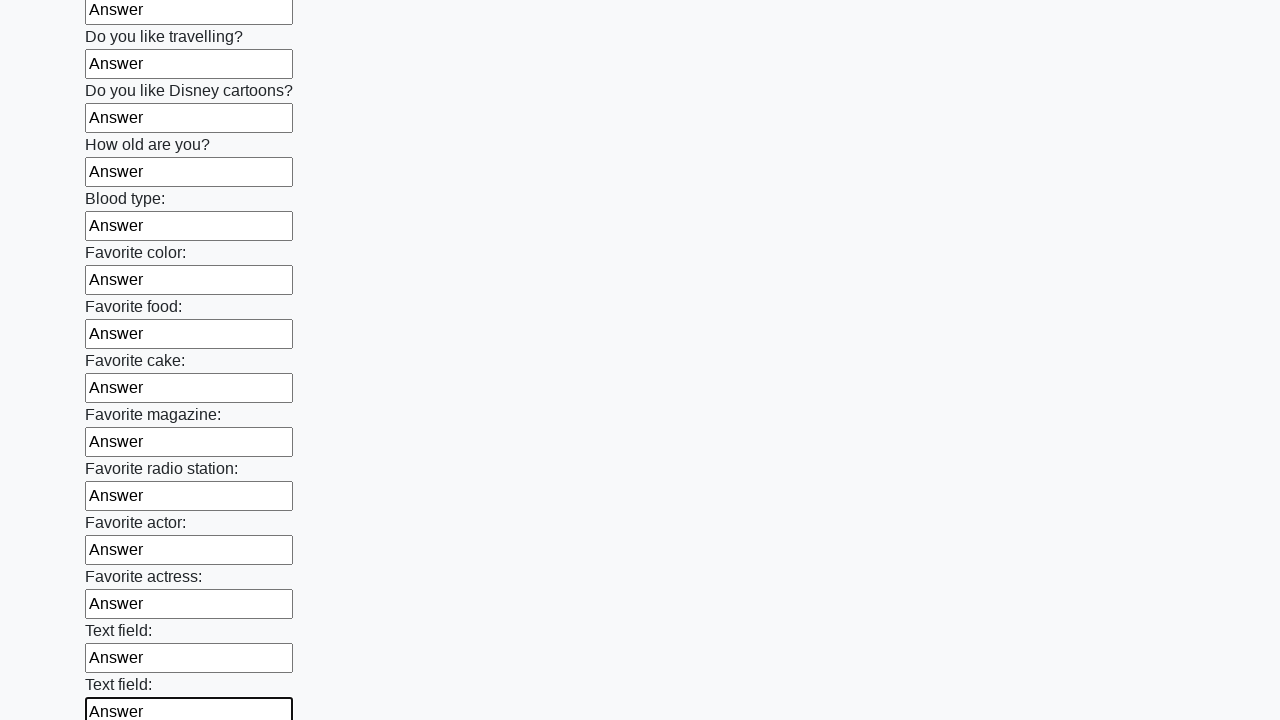

Filled an input field with 'Answer' on input >> nth=28
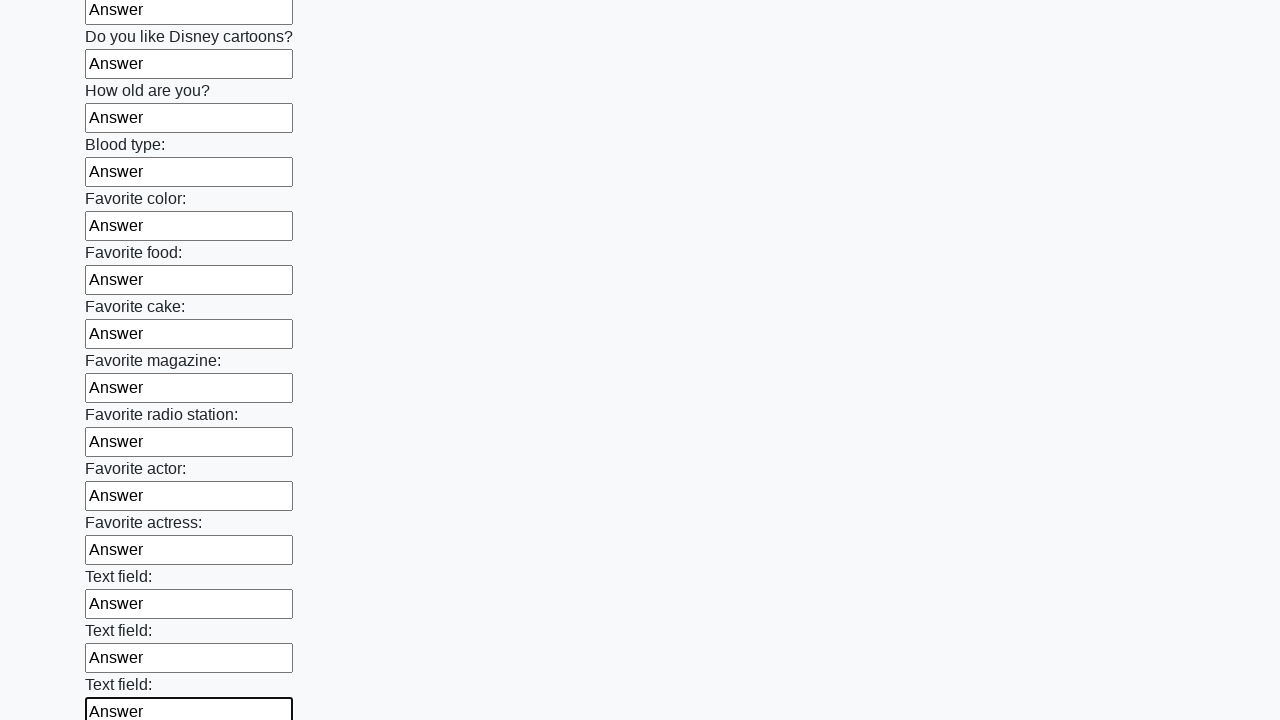

Filled an input field with 'Answer' on input >> nth=29
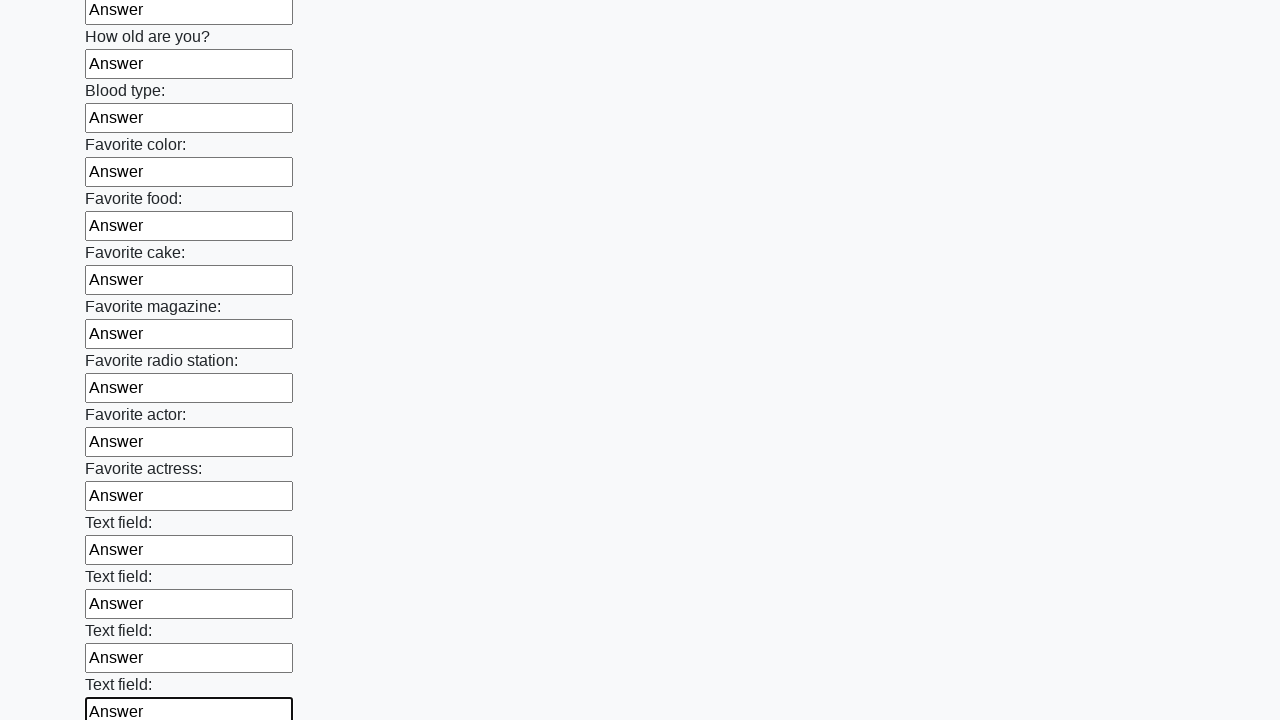

Filled an input field with 'Answer' on input >> nth=30
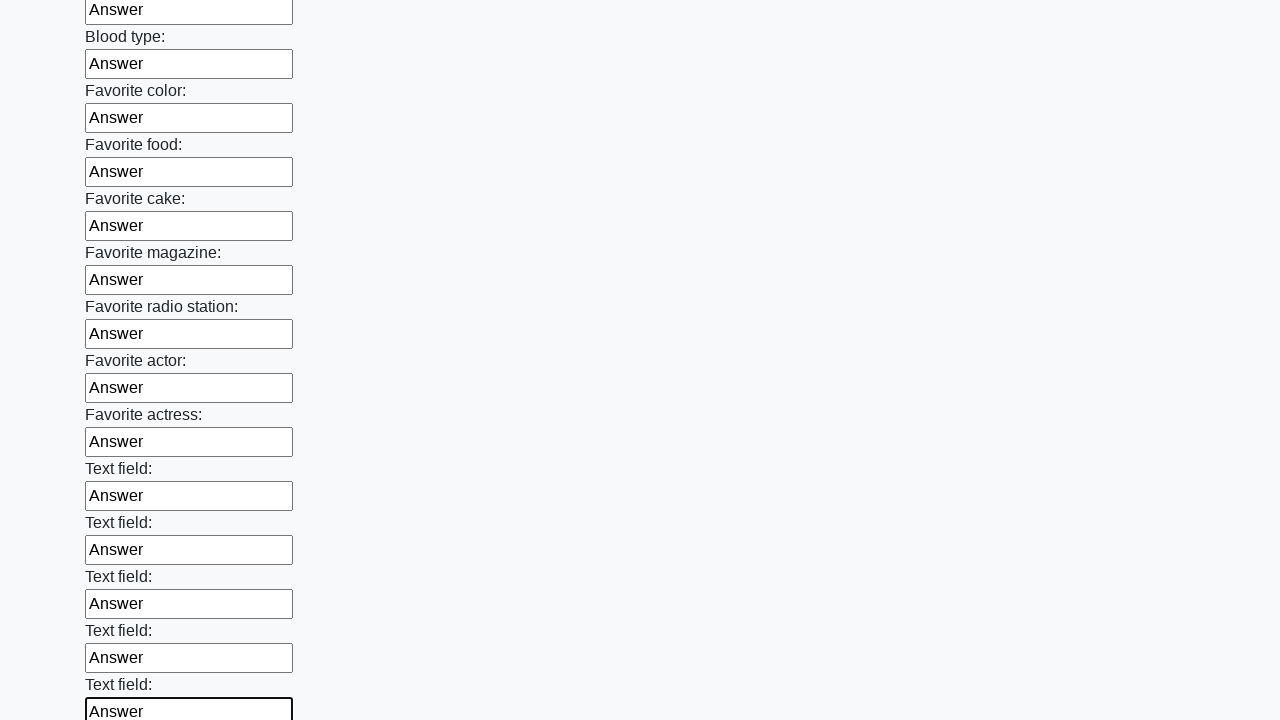

Filled an input field with 'Answer' on input >> nth=31
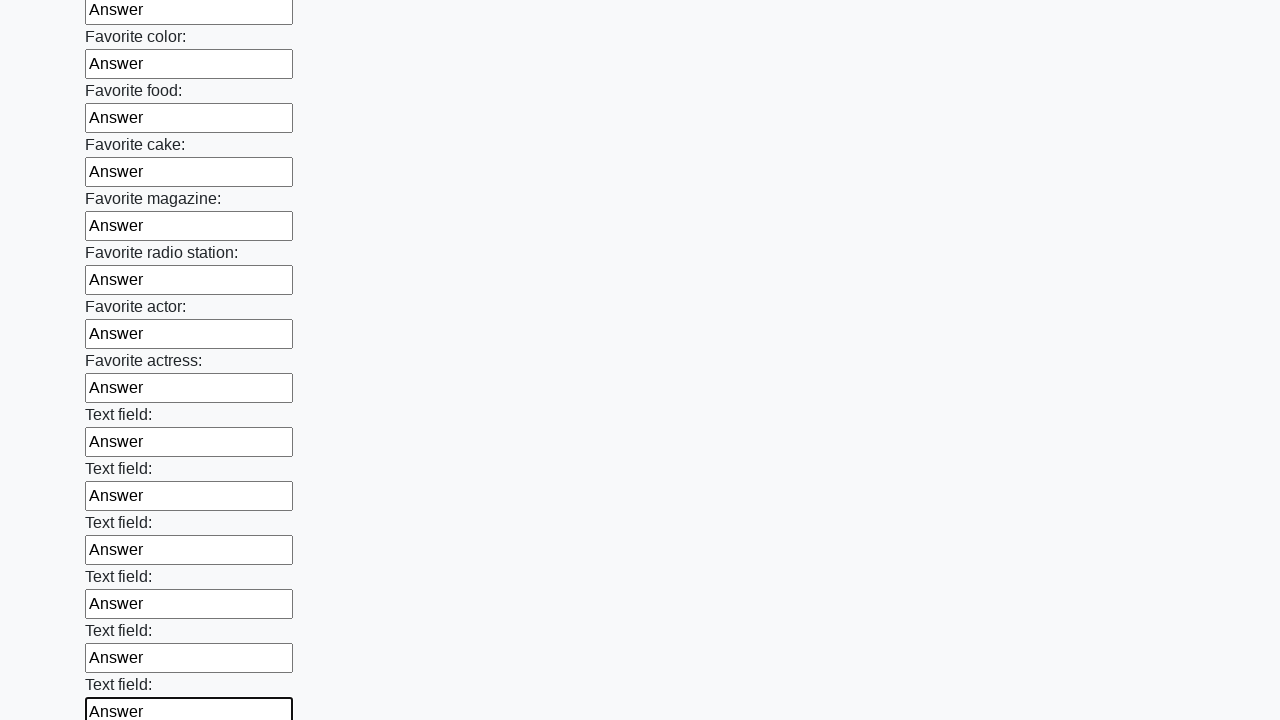

Filled an input field with 'Answer' on input >> nth=32
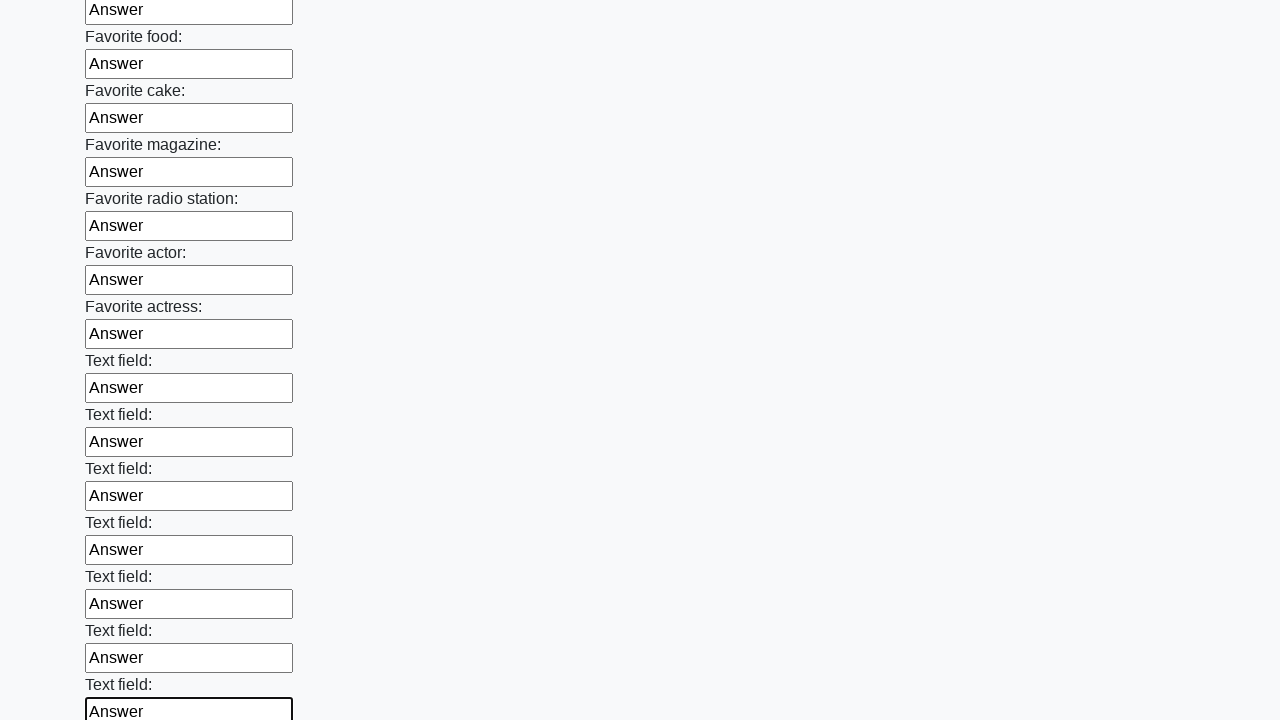

Filled an input field with 'Answer' on input >> nth=33
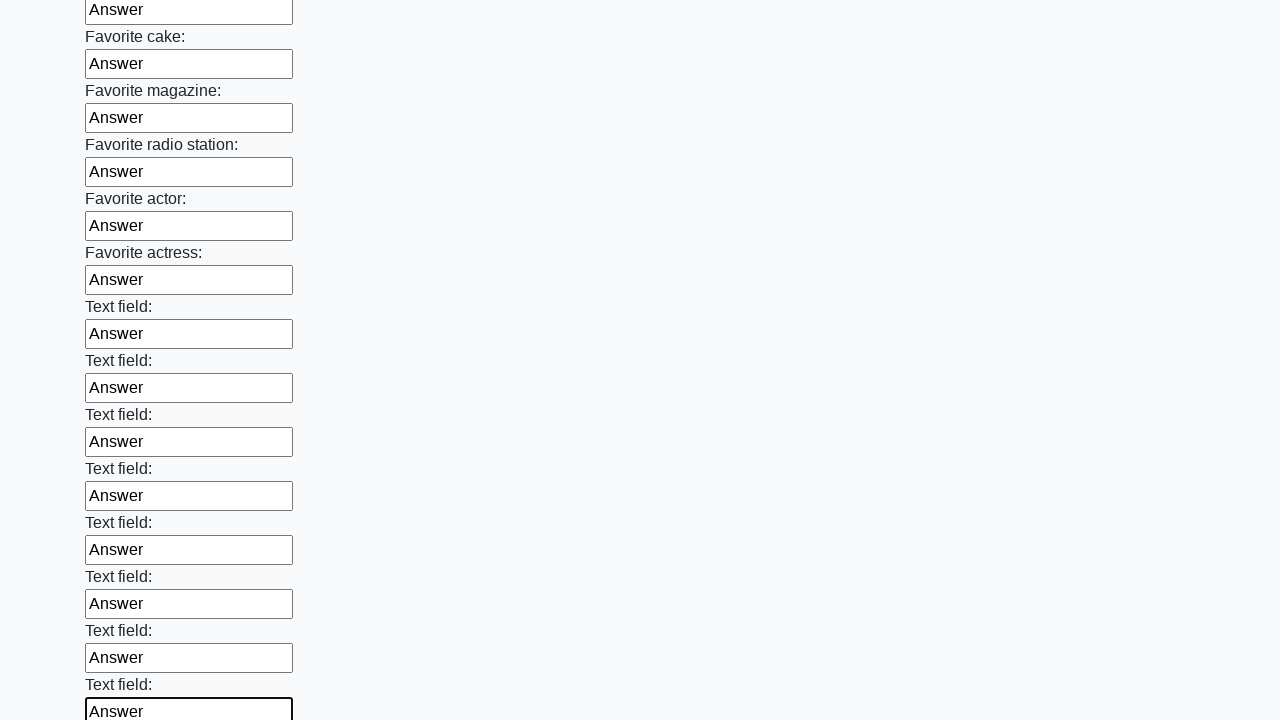

Filled an input field with 'Answer' on input >> nth=34
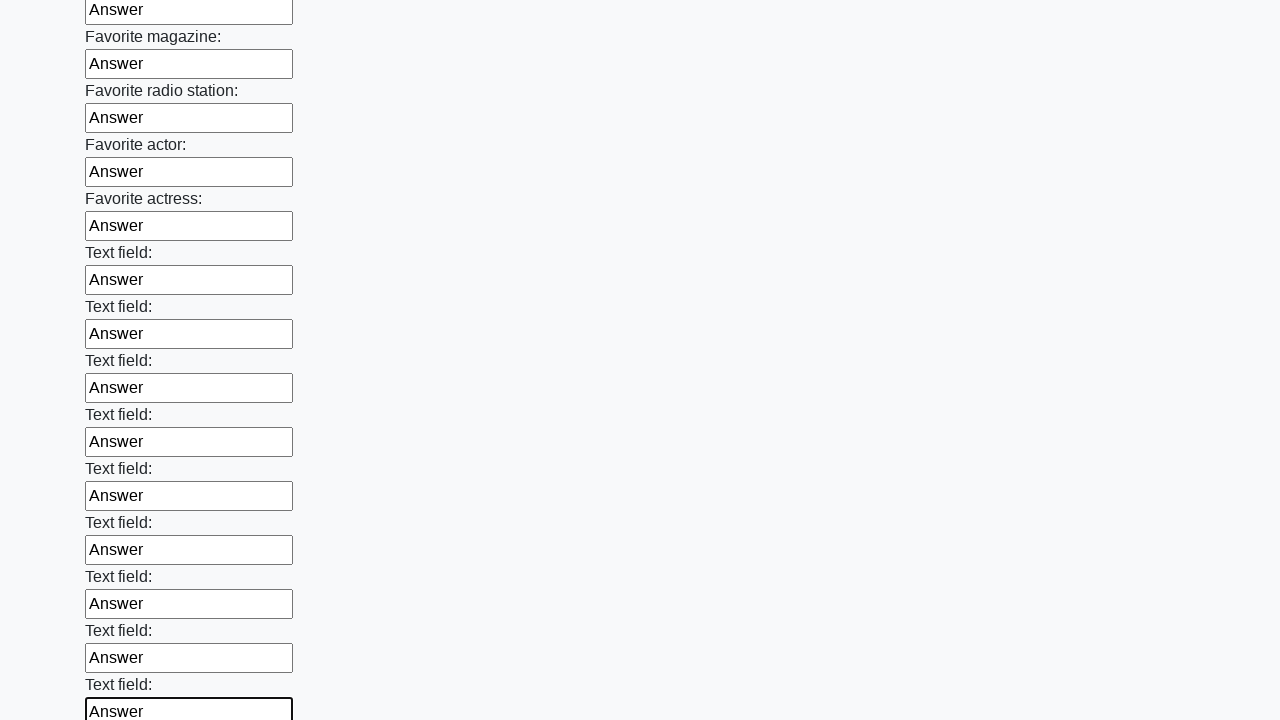

Filled an input field with 'Answer' on input >> nth=35
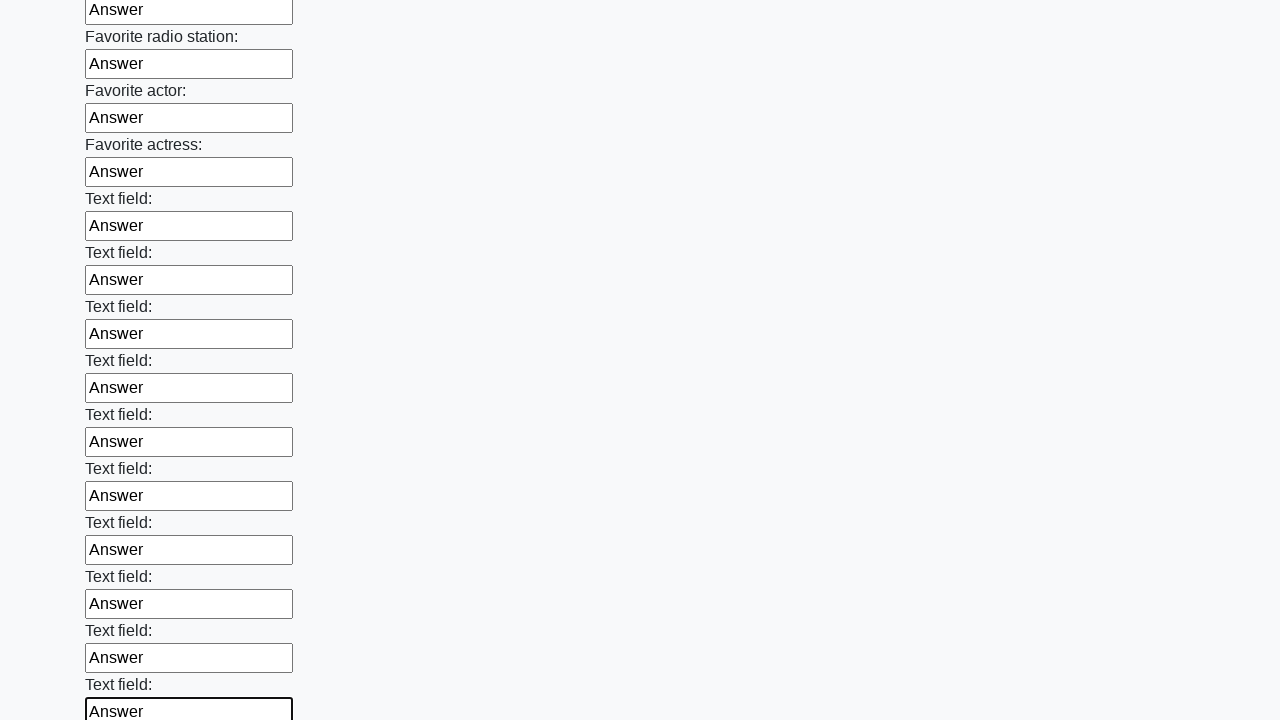

Filled an input field with 'Answer' on input >> nth=36
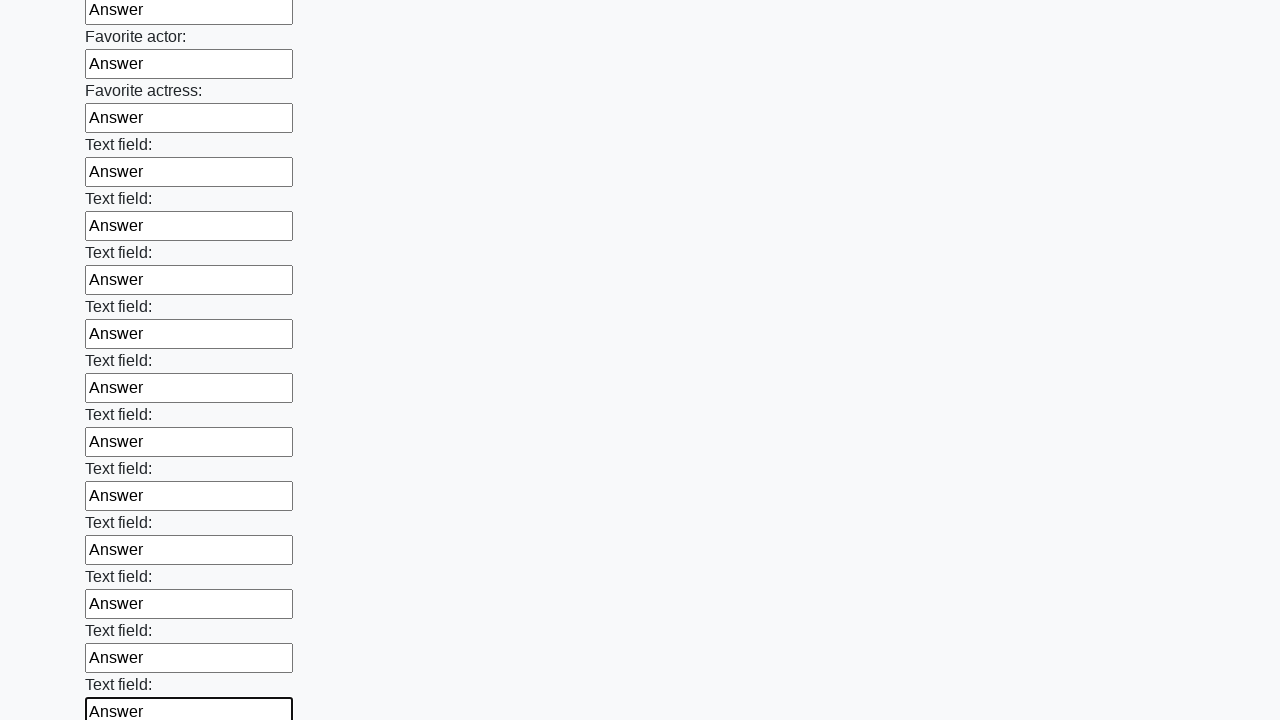

Filled an input field with 'Answer' on input >> nth=37
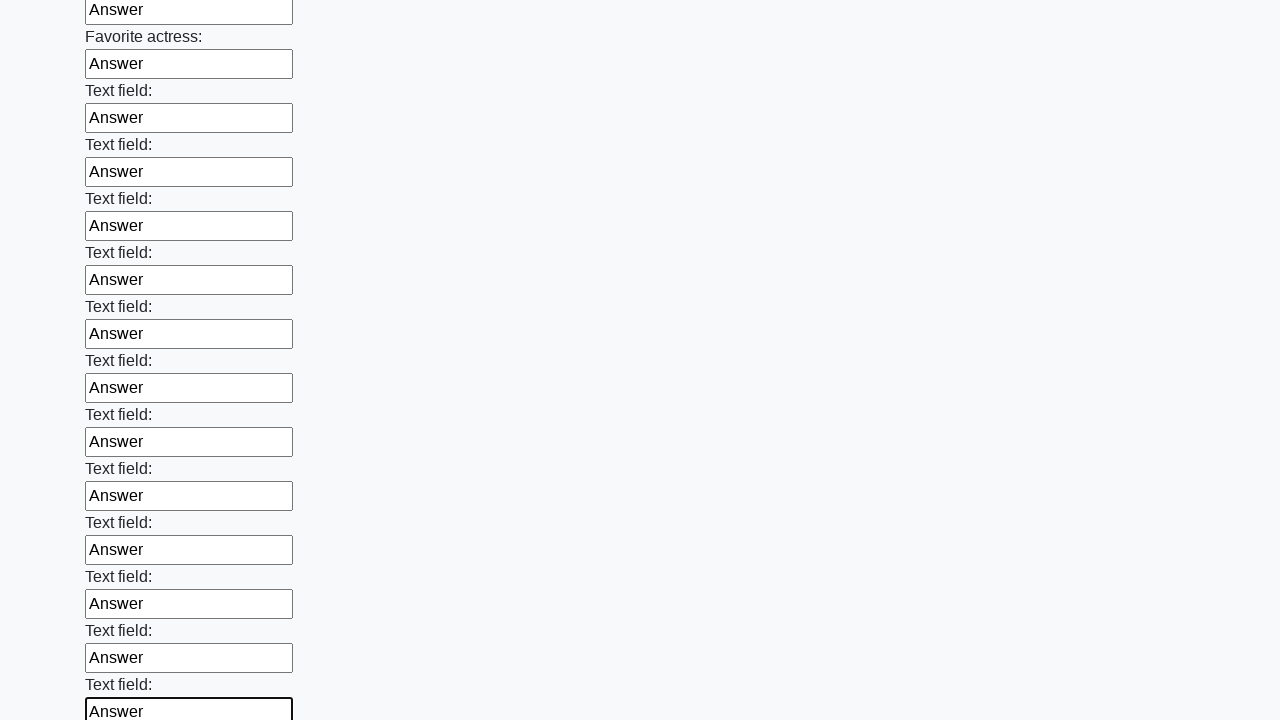

Filled an input field with 'Answer' on input >> nth=38
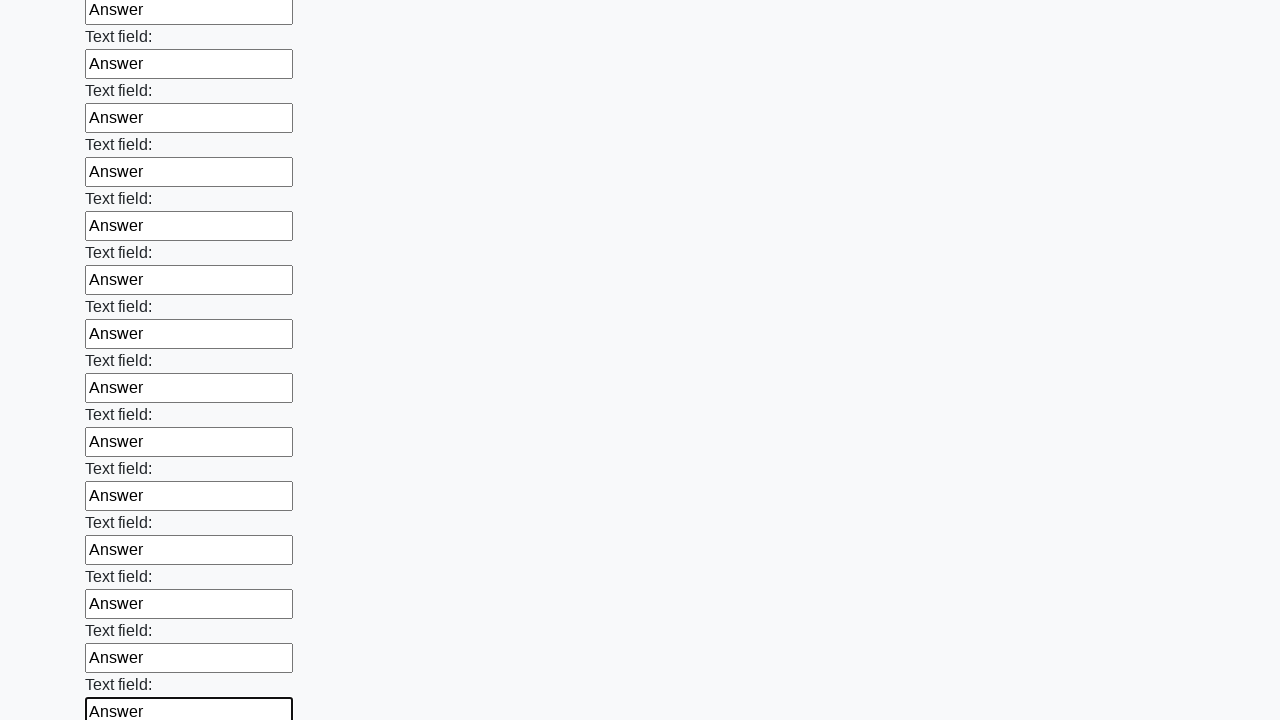

Filled an input field with 'Answer' on input >> nth=39
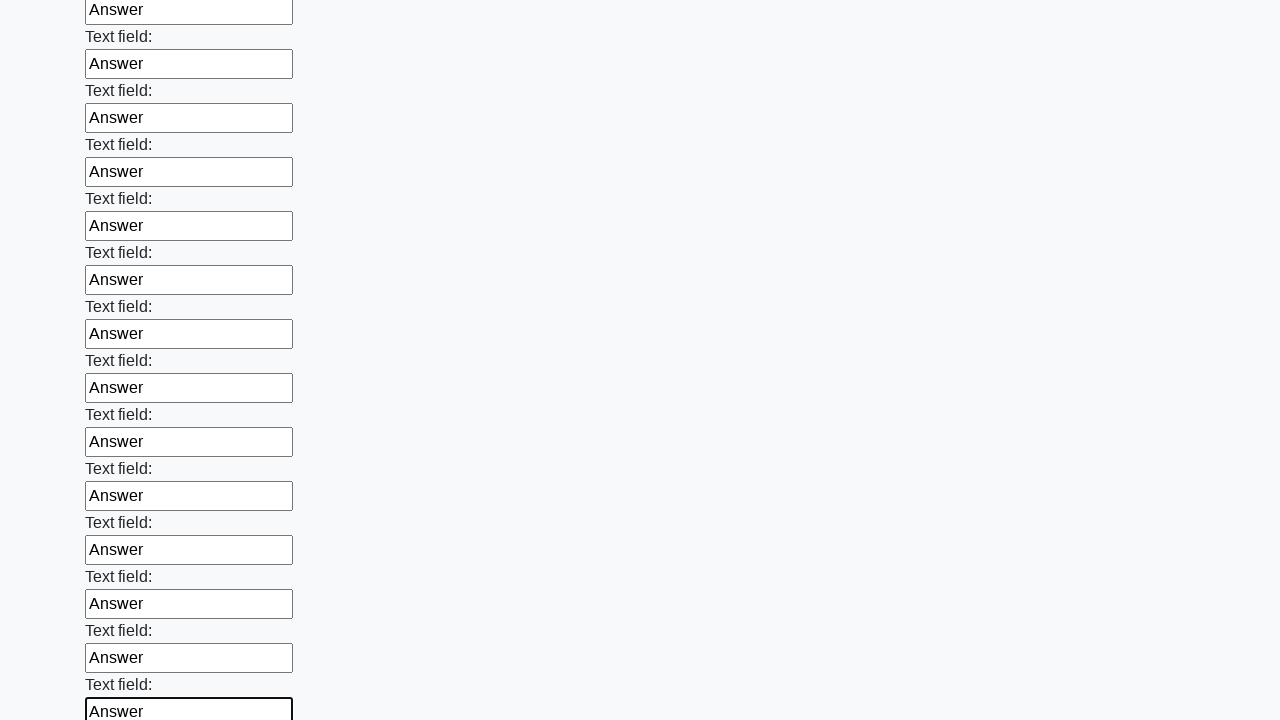

Filled an input field with 'Answer' on input >> nth=40
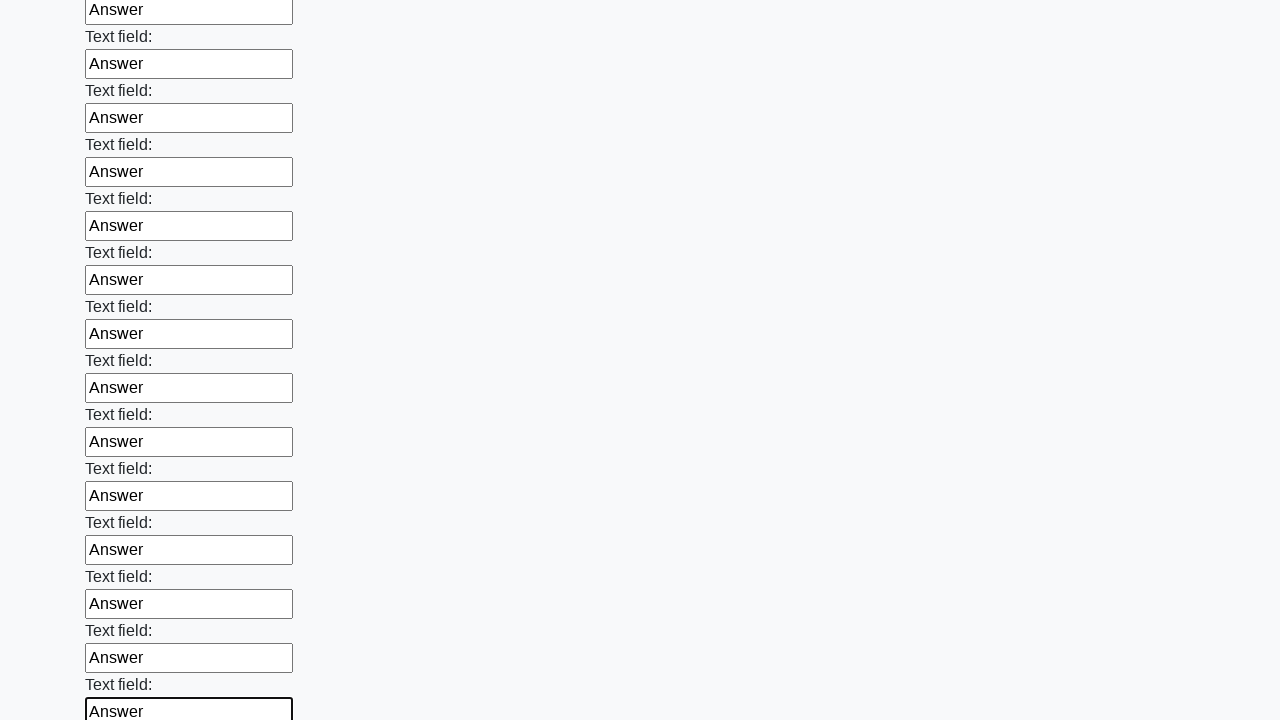

Filled an input field with 'Answer' on input >> nth=41
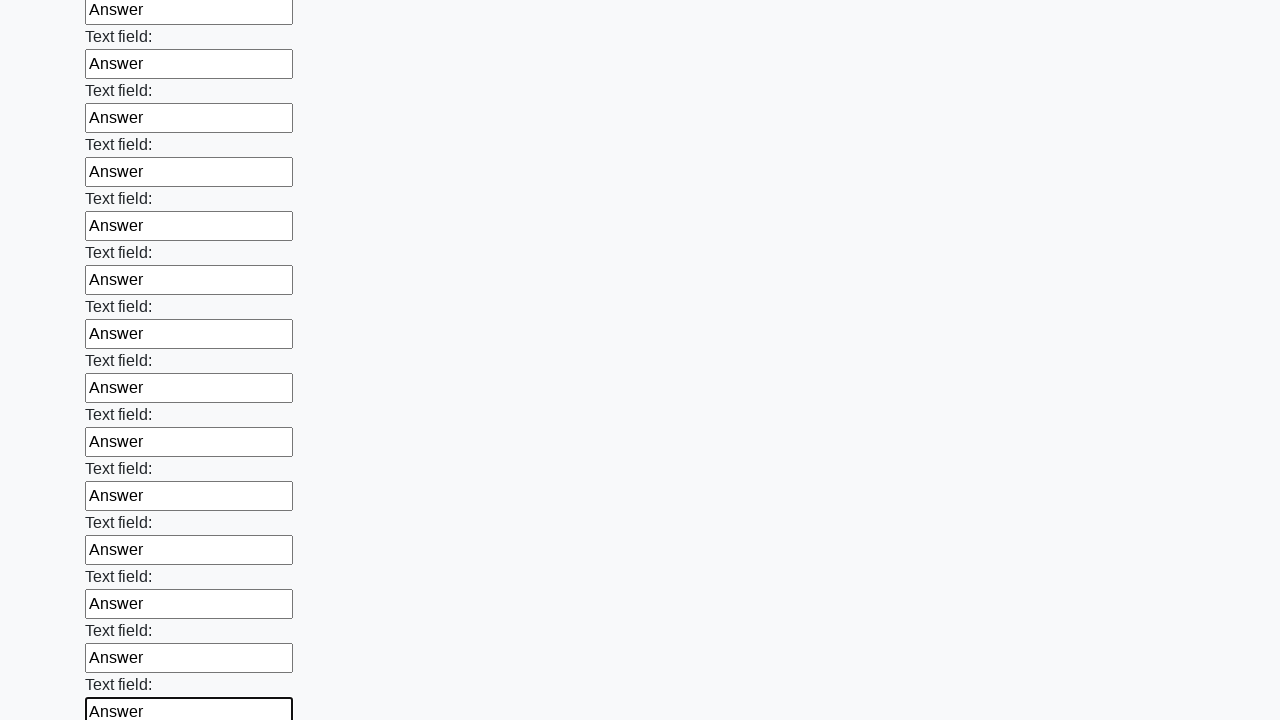

Filled an input field with 'Answer' on input >> nth=42
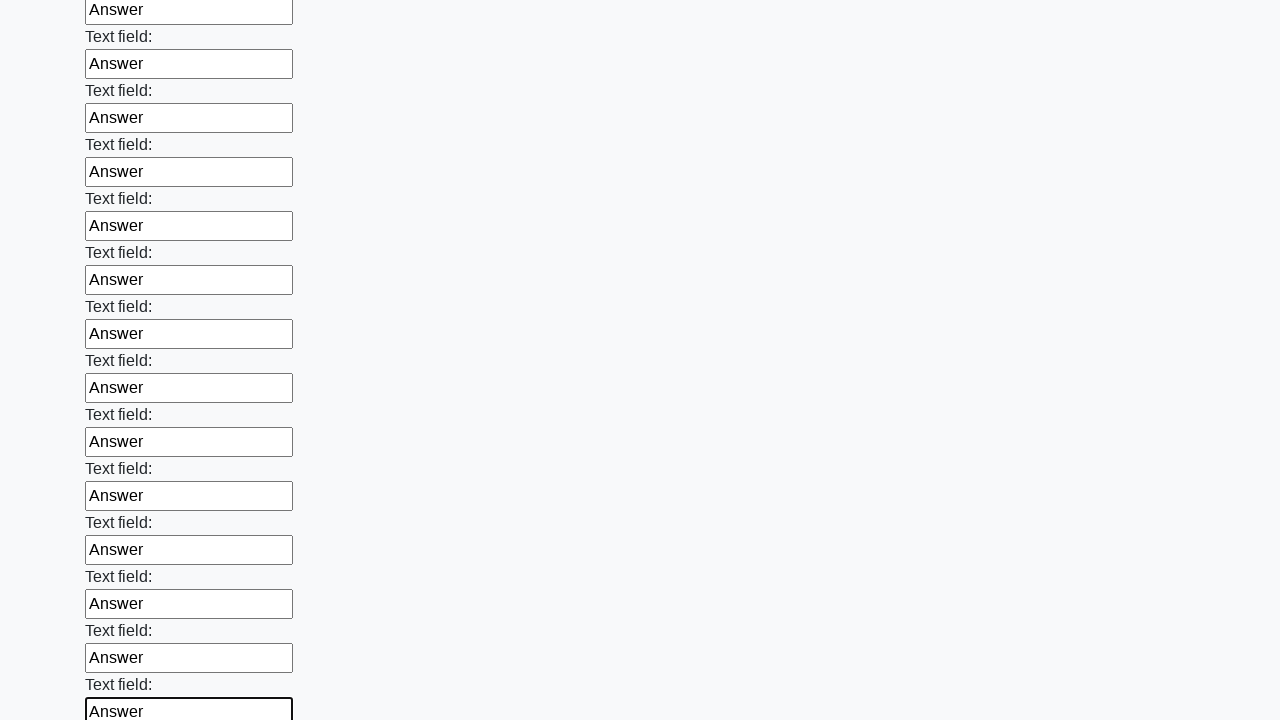

Filled an input field with 'Answer' on input >> nth=43
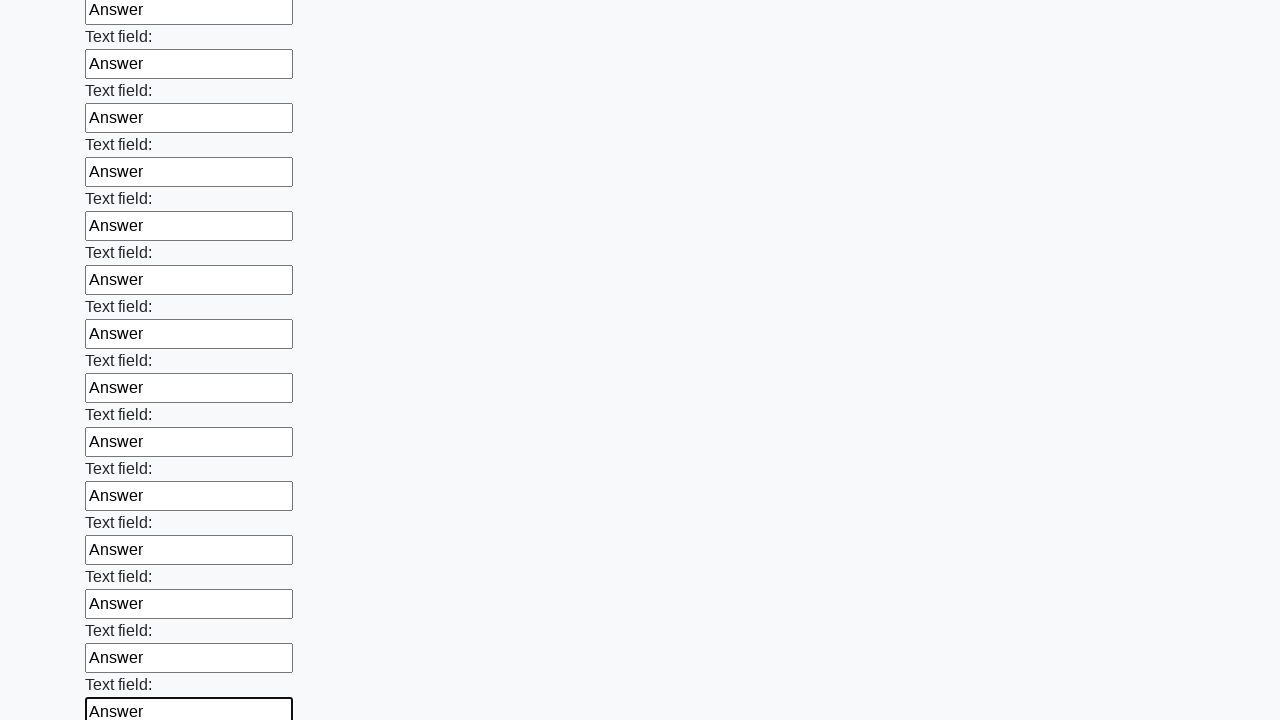

Filled an input field with 'Answer' on input >> nth=44
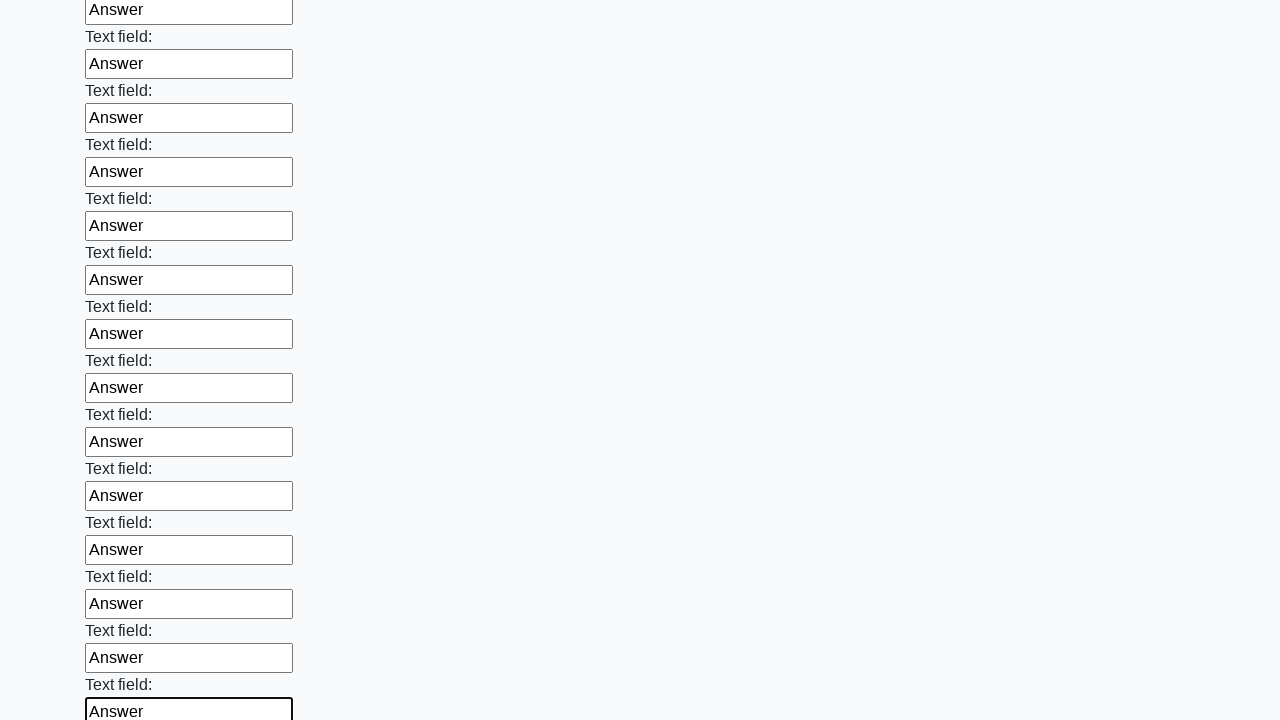

Filled an input field with 'Answer' on input >> nth=45
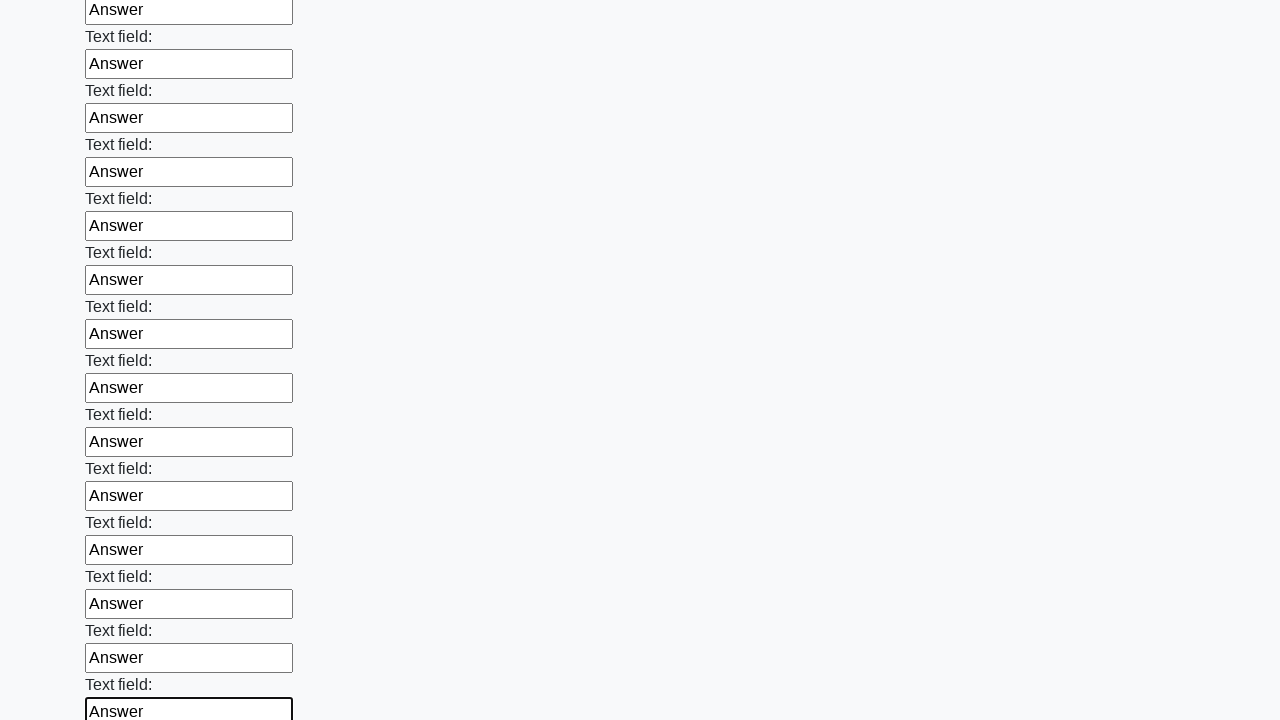

Filled an input field with 'Answer' on input >> nth=46
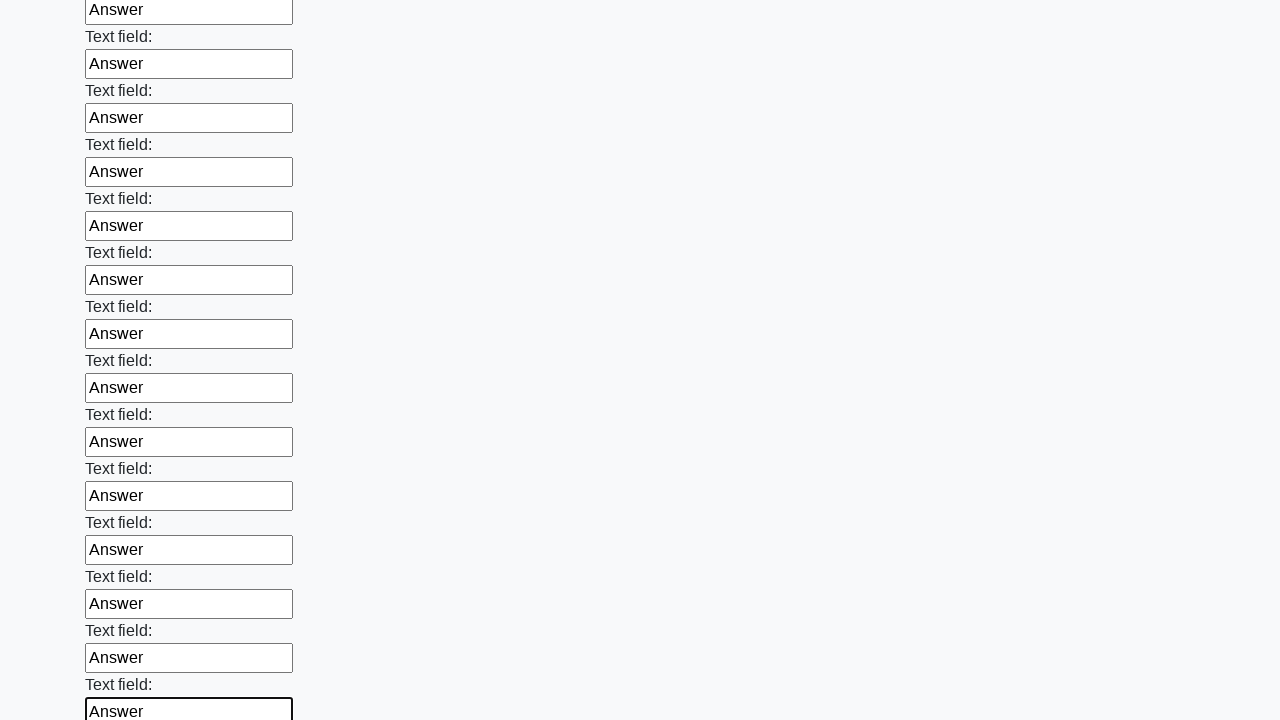

Filled an input field with 'Answer' on input >> nth=47
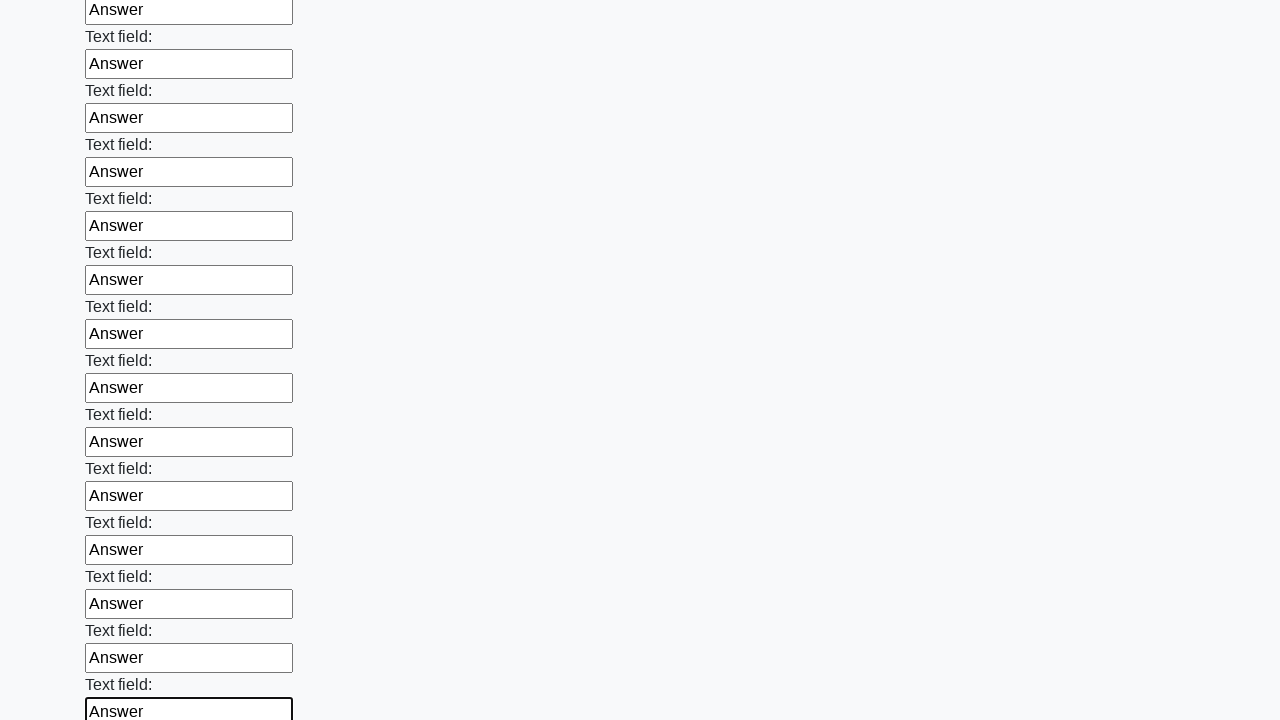

Filled an input field with 'Answer' on input >> nth=48
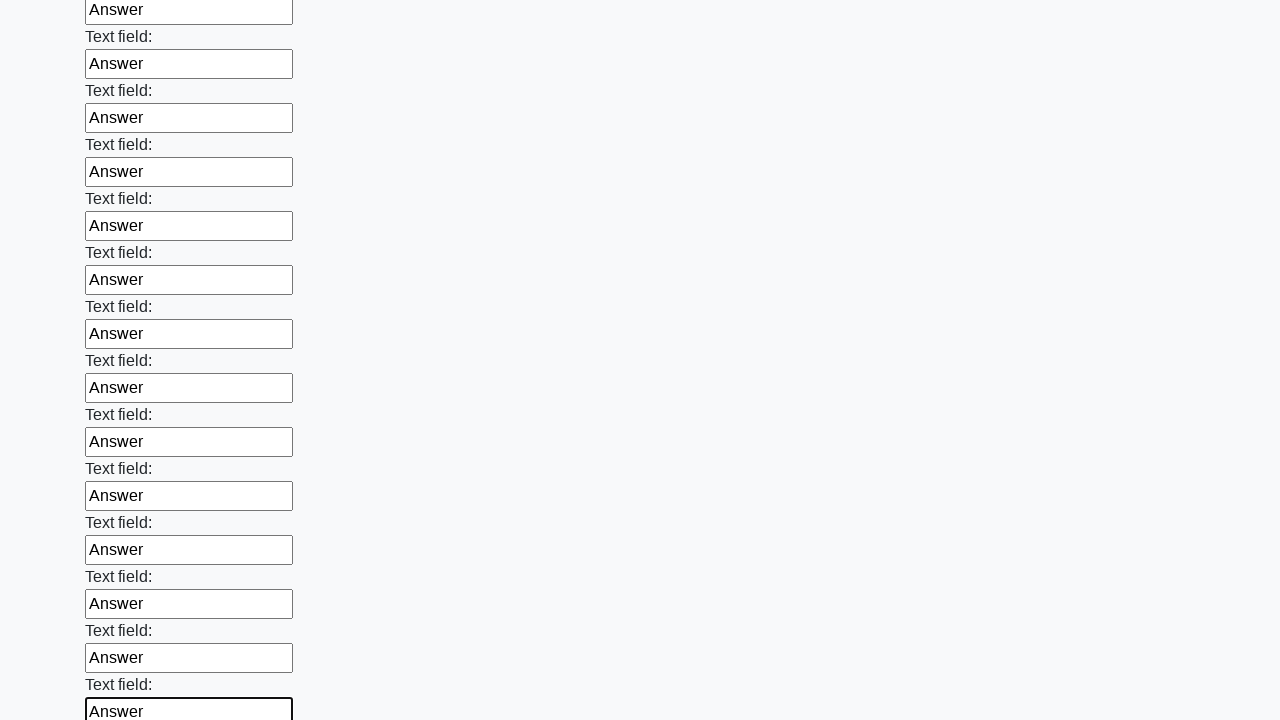

Filled an input field with 'Answer' on input >> nth=49
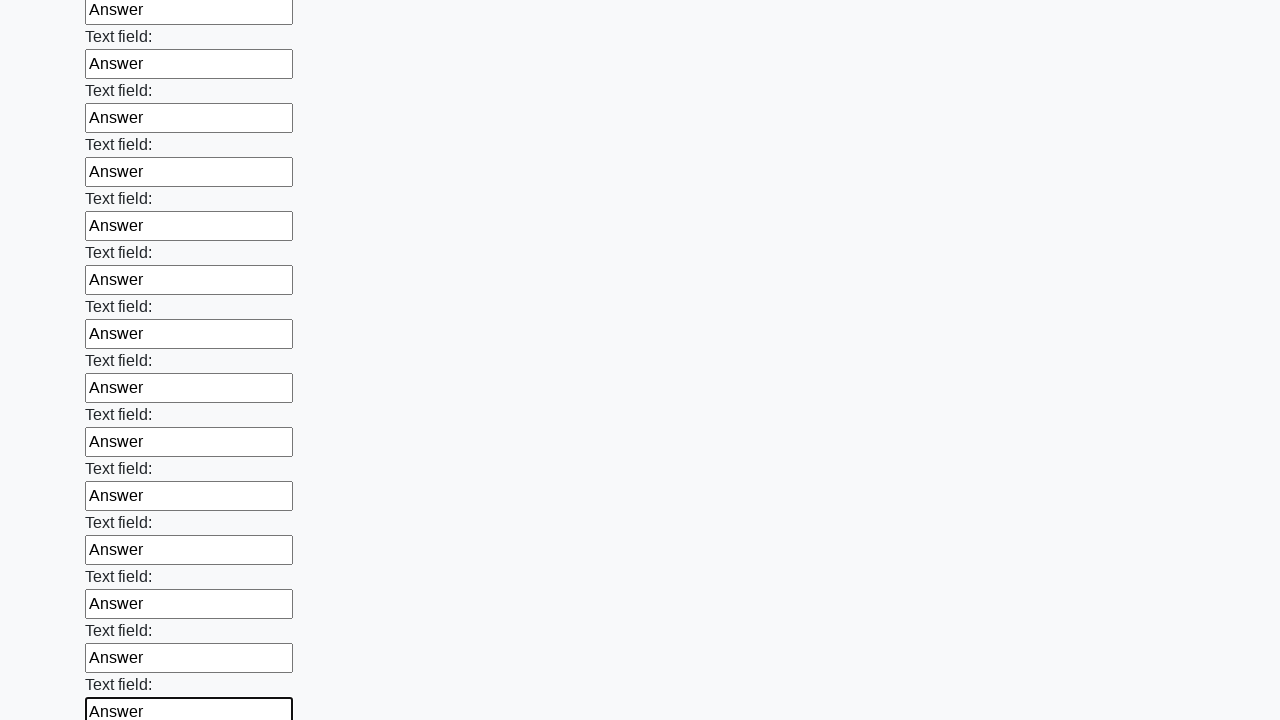

Filled an input field with 'Answer' on input >> nth=50
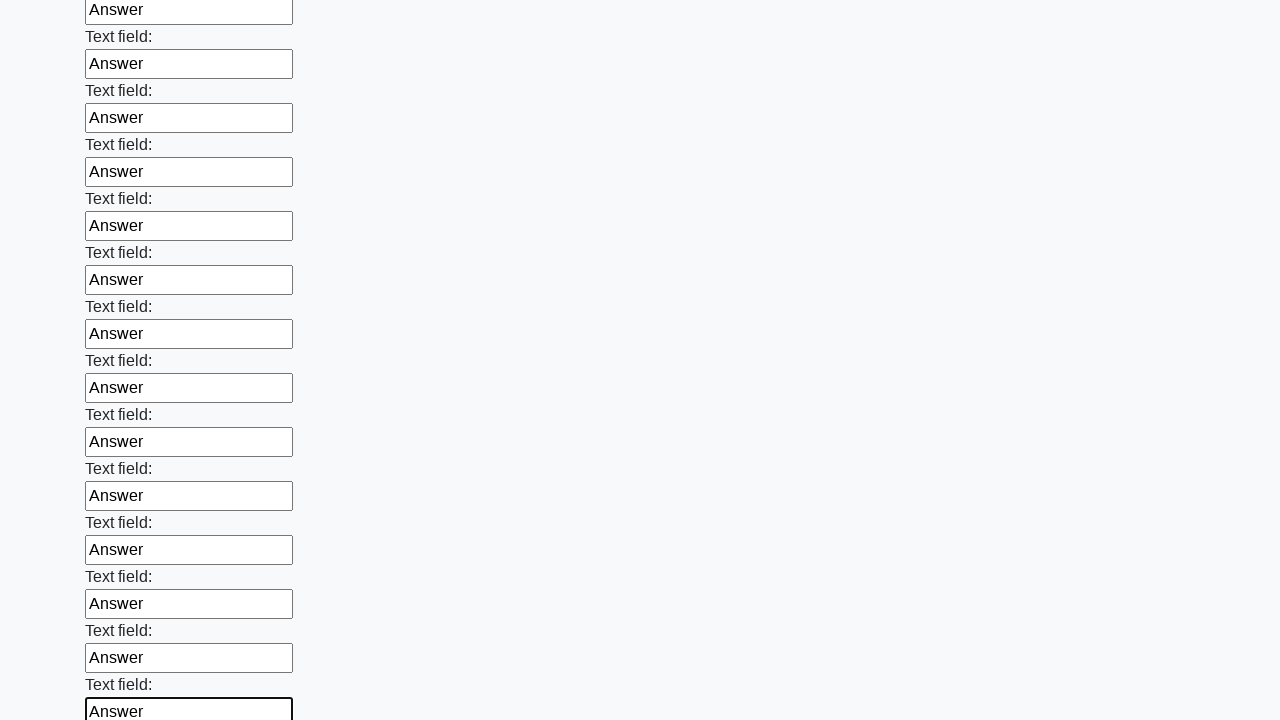

Filled an input field with 'Answer' on input >> nth=51
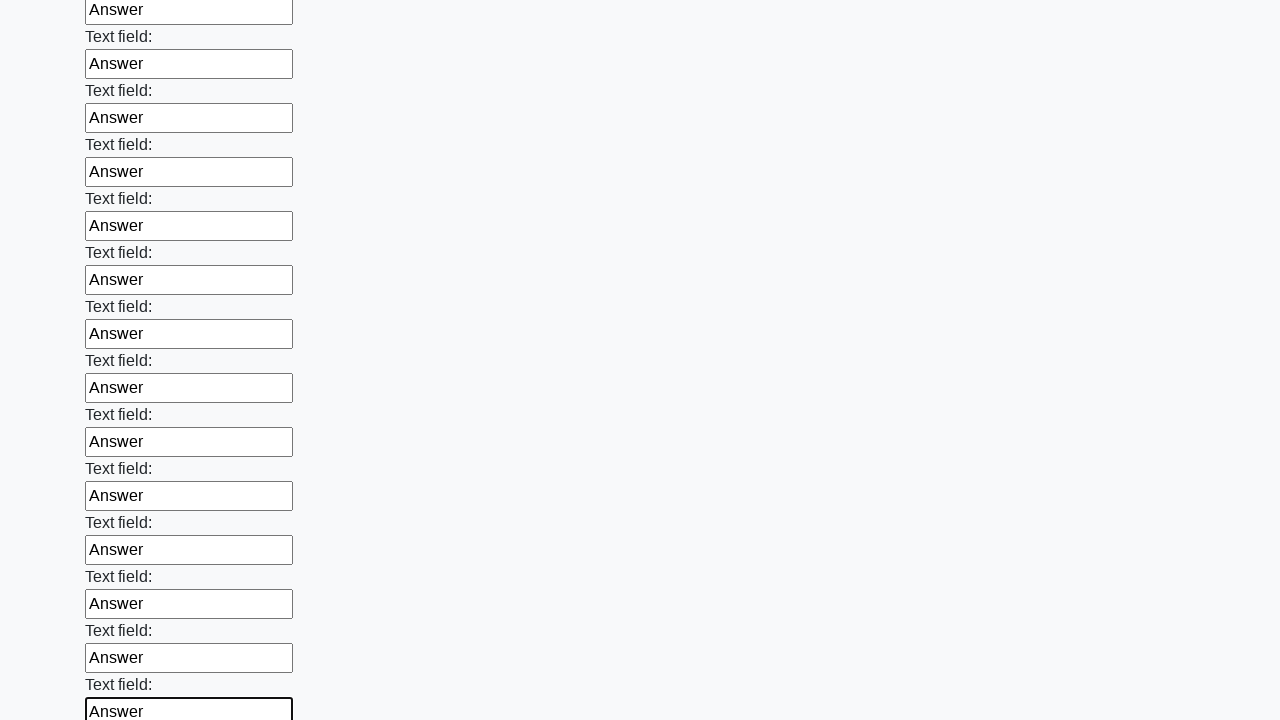

Filled an input field with 'Answer' on input >> nth=52
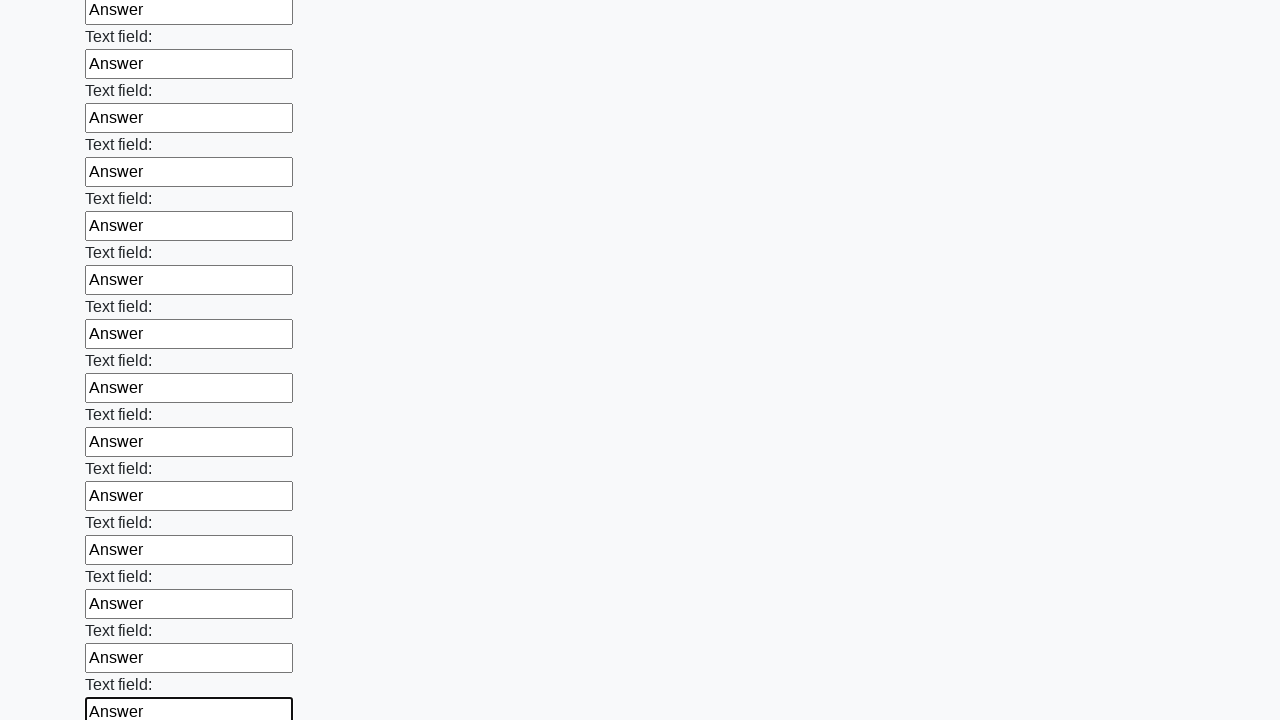

Filled an input field with 'Answer' on input >> nth=53
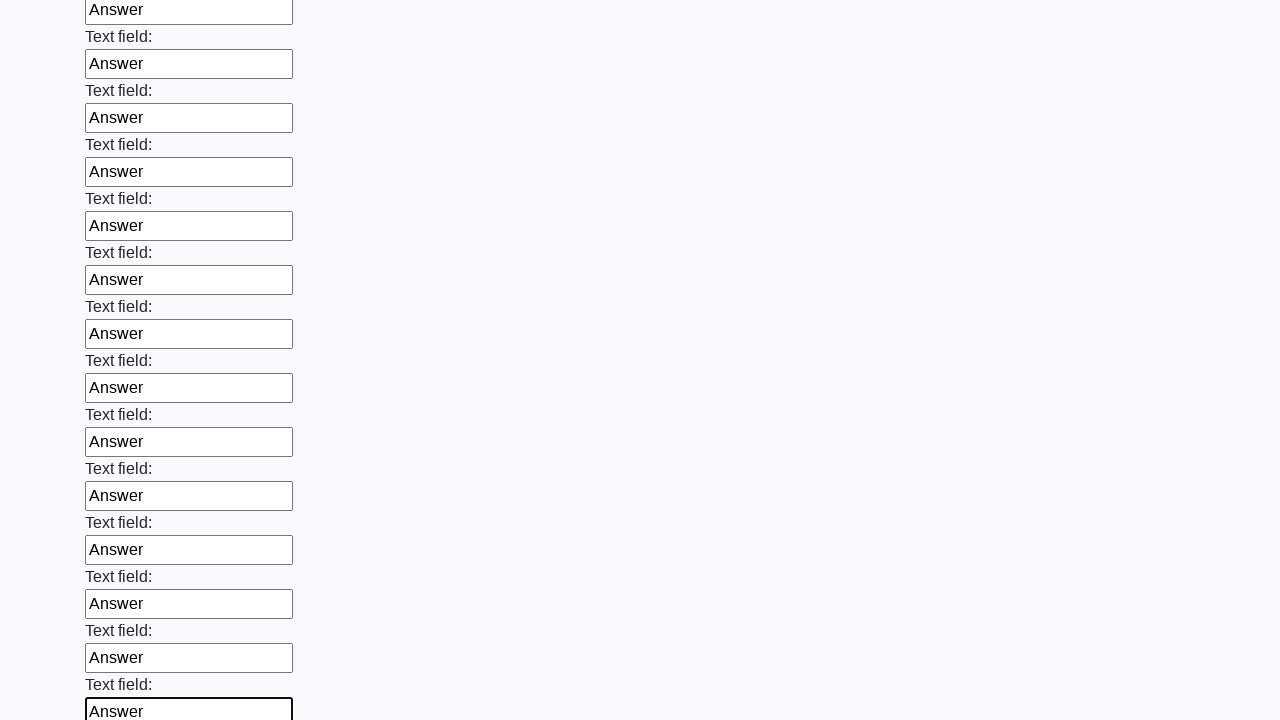

Filled an input field with 'Answer' on input >> nth=54
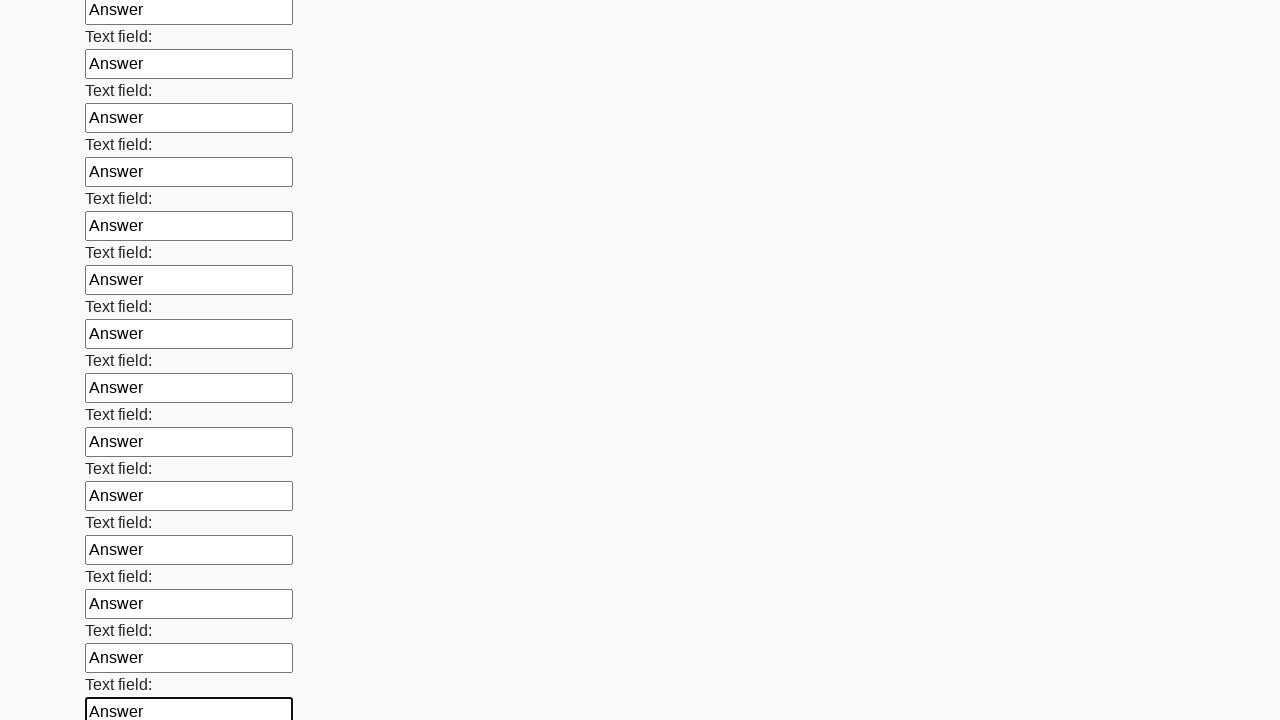

Filled an input field with 'Answer' on input >> nth=55
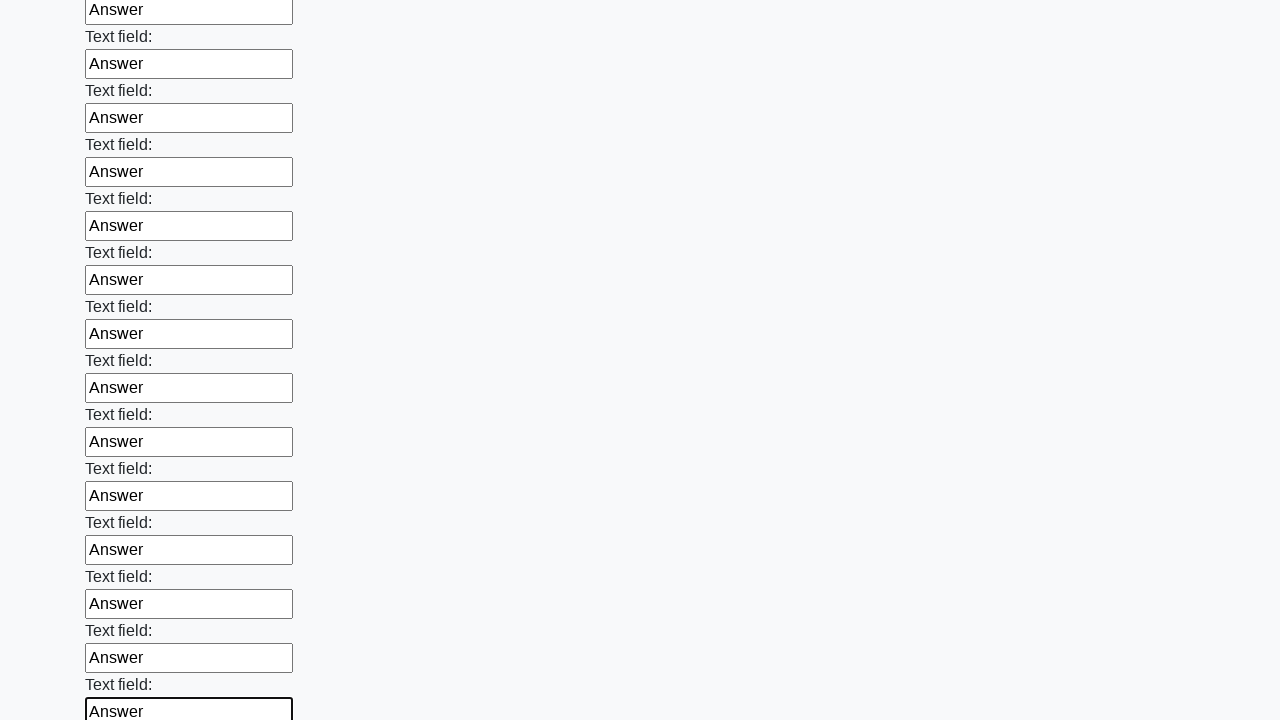

Filled an input field with 'Answer' on input >> nth=56
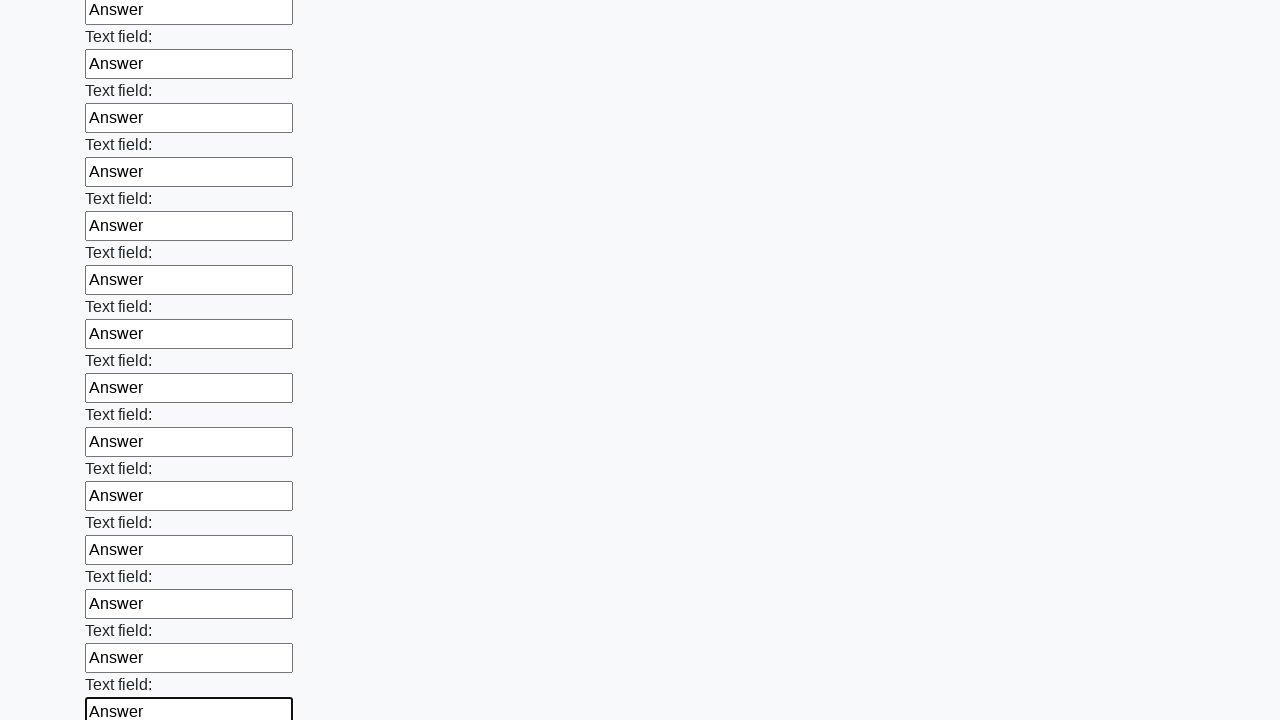

Filled an input field with 'Answer' on input >> nth=57
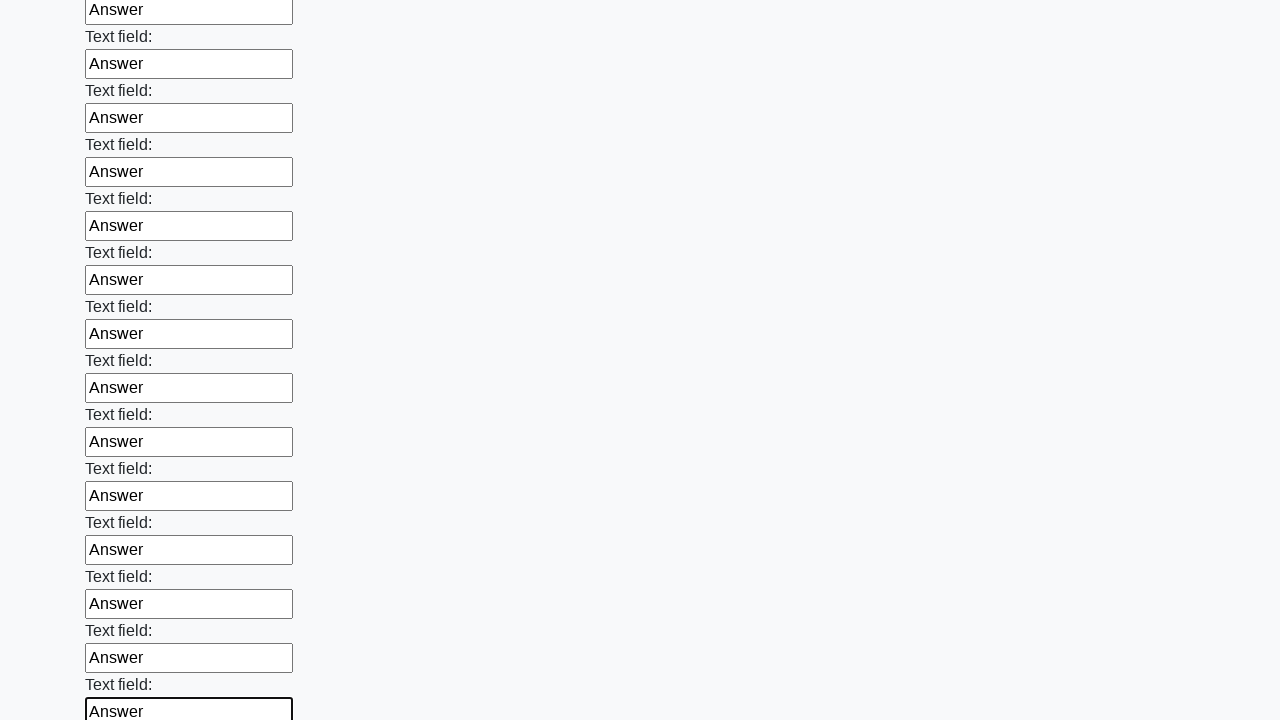

Filled an input field with 'Answer' on input >> nth=58
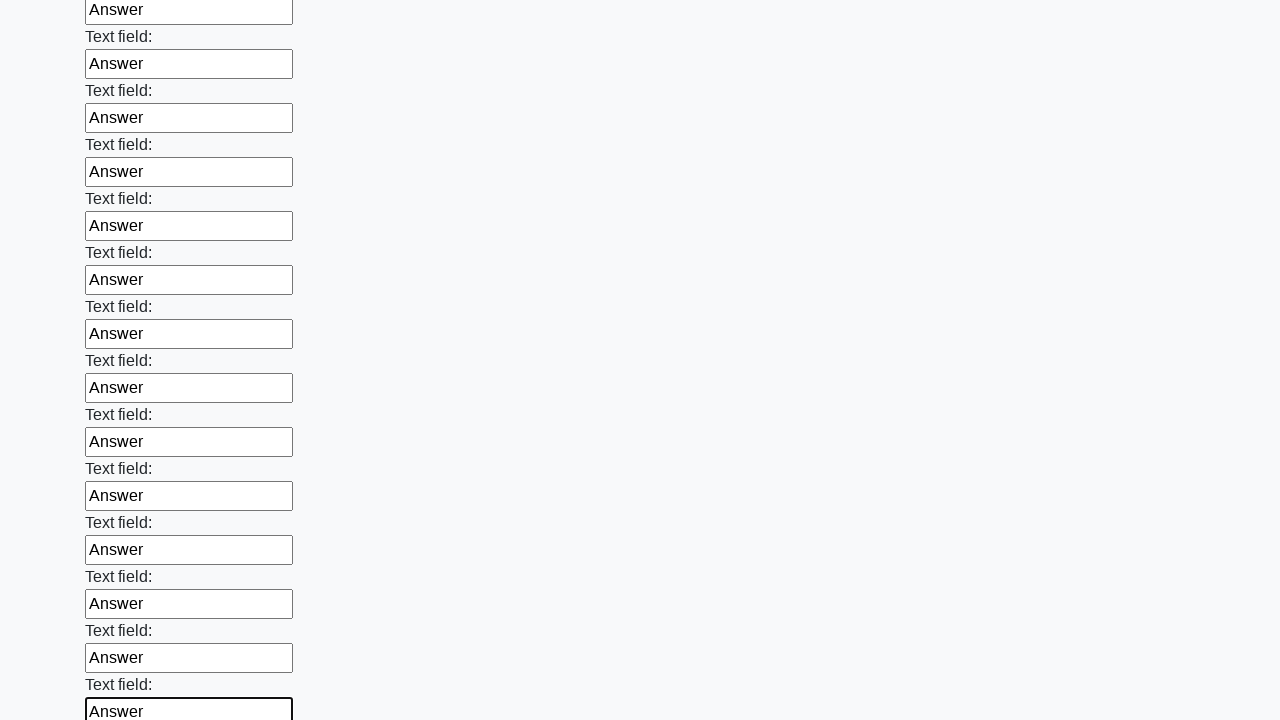

Filled an input field with 'Answer' on input >> nth=59
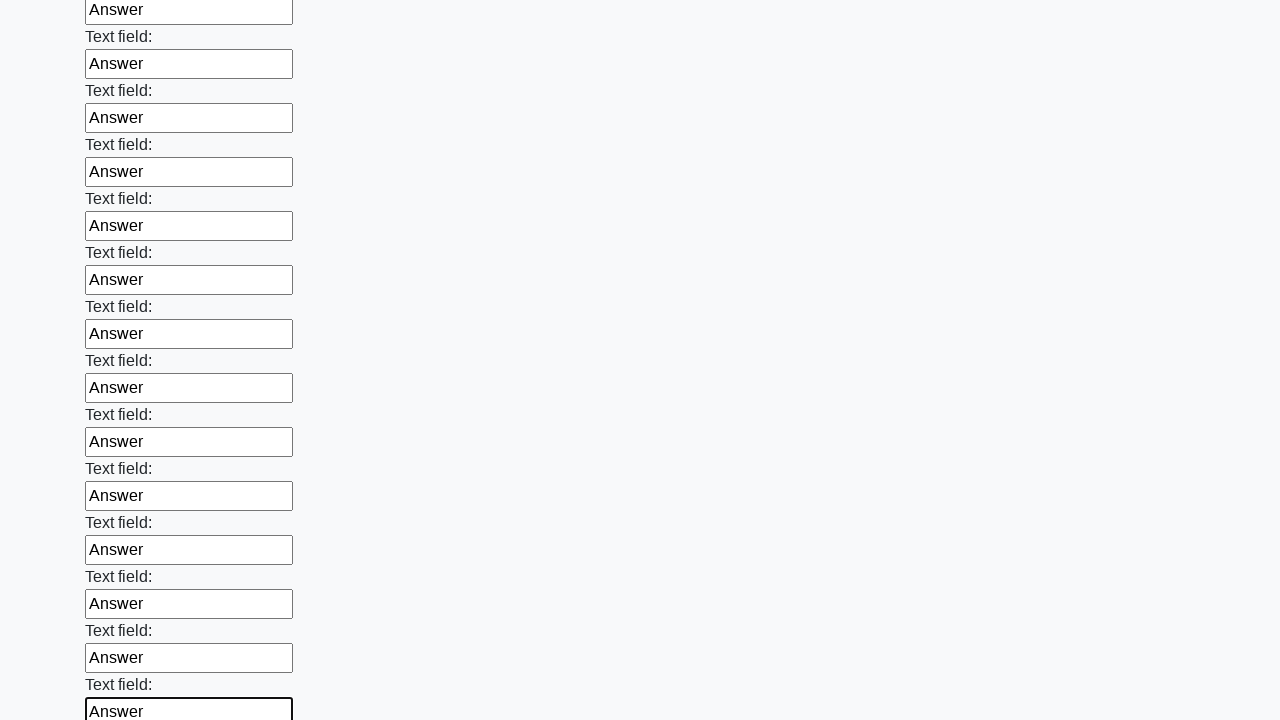

Filled an input field with 'Answer' on input >> nth=60
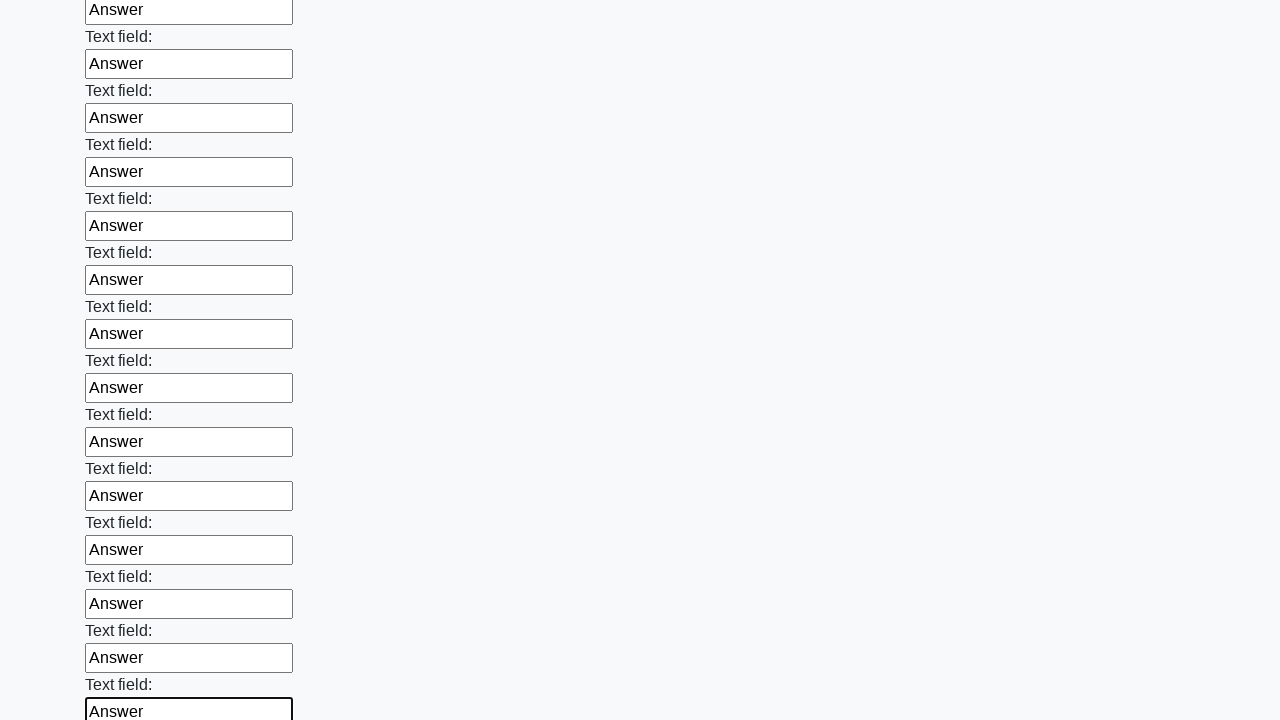

Filled an input field with 'Answer' on input >> nth=61
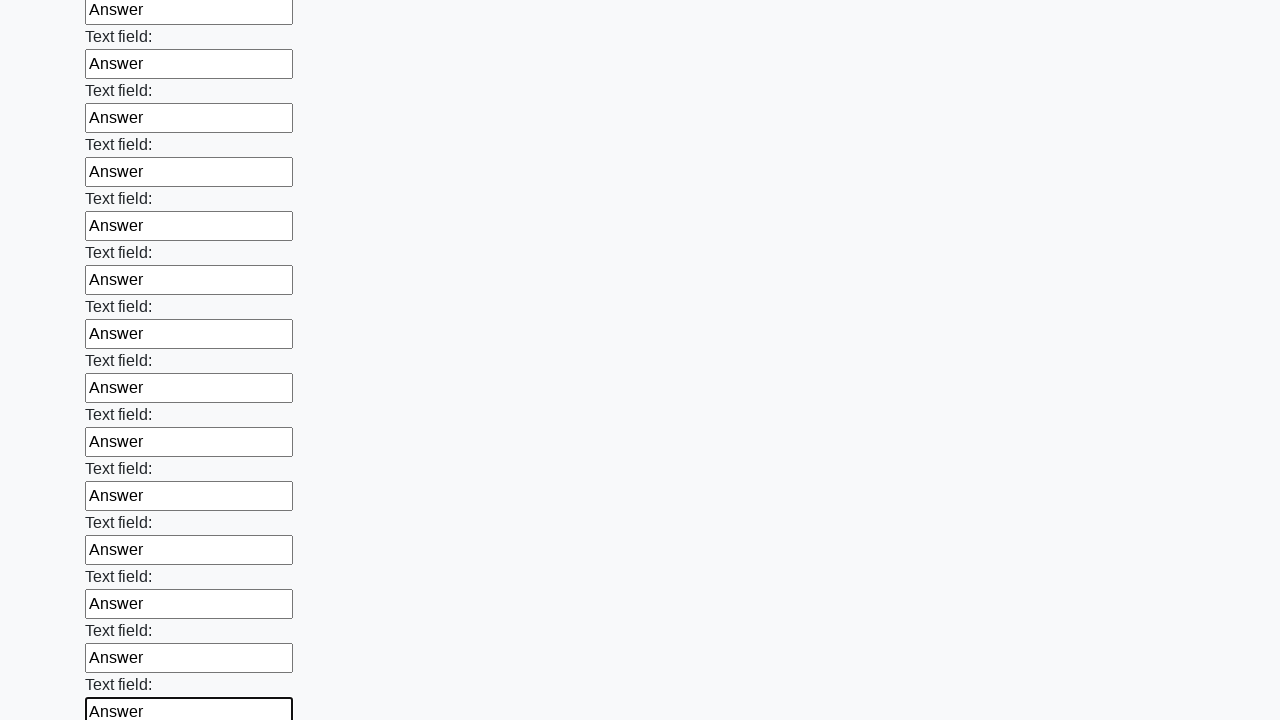

Filled an input field with 'Answer' on input >> nth=62
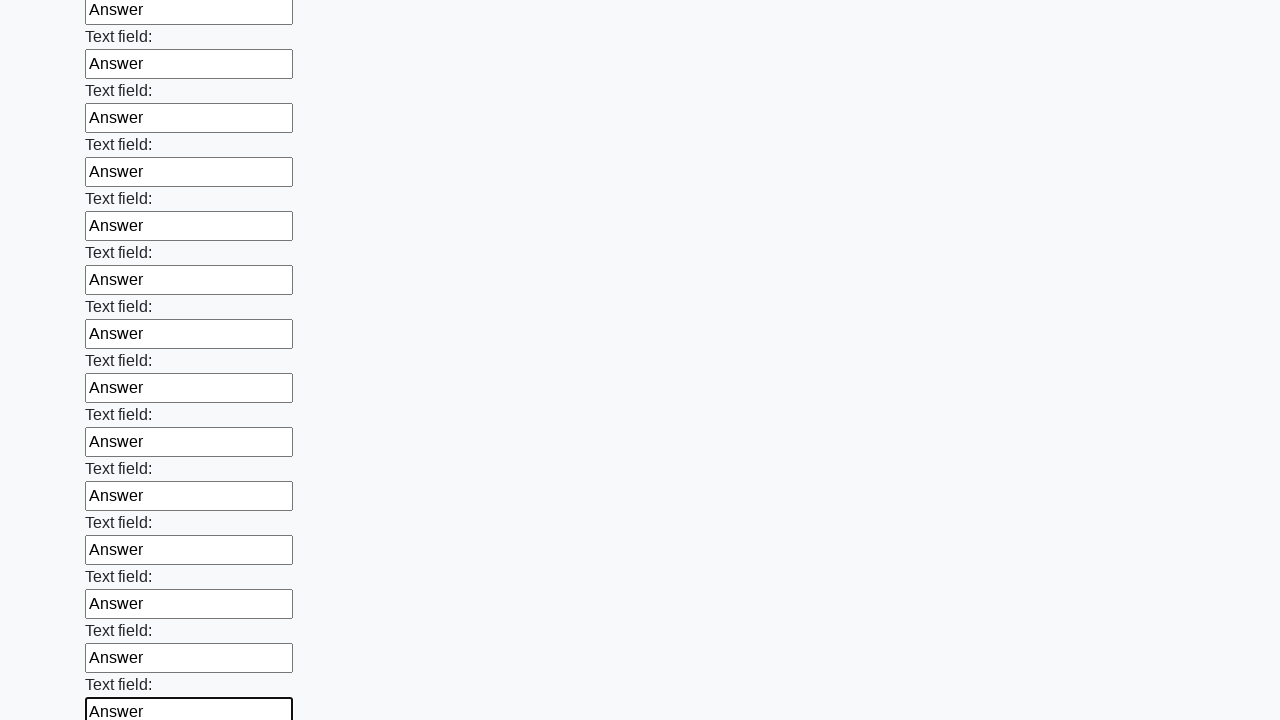

Filled an input field with 'Answer' on input >> nth=63
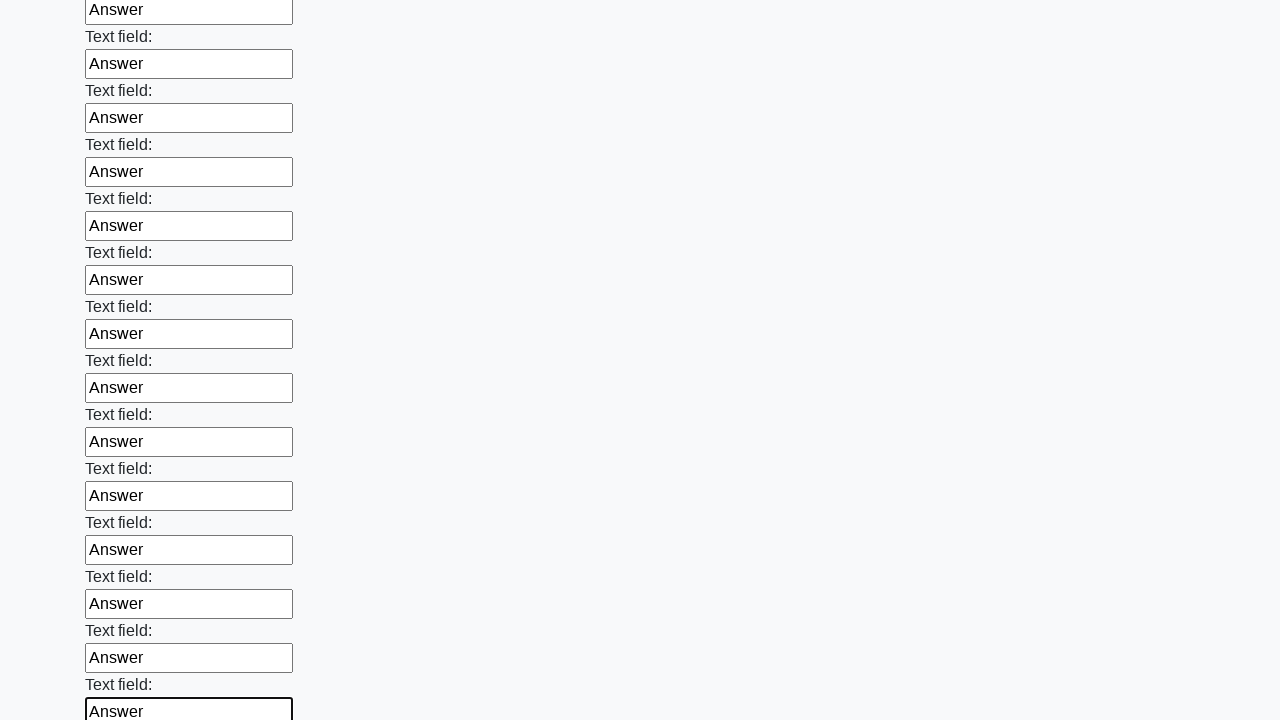

Filled an input field with 'Answer' on input >> nth=64
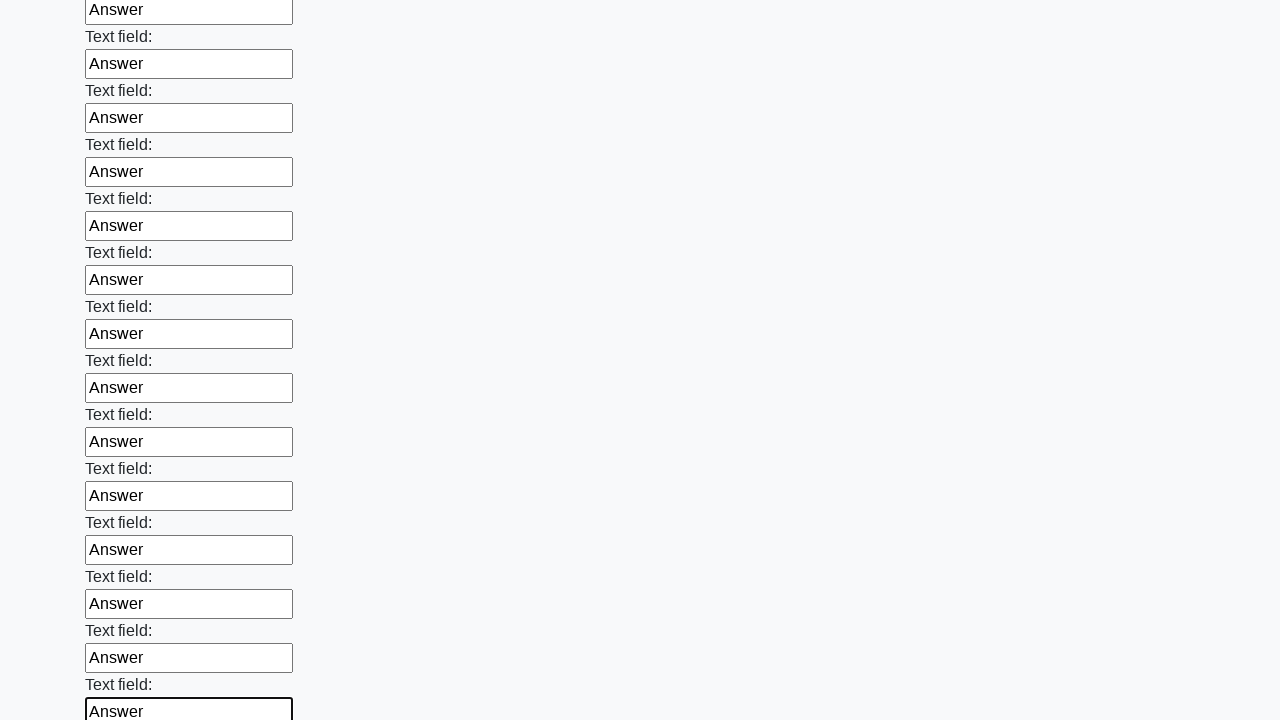

Filled an input field with 'Answer' on input >> nth=65
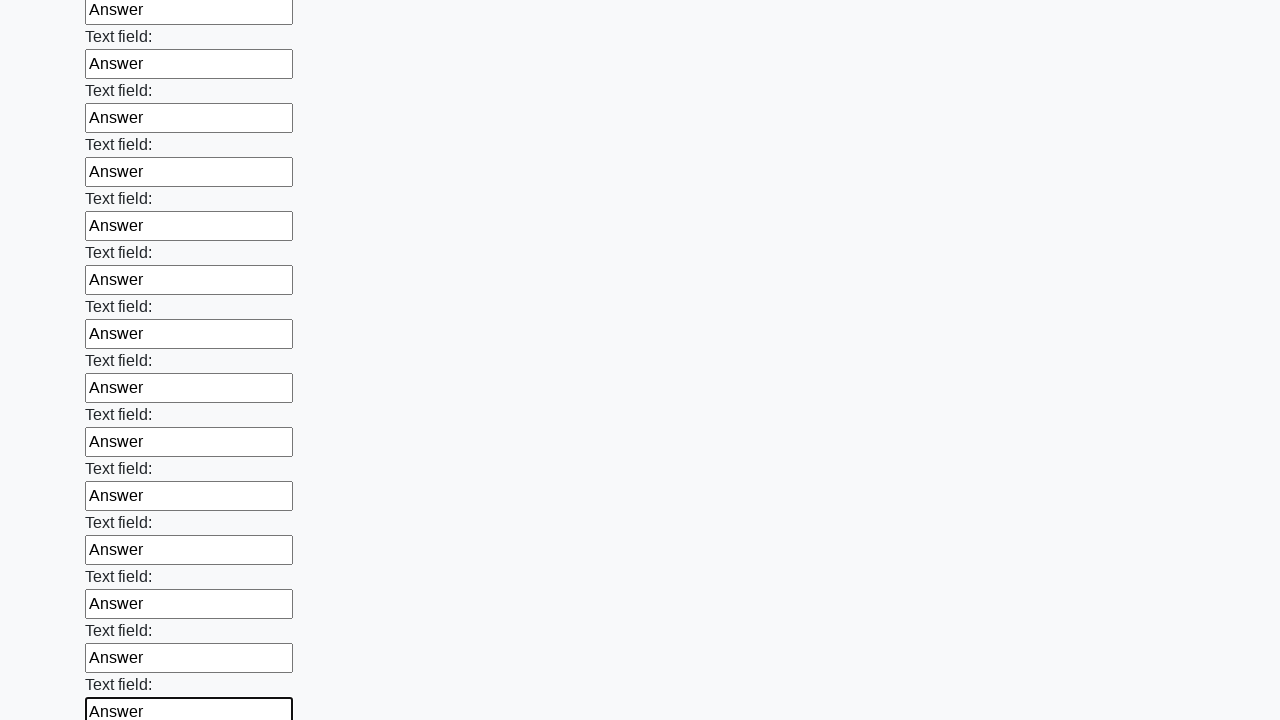

Filled an input field with 'Answer' on input >> nth=66
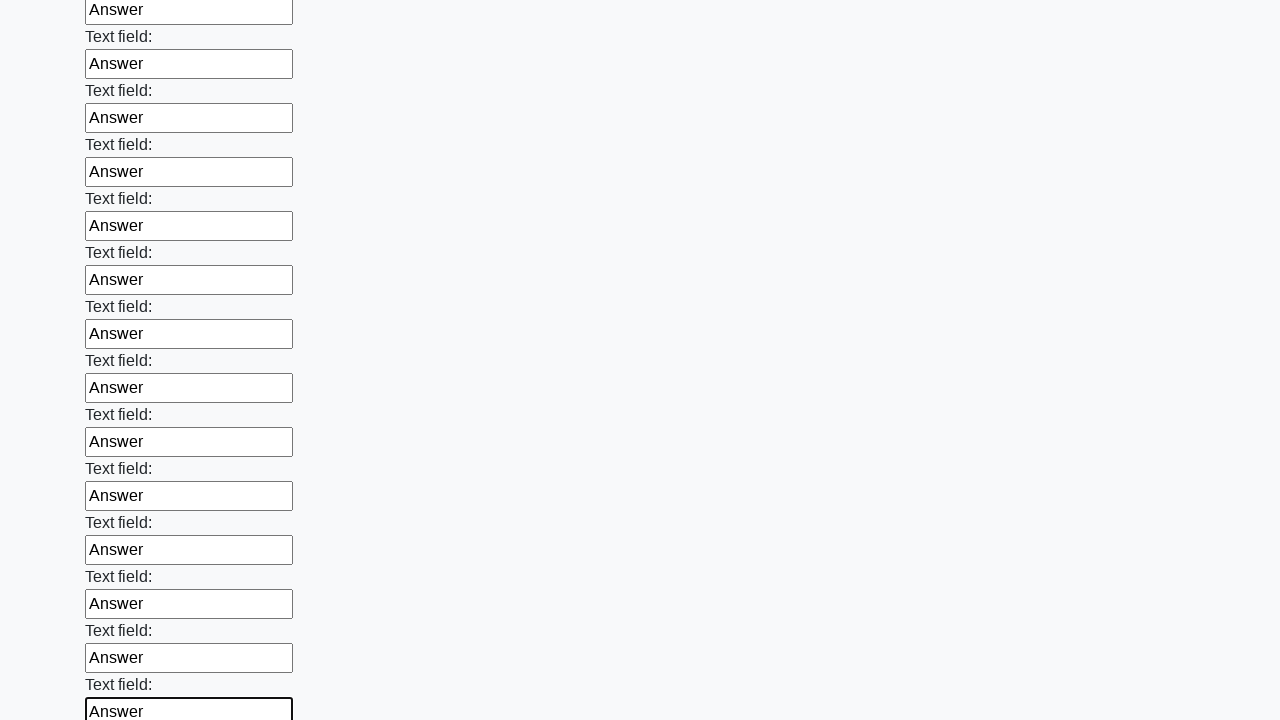

Filled an input field with 'Answer' on input >> nth=67
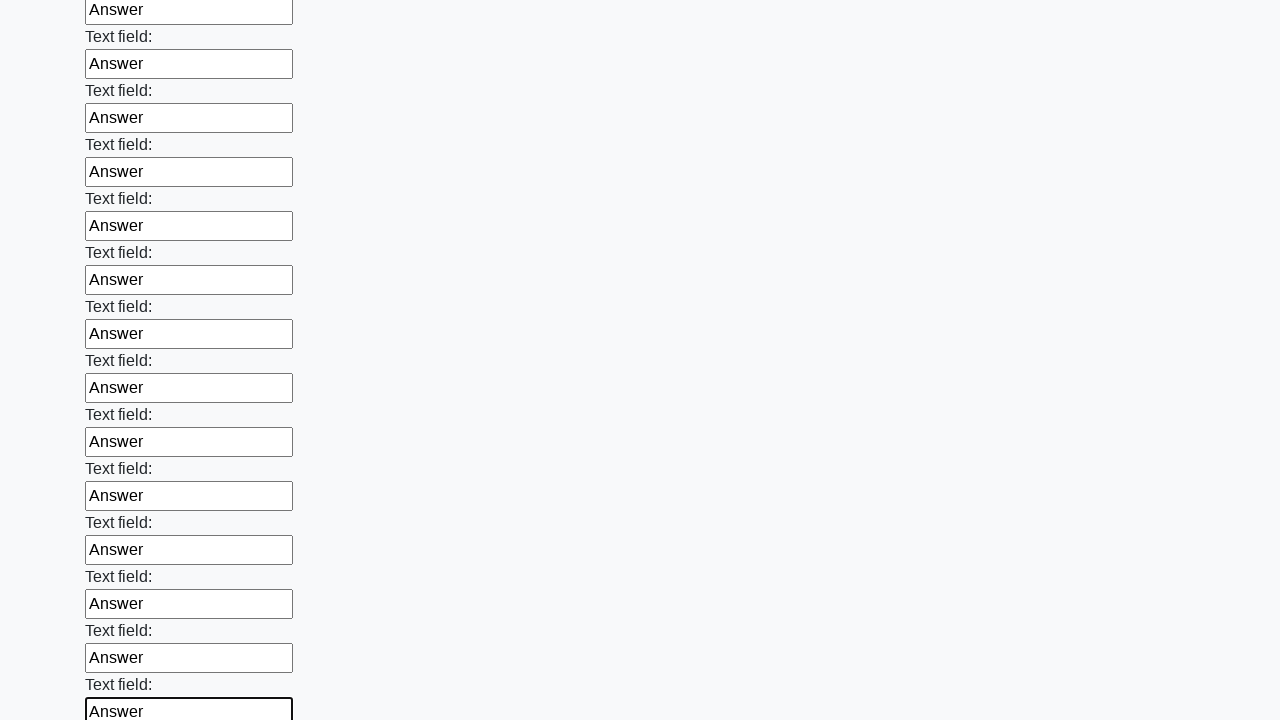

Filled an input field with 'Answer' on input >> nth=68
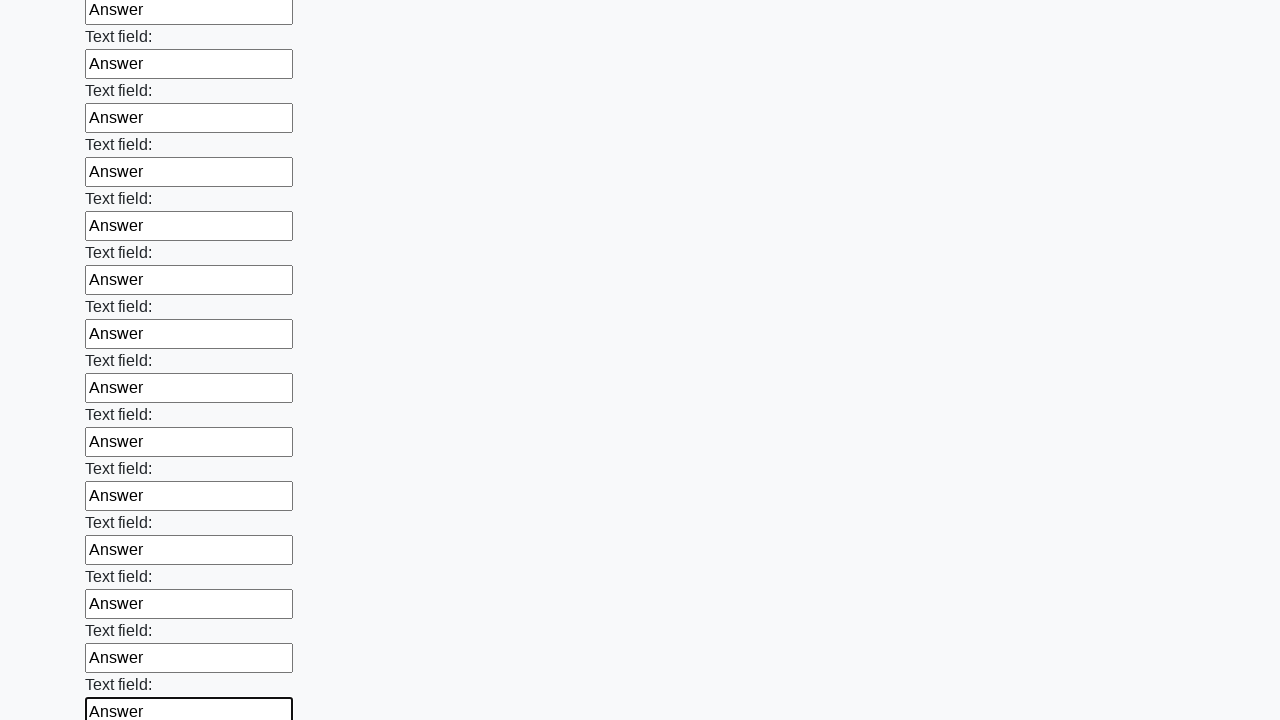

Filled an input field with 'Answer' on input >> nth=69
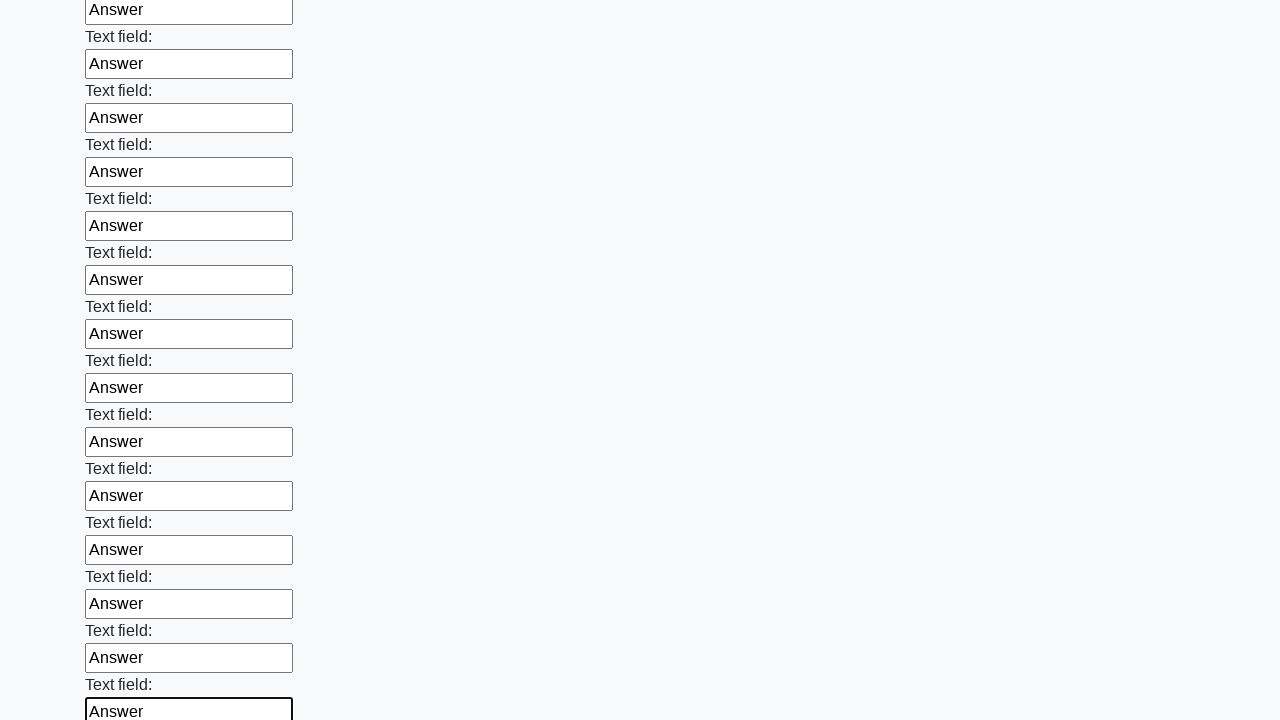

Filled an input field with 'Answer' on input >> nth=70
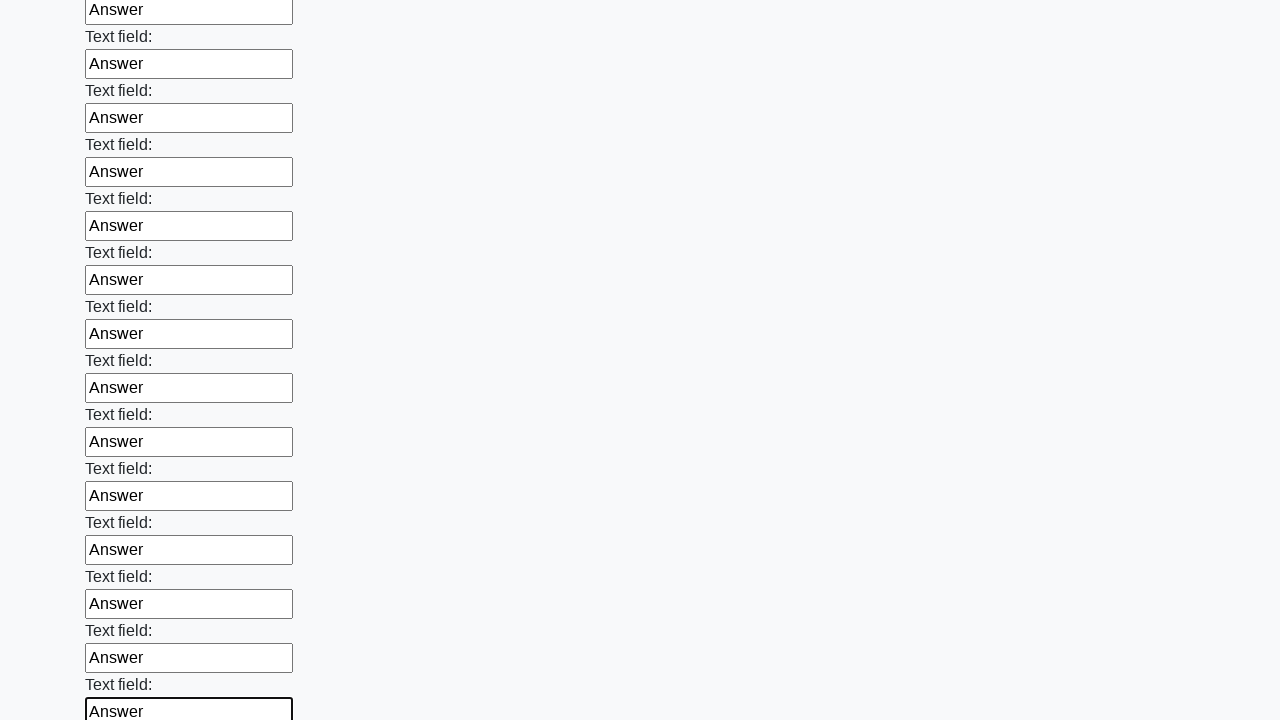

Filled an input field with 'Answer' on input >> nth=71
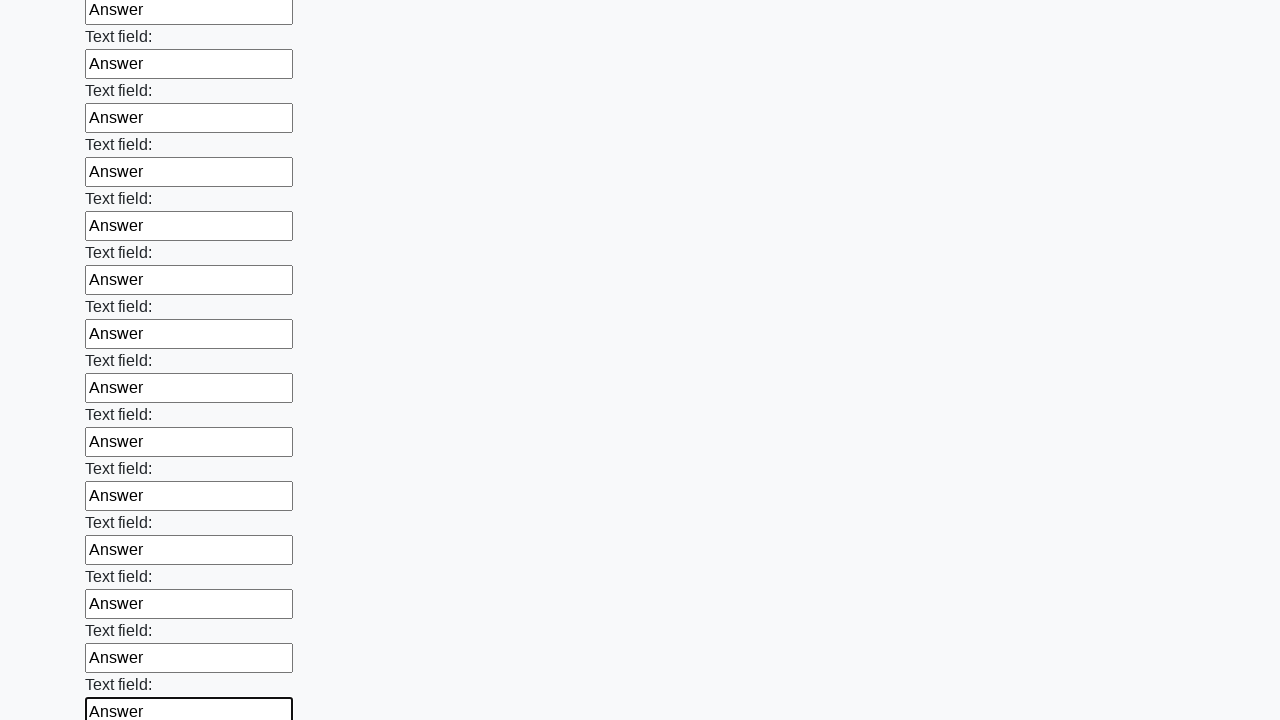

Filled an input field with 'Answer' on input >> nth=72
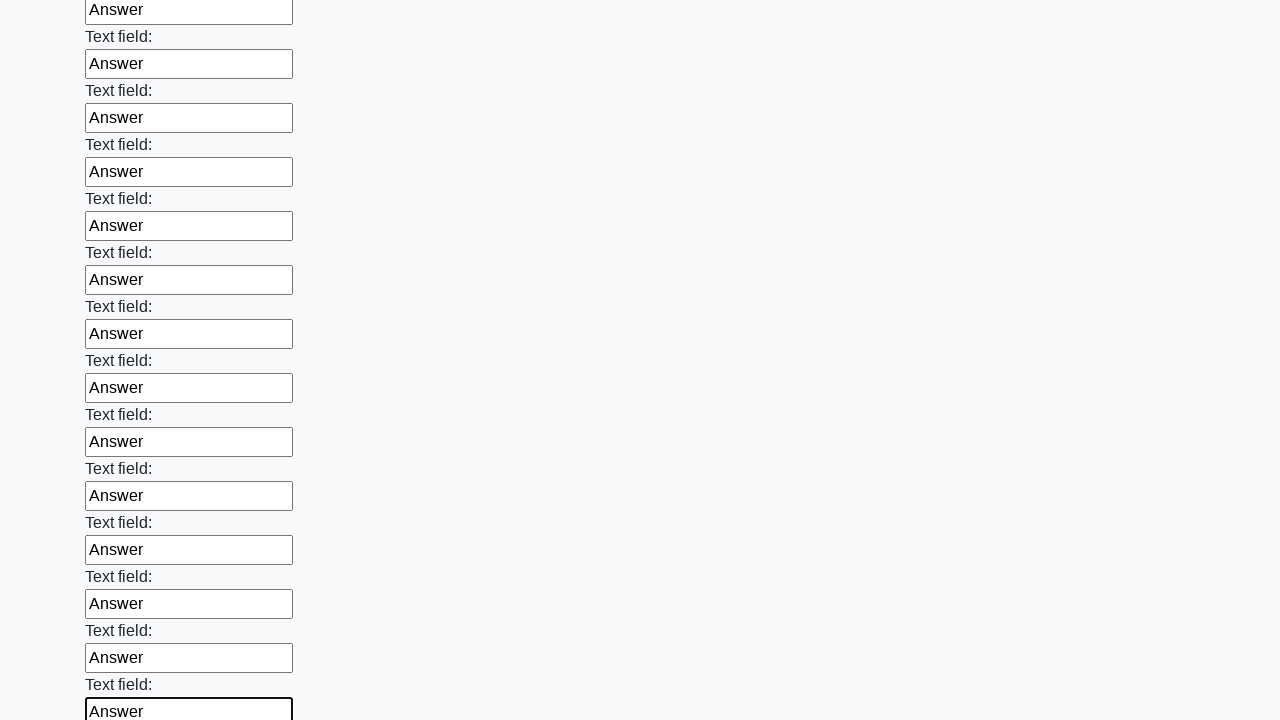

Filled an input field with 'Answer' on input >> nth=73
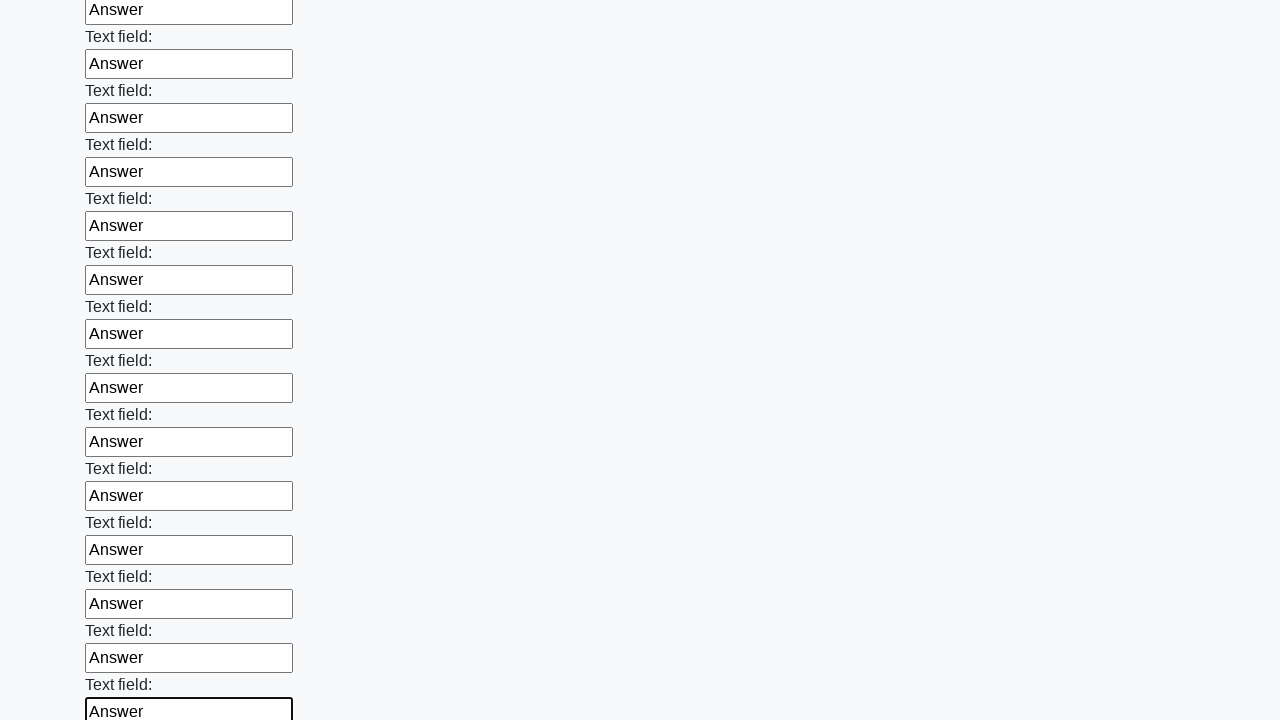

Filled an input field with 'Answer' on input >> nth=74
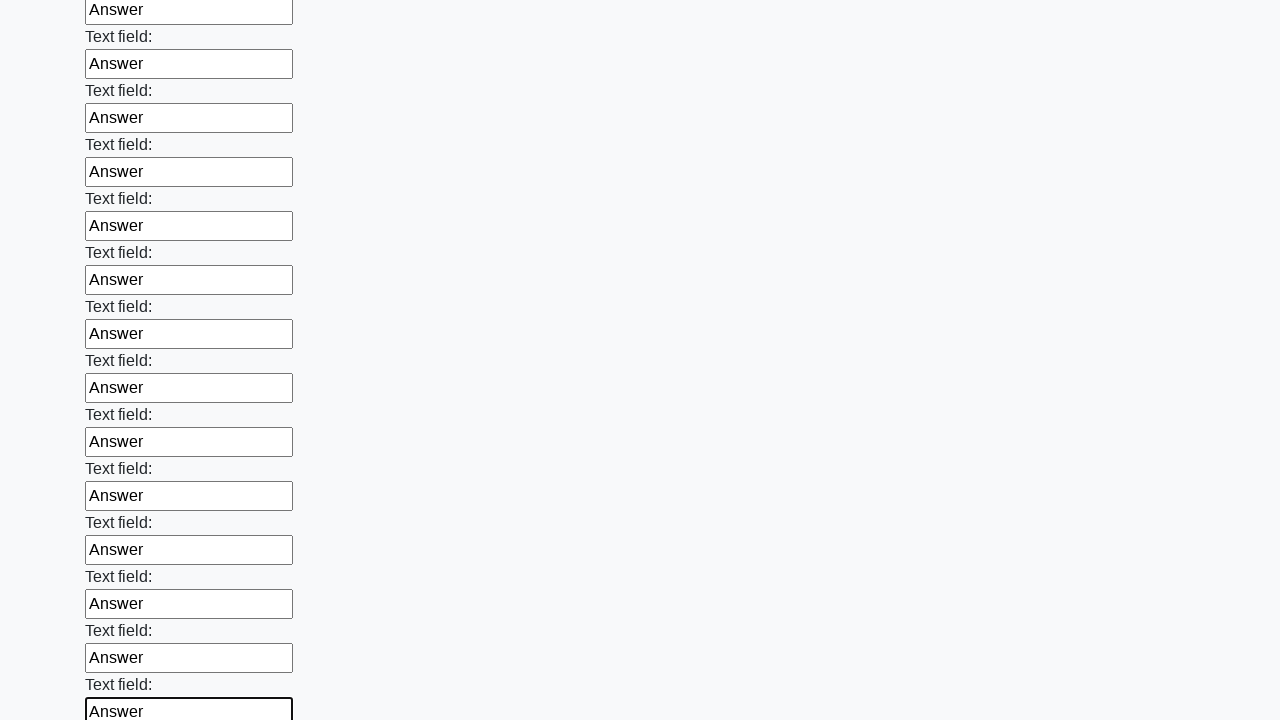

Filled an input field with 'Answer' on input >> nth=75
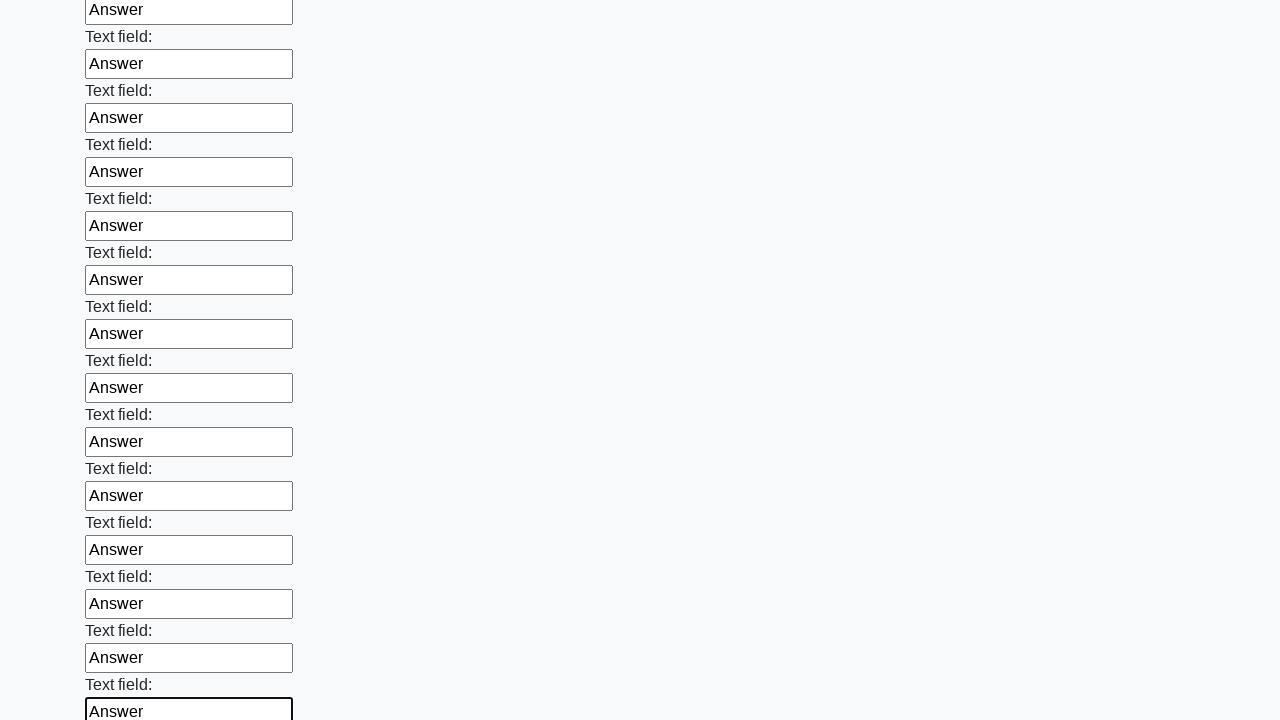

Filled an input field with 'Answer' on input >> nth=76
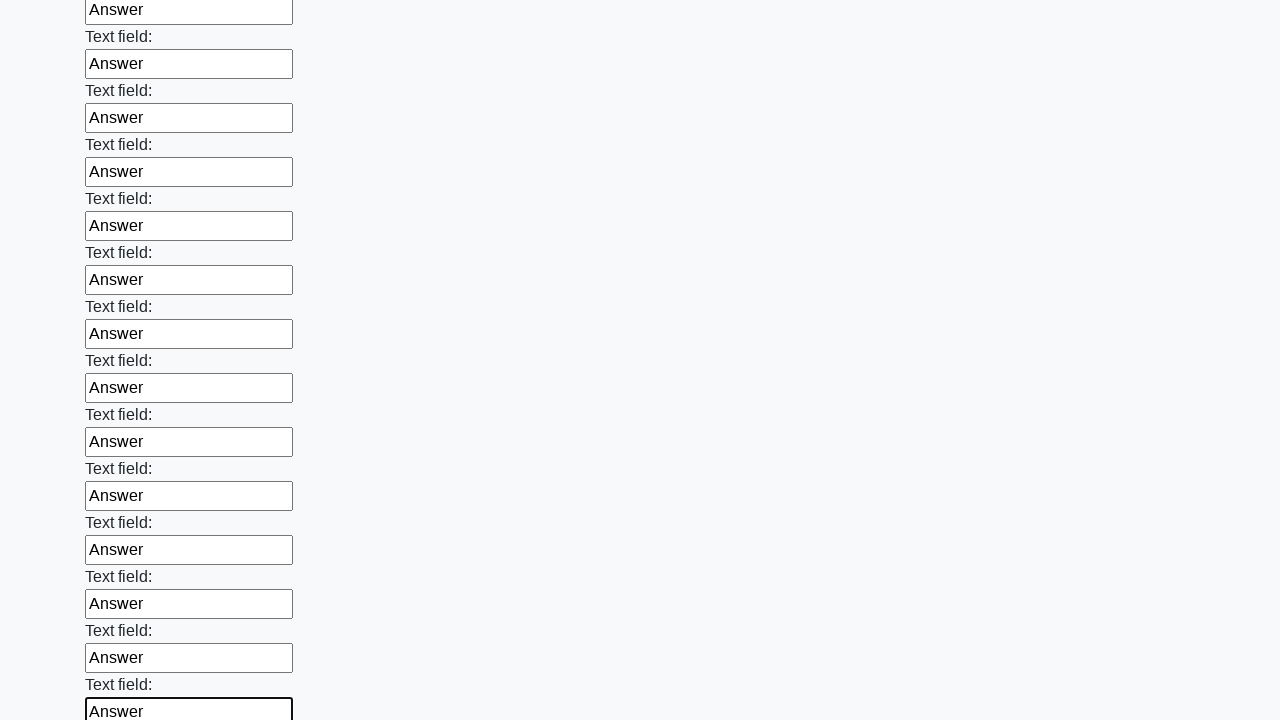

Filled an input field with 'Answer' on input >> nth=77
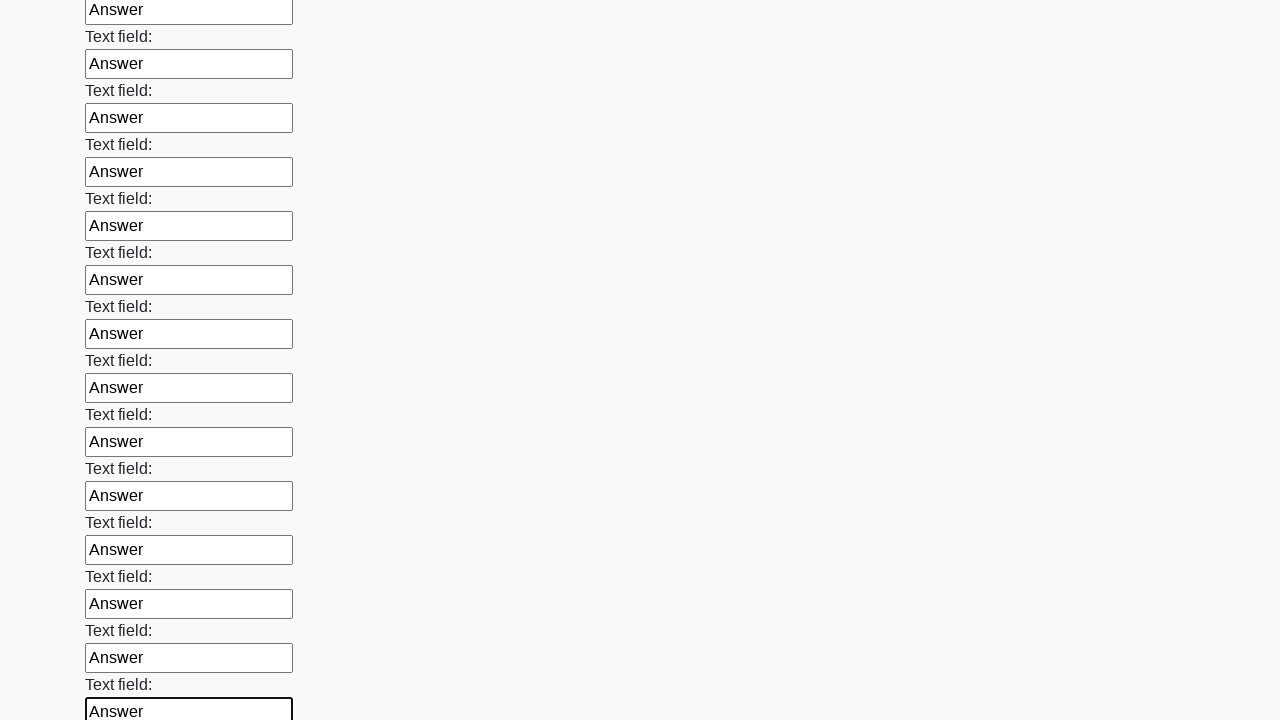

Filled an input field with 'Answer' on input >> nth=78
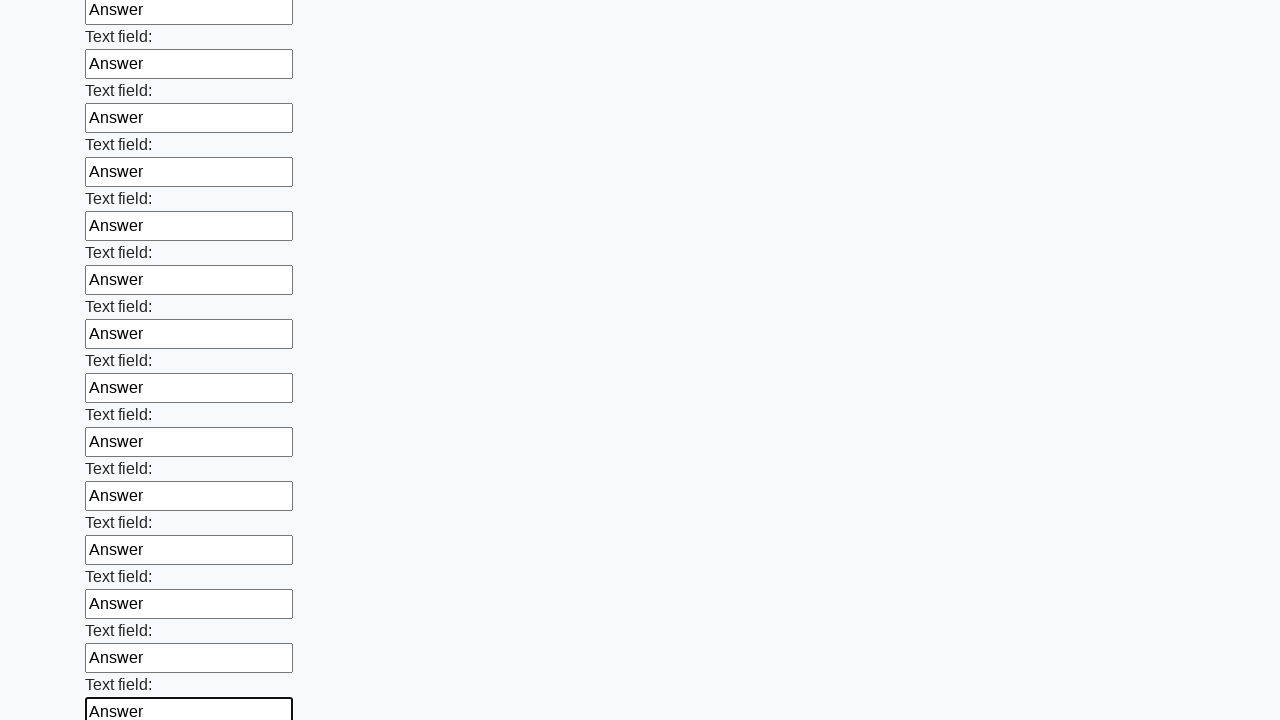

Filled an input field with 'Answer' on input >> nth=79
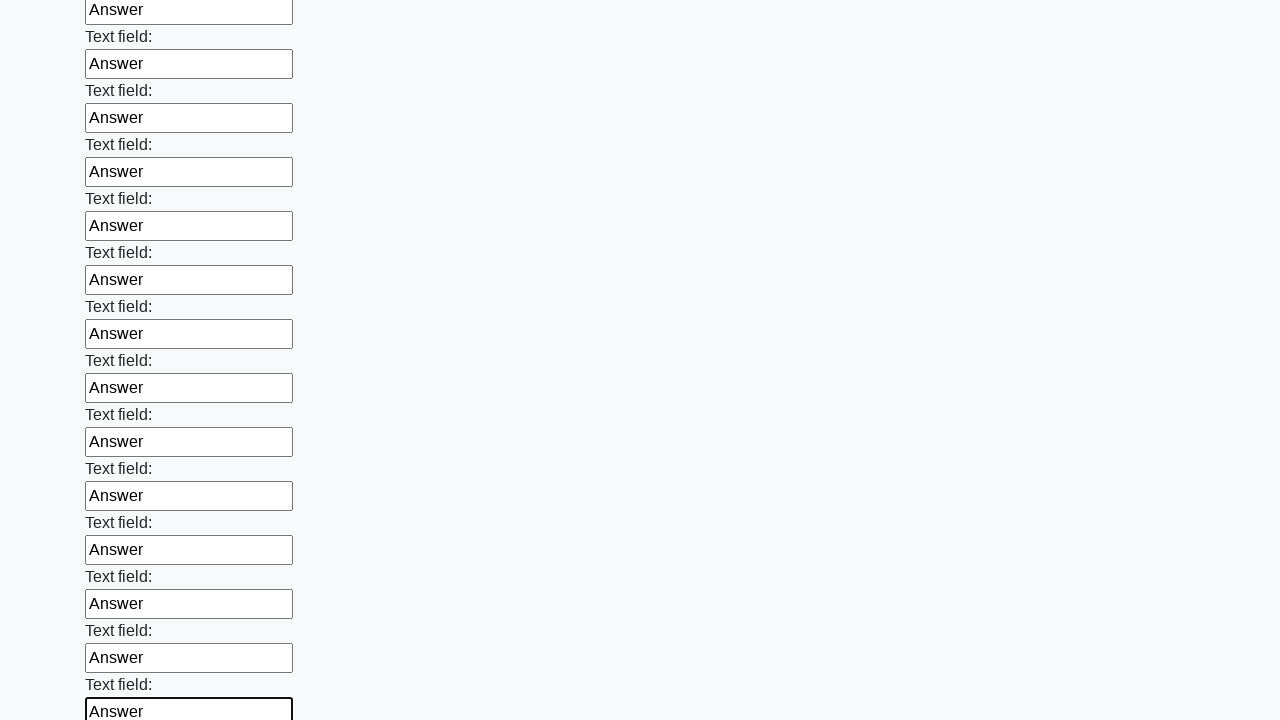

Filled an input field with 'Answer' on input >> nth=80
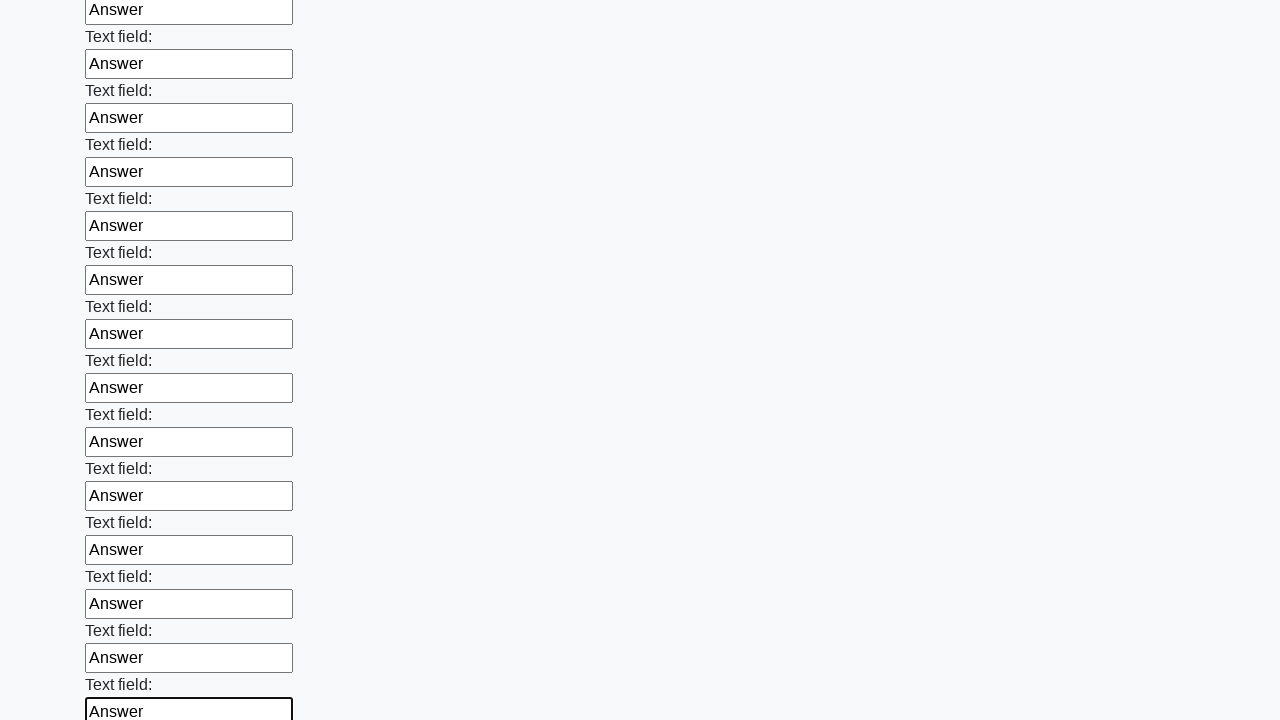

Filled an input field with 'Answer' on input >> nth=81
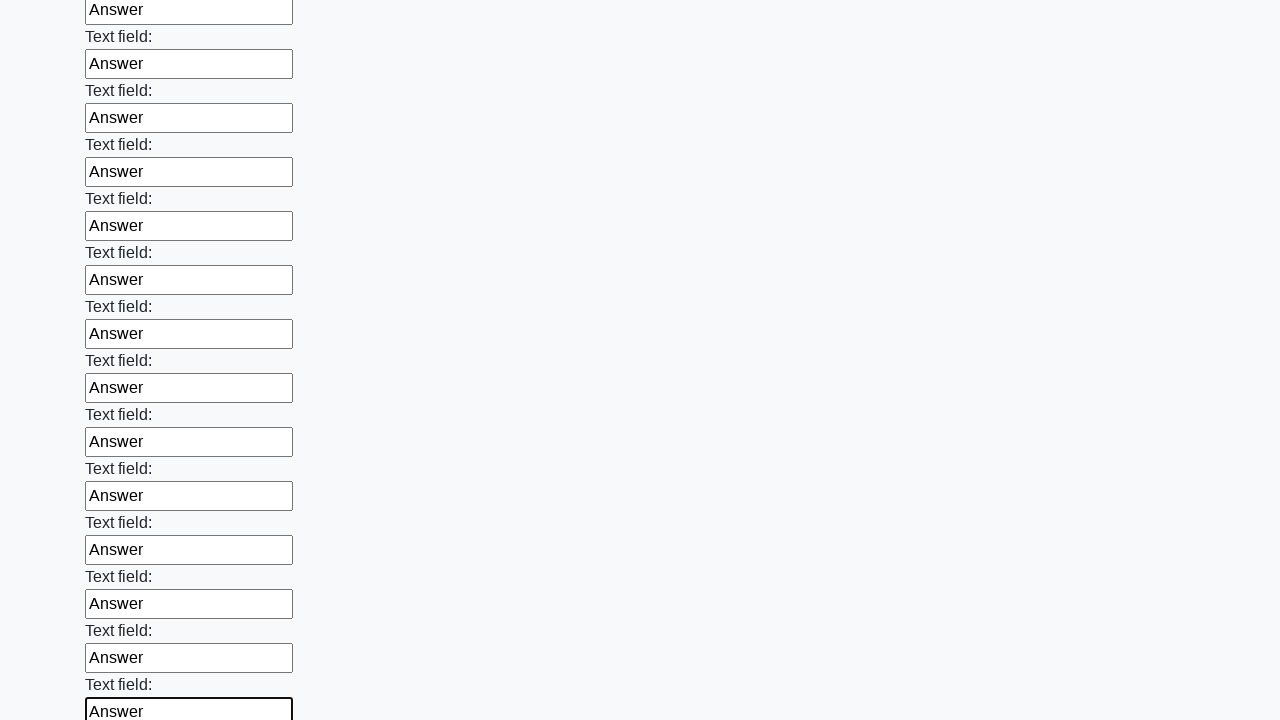

Filled an input field with 'Answer' on input >> nth=82
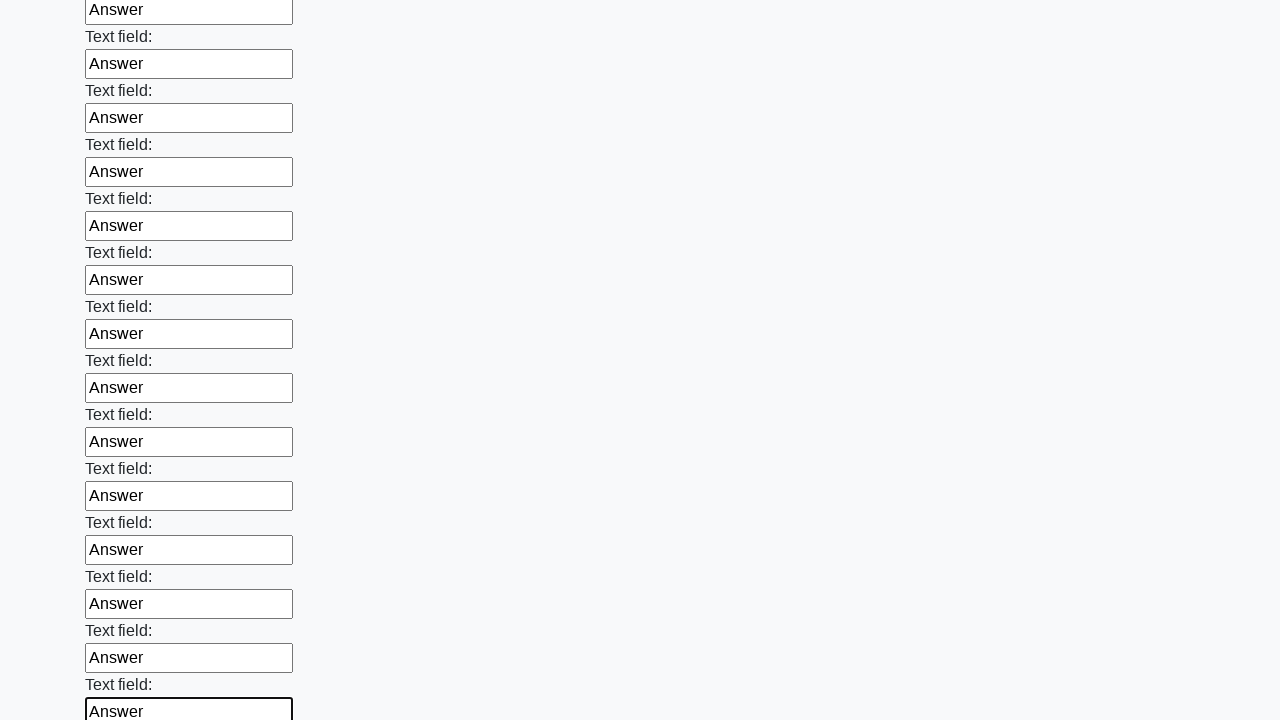

Filled an input field with 'Answer' on input >> nth=83
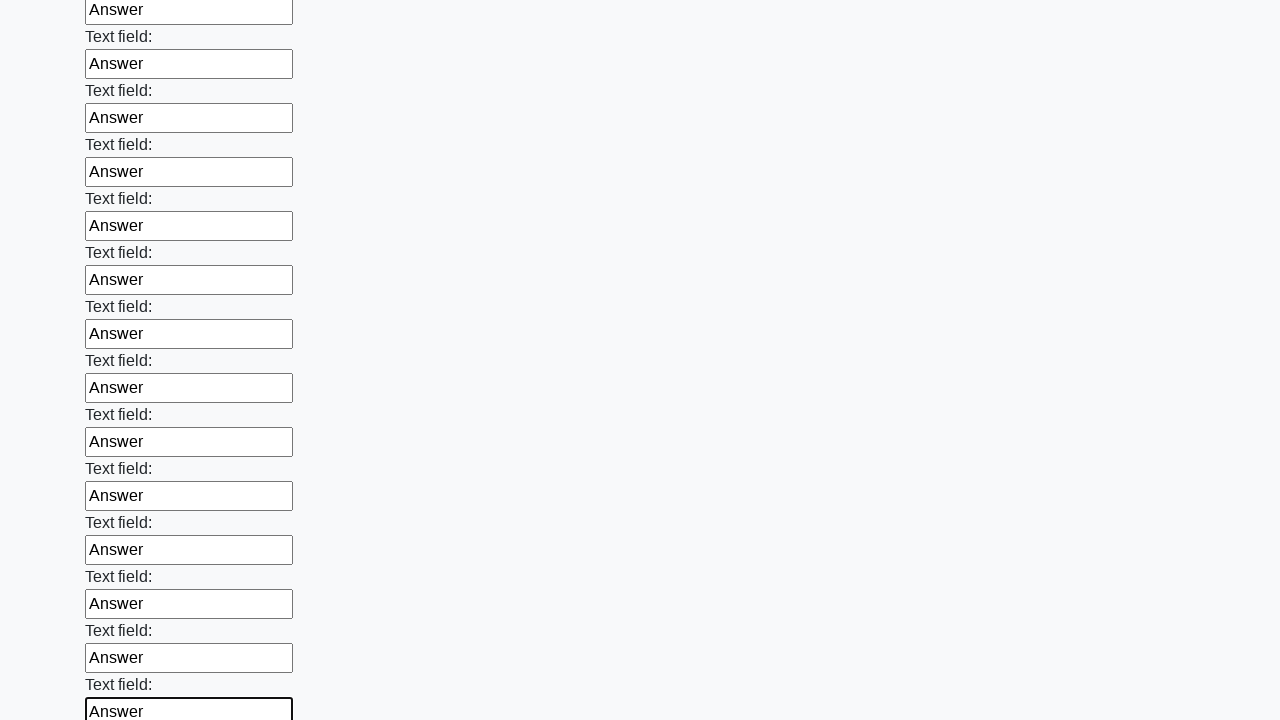

Filled an input field with 'Answer' on input >> nth=84
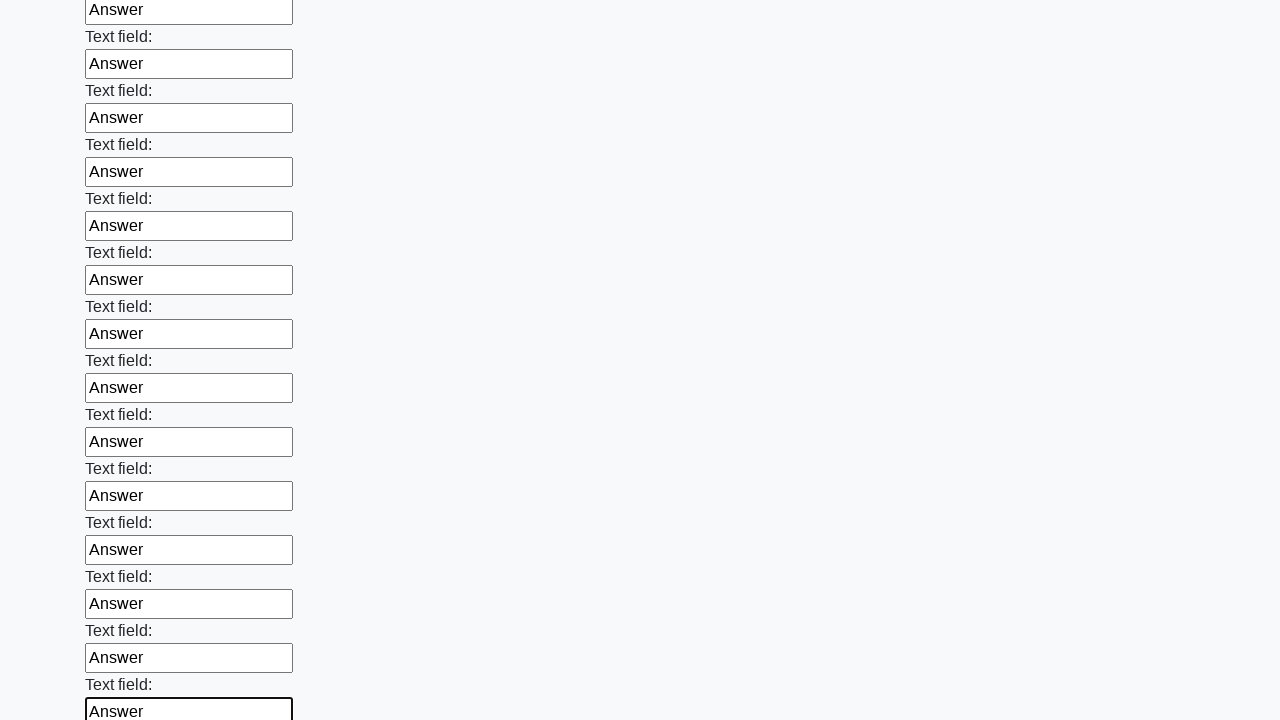

Filled an input field with 'Answer' on input >> nth=85
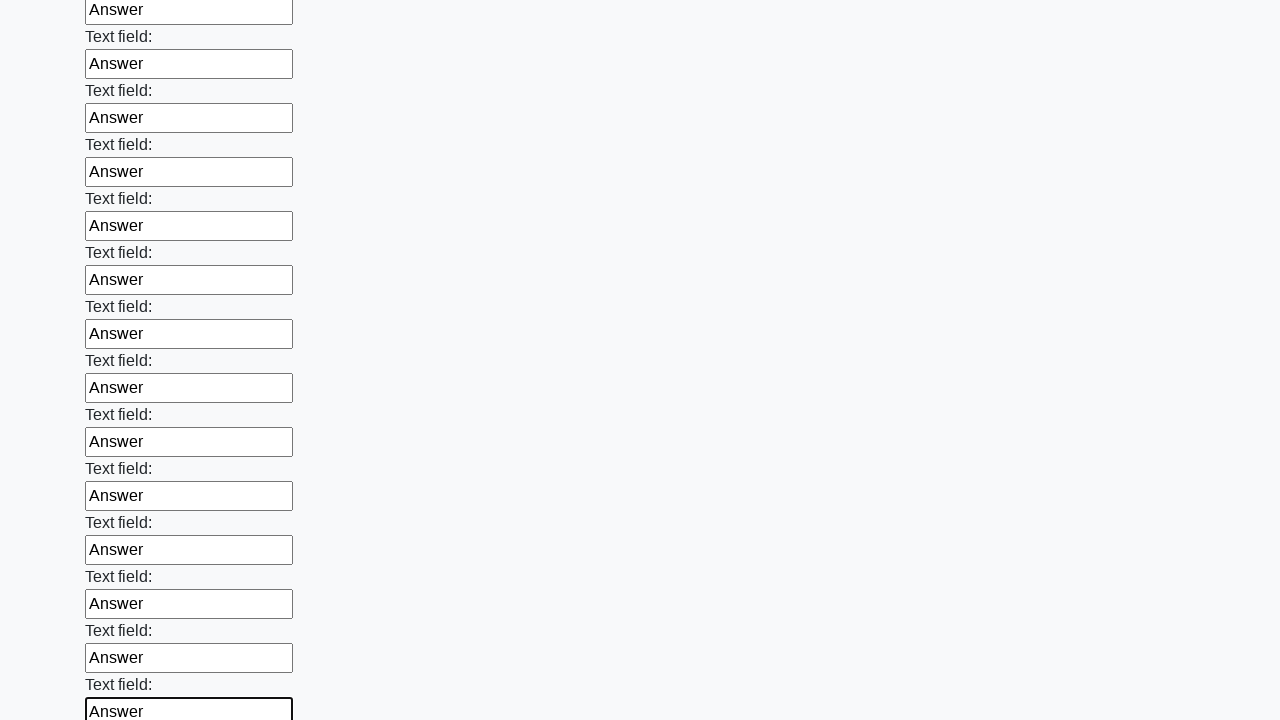

Filled an input field with 'Answer' on input >> nth=86
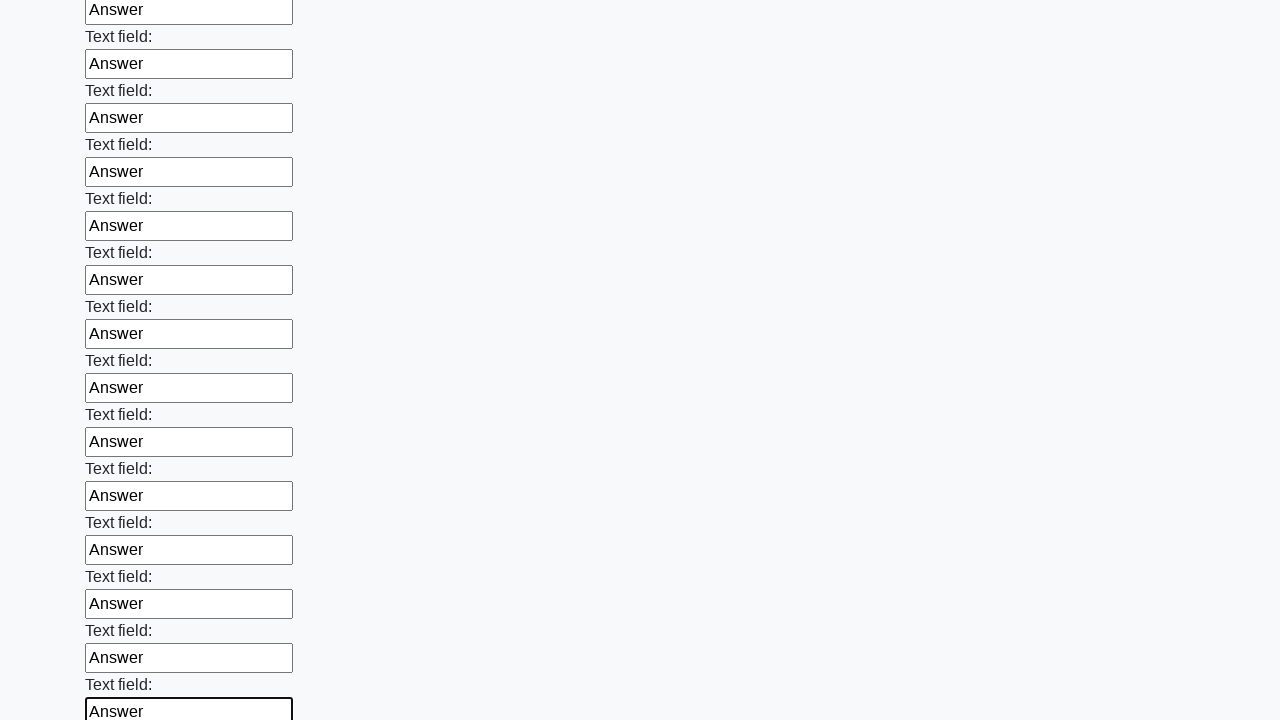

Filled an input field with 'Answer' on input >> nth=87
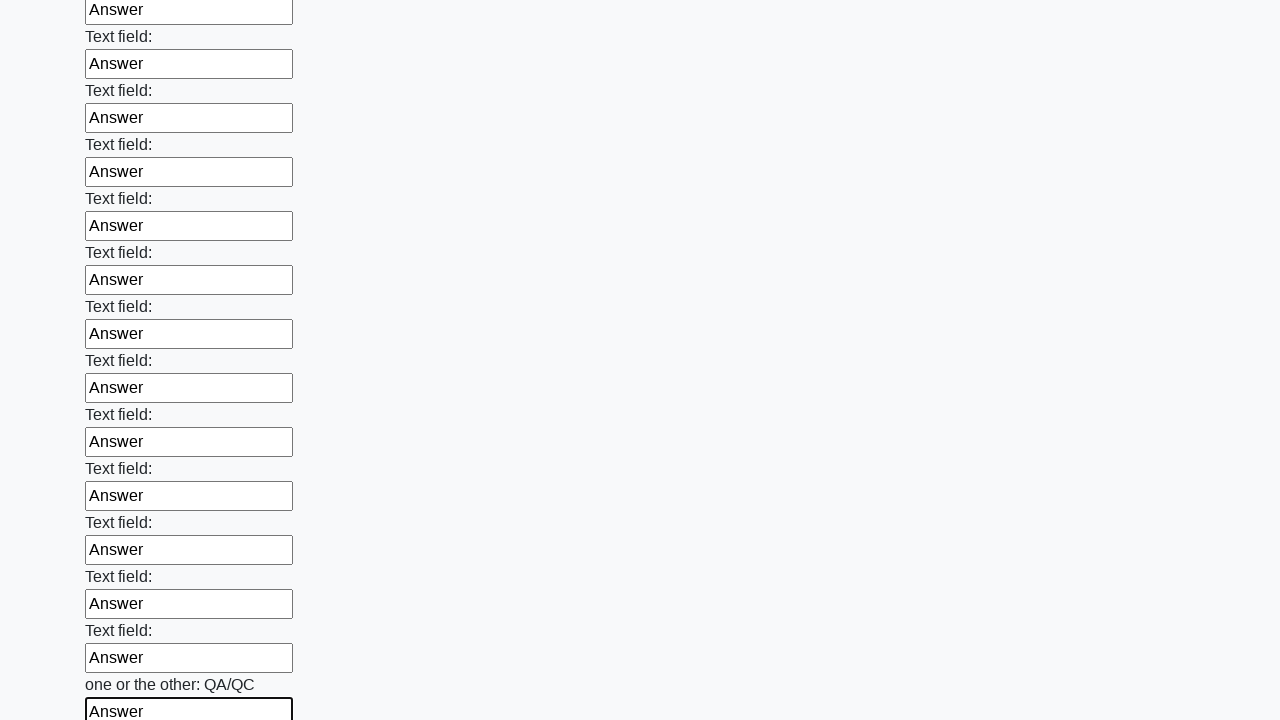

Filled an input field with 'Answer' on input >> nth=88
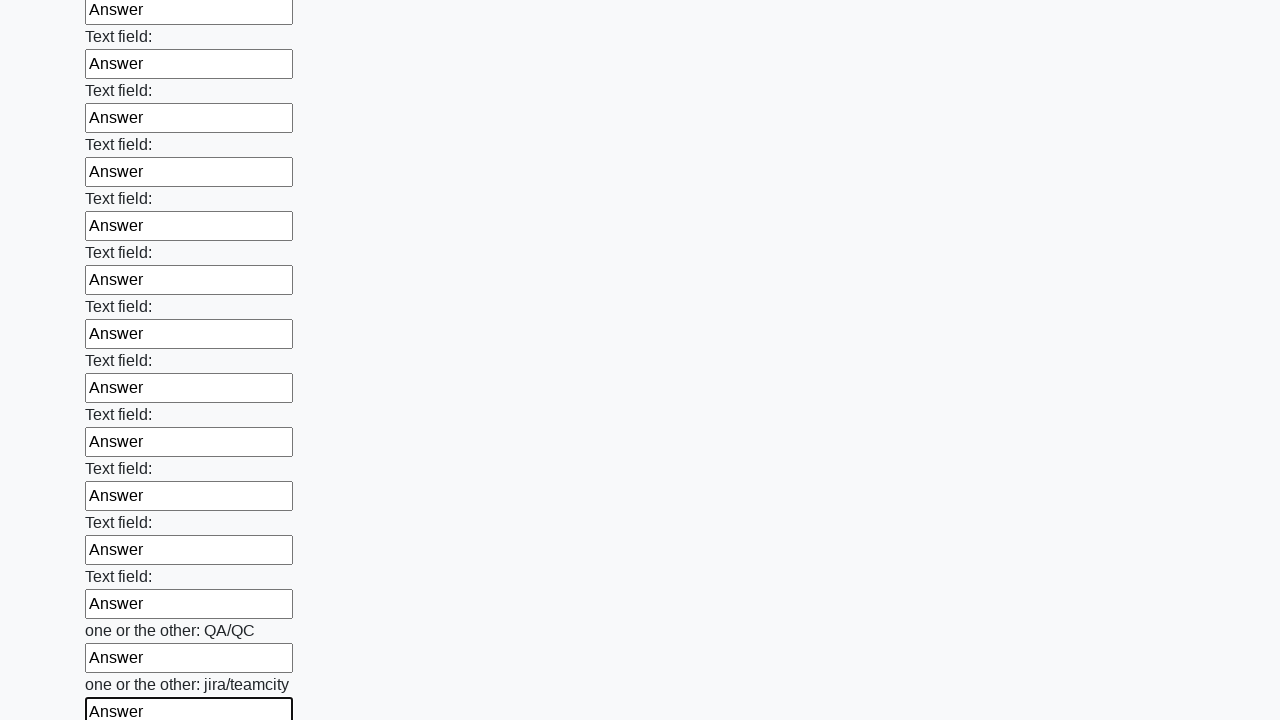

Filled an input field with 'Answer' on input >> nth=89
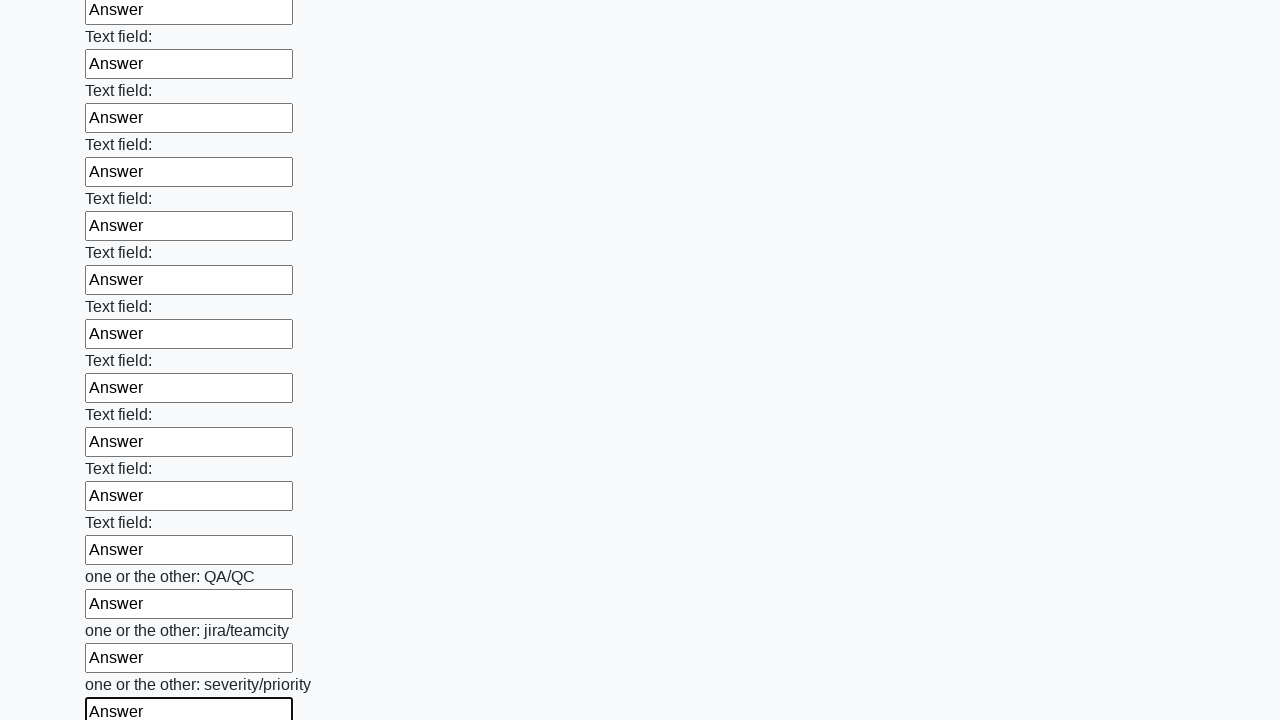

Filled an input field with 'Answer' on input >> nth=90
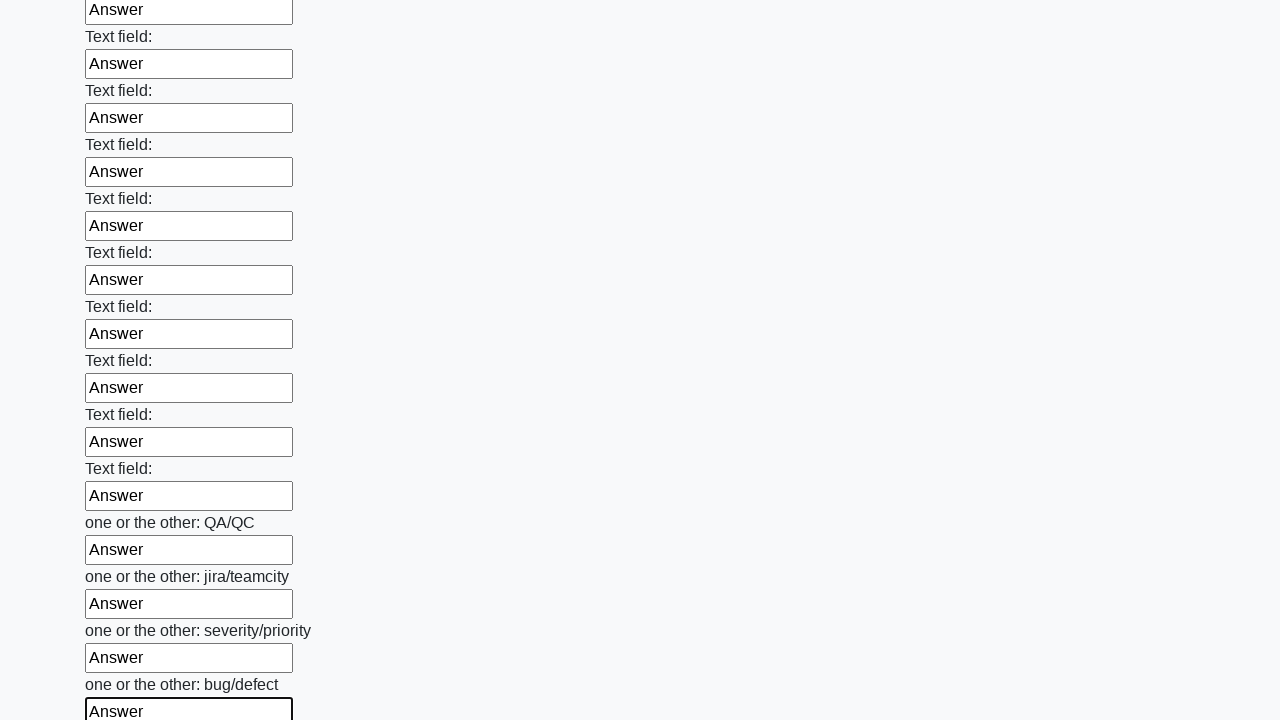

Filled an input field with 'Answer' on input >> nth=91
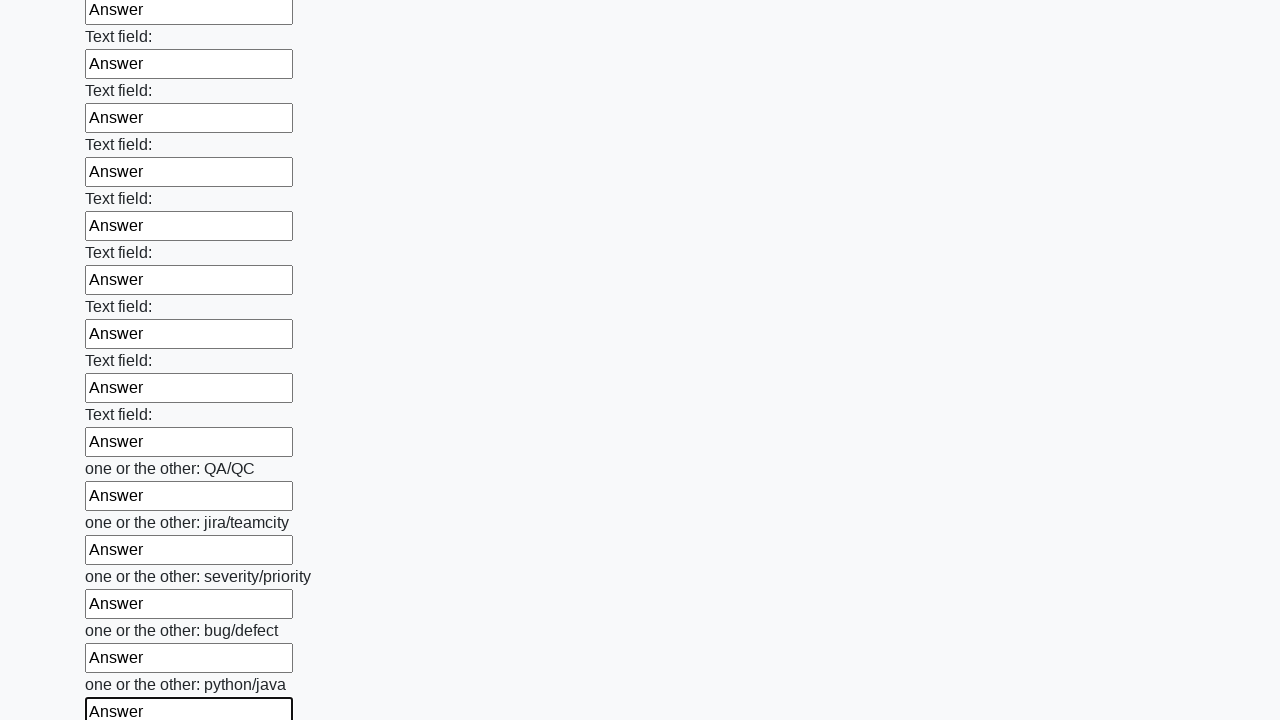

Filled an input field with 'Answer' on input >> nth=92
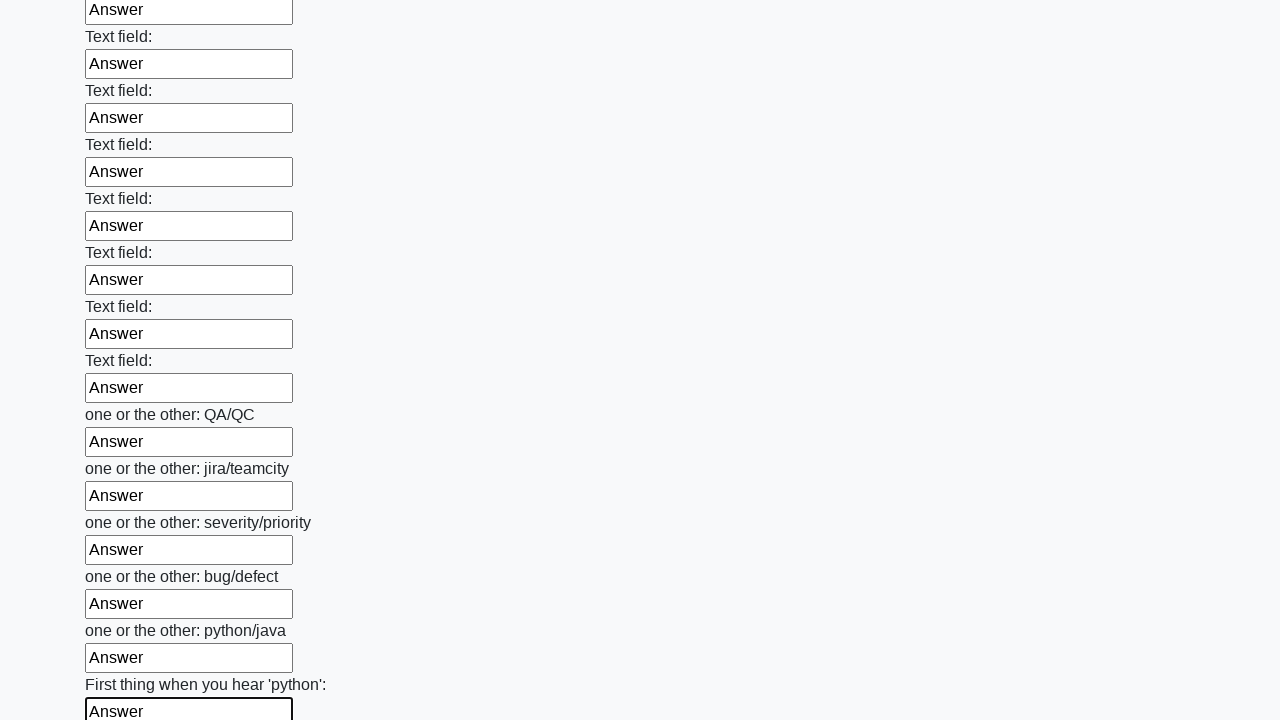

Filled an input field with 'Answer' on input >> nth=93
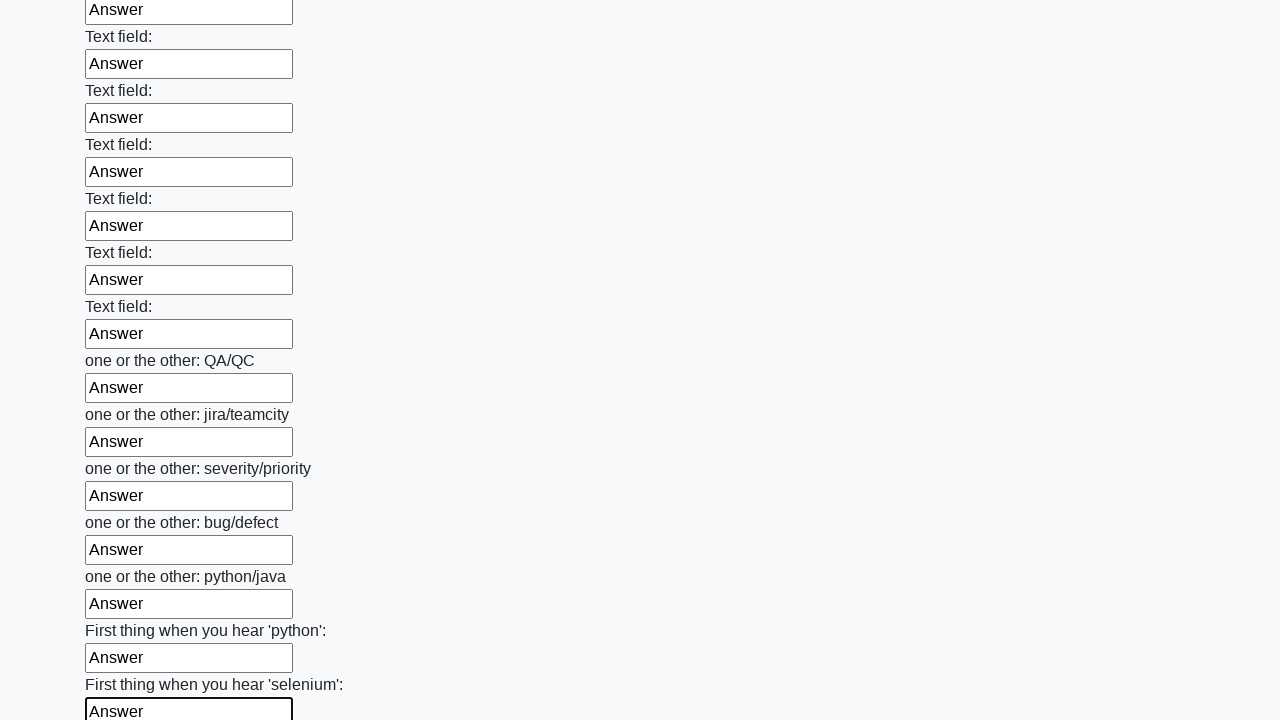

Filled an input field with 'Answer' on input >> nth=94
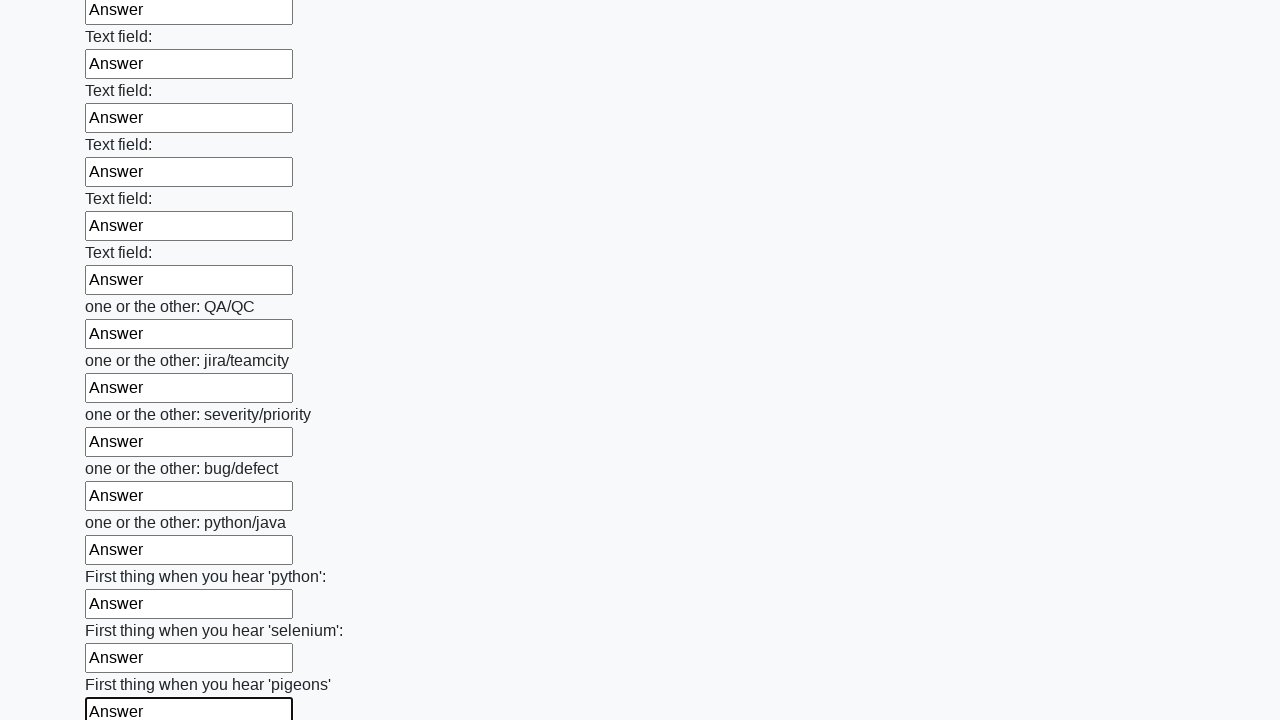

Filled an input field with 'Answer' on input >> nth=95
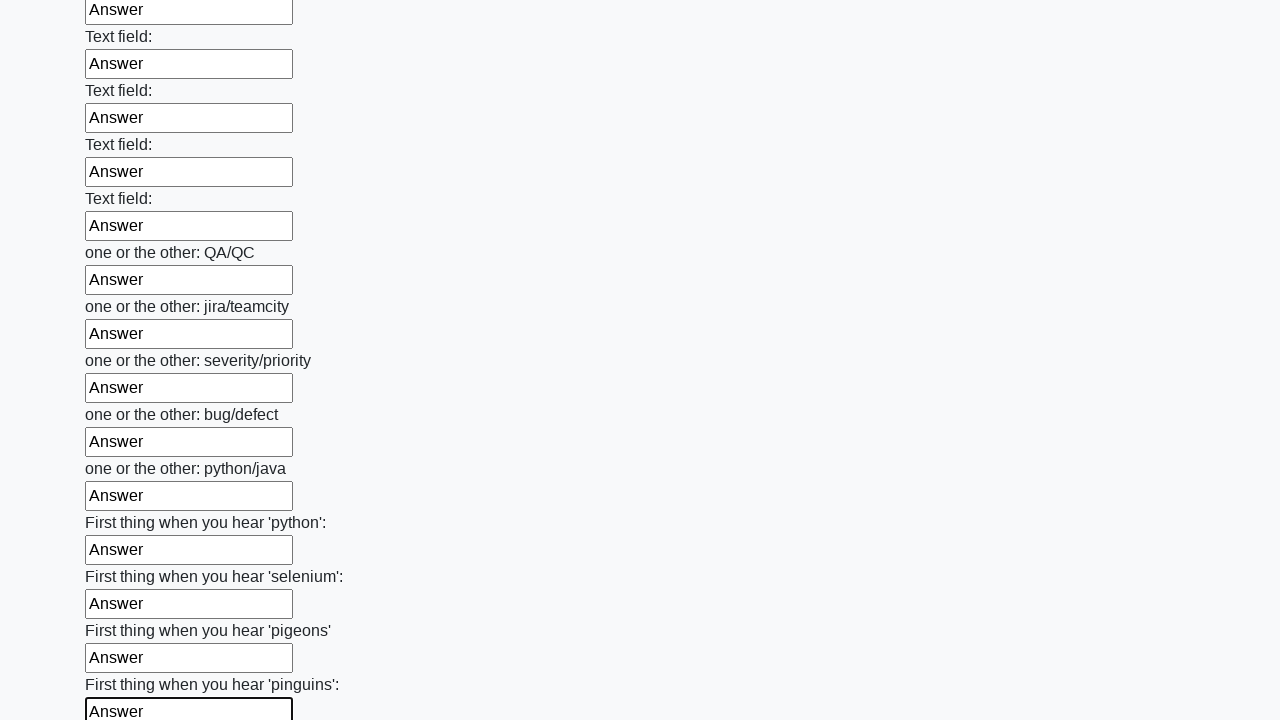

Filled an input field with 'Answer' on input >> nth=96
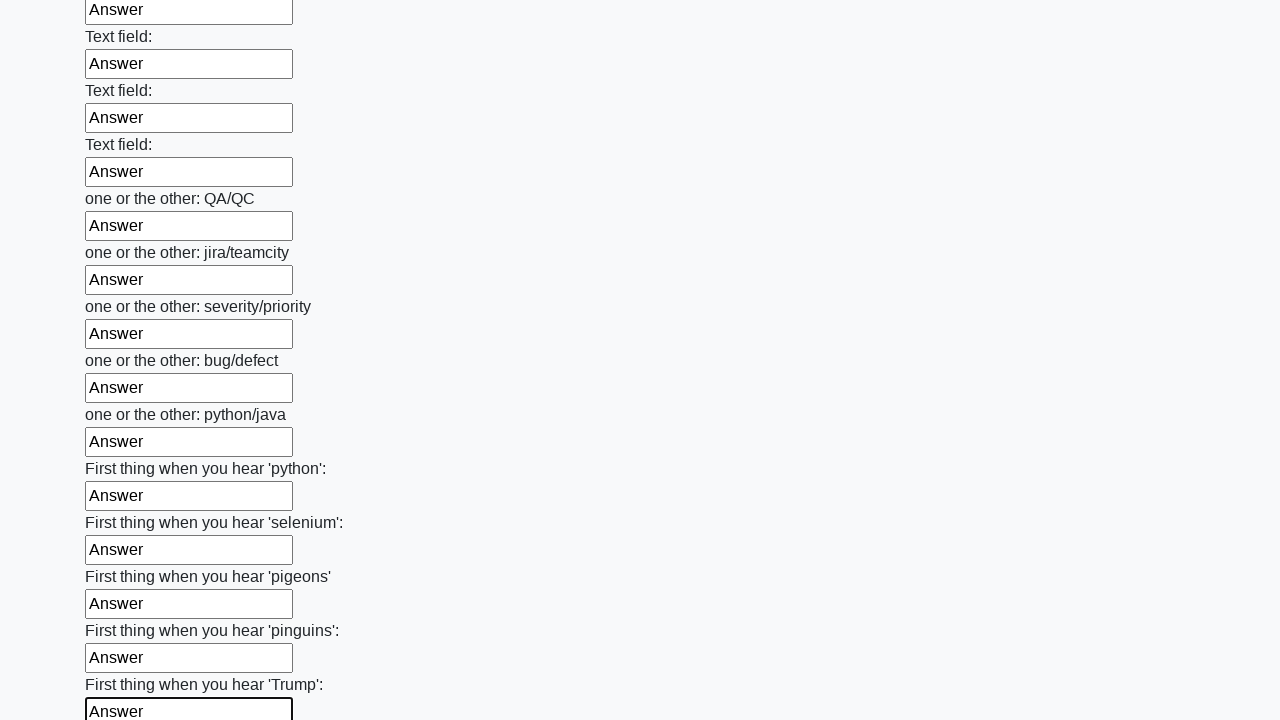

Filled an input field with 'Answer' on input >> nth=97
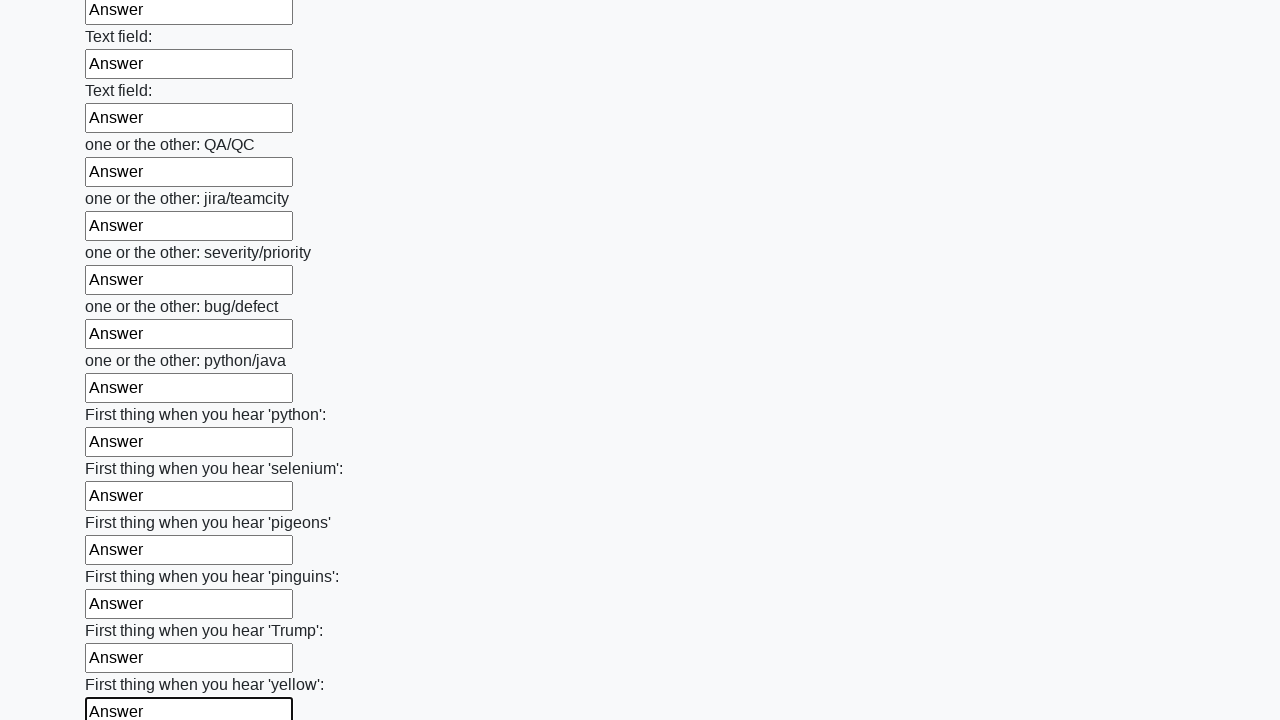

Filled an input field with 'Answer' on input >> nth=98
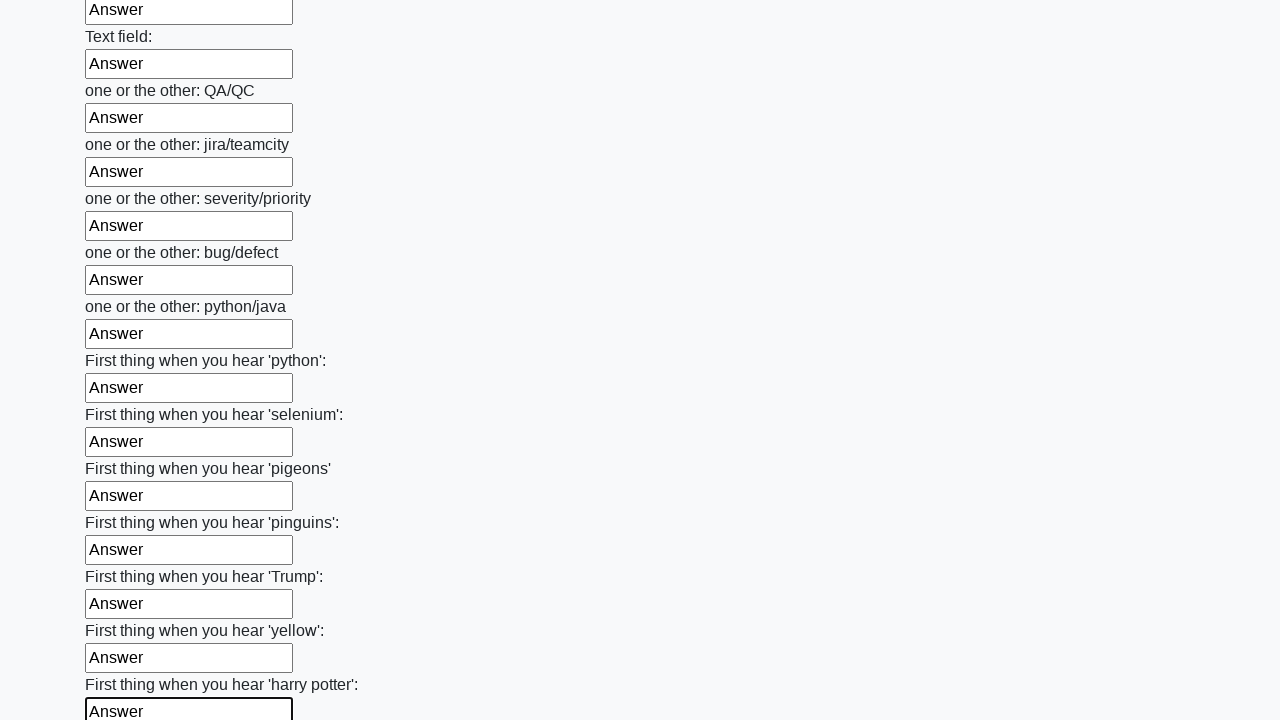

Filled an input field with 'Answer' on input >> nth=99
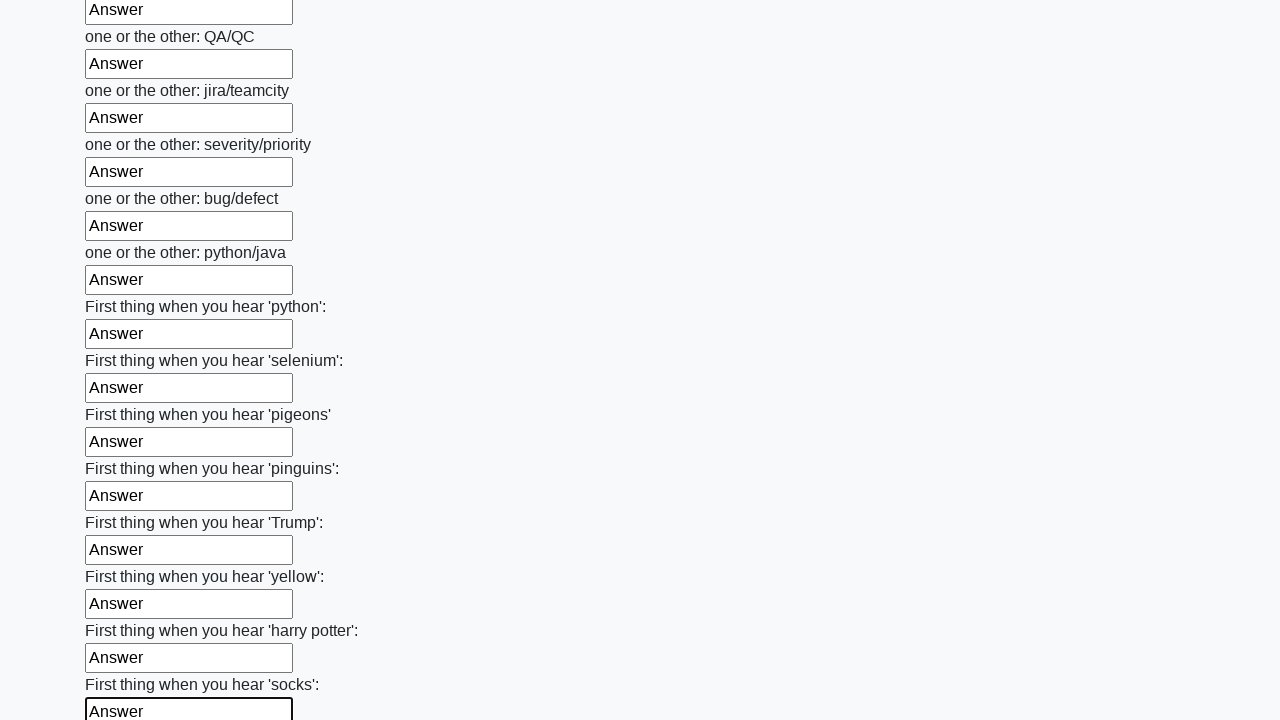

Clicked the submit button to submit the form at (123, 611) on button.btn
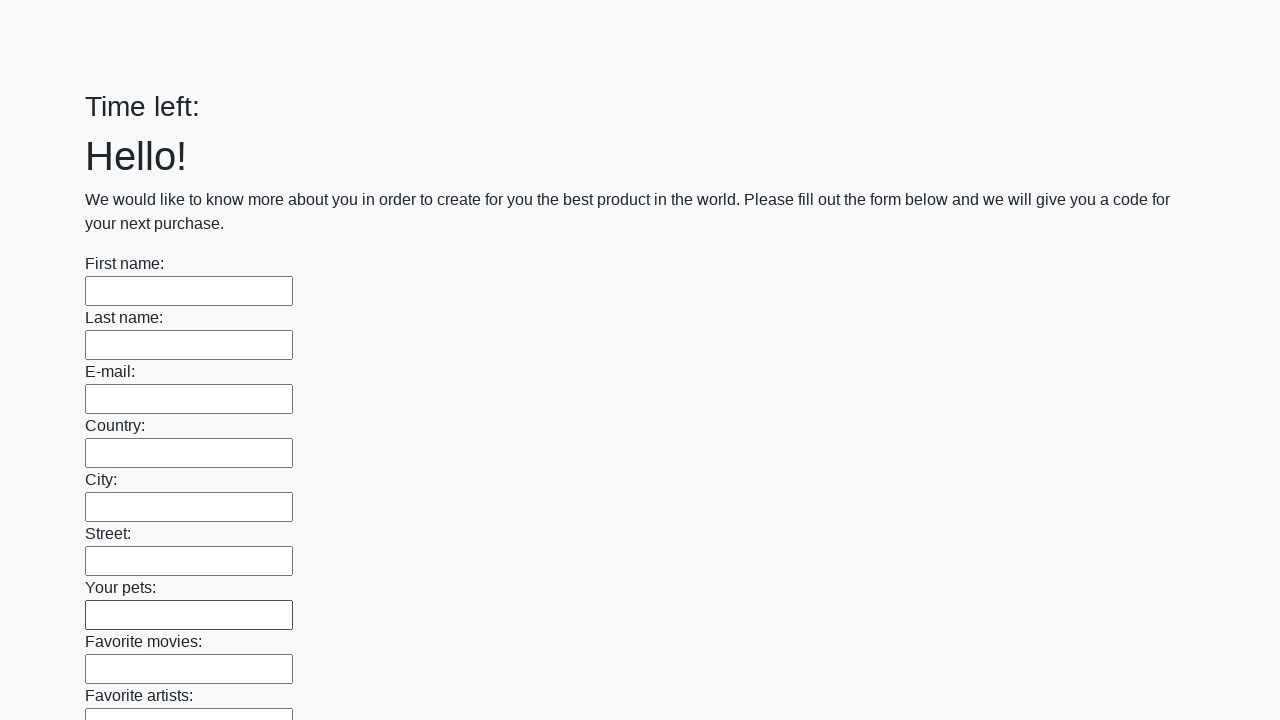

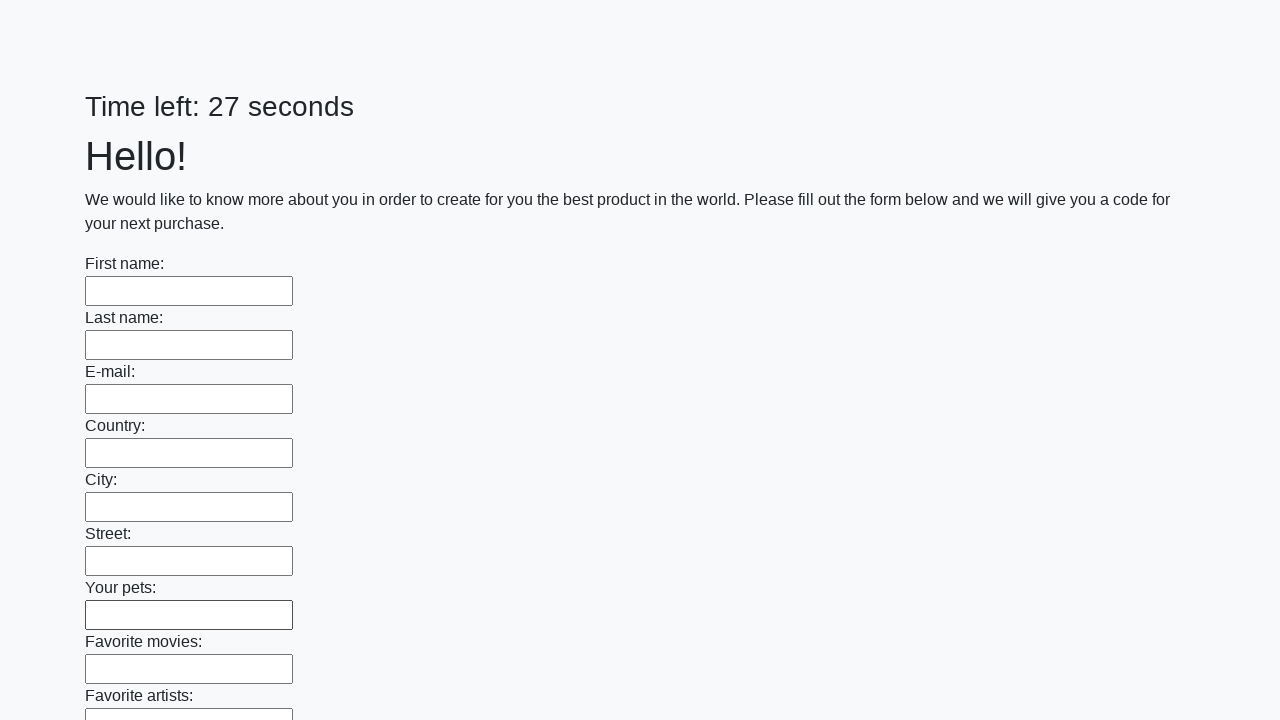